Tests filling a large form with many input fields by iterating through all inputs and entering text

Starting URL: http://suninjuly.github.io/huge_form.html

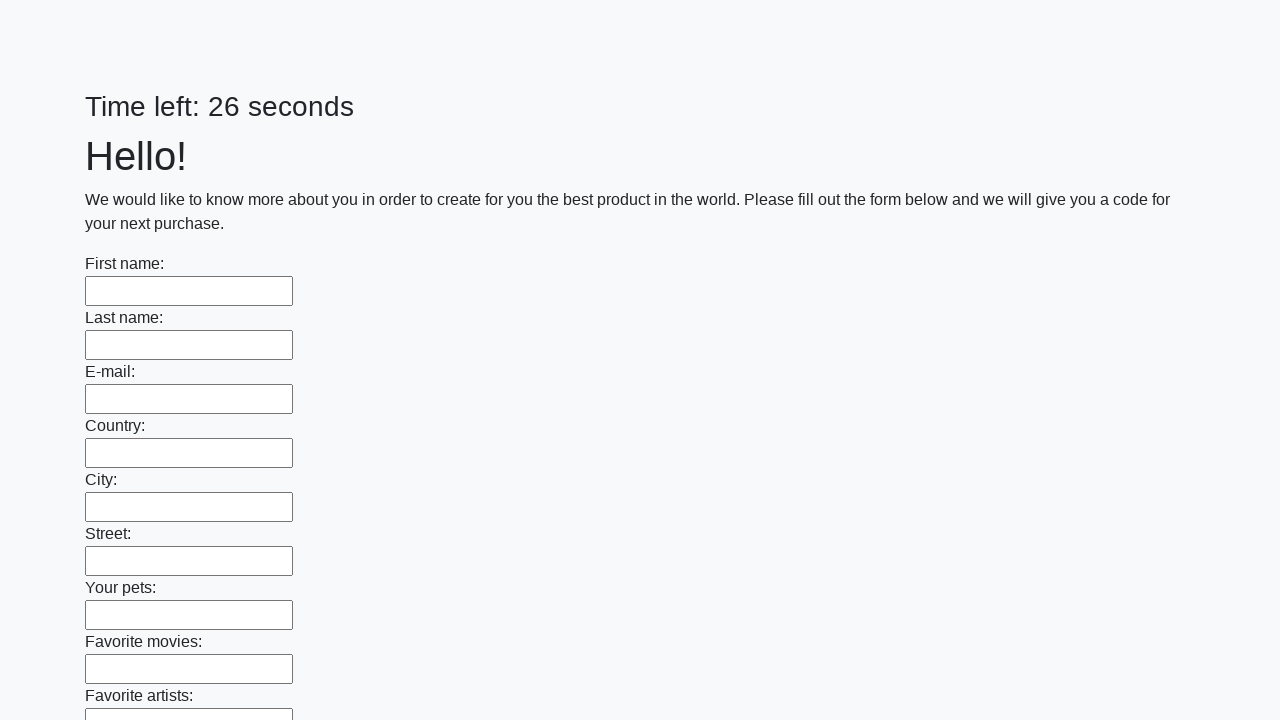

Located all input elements on the form
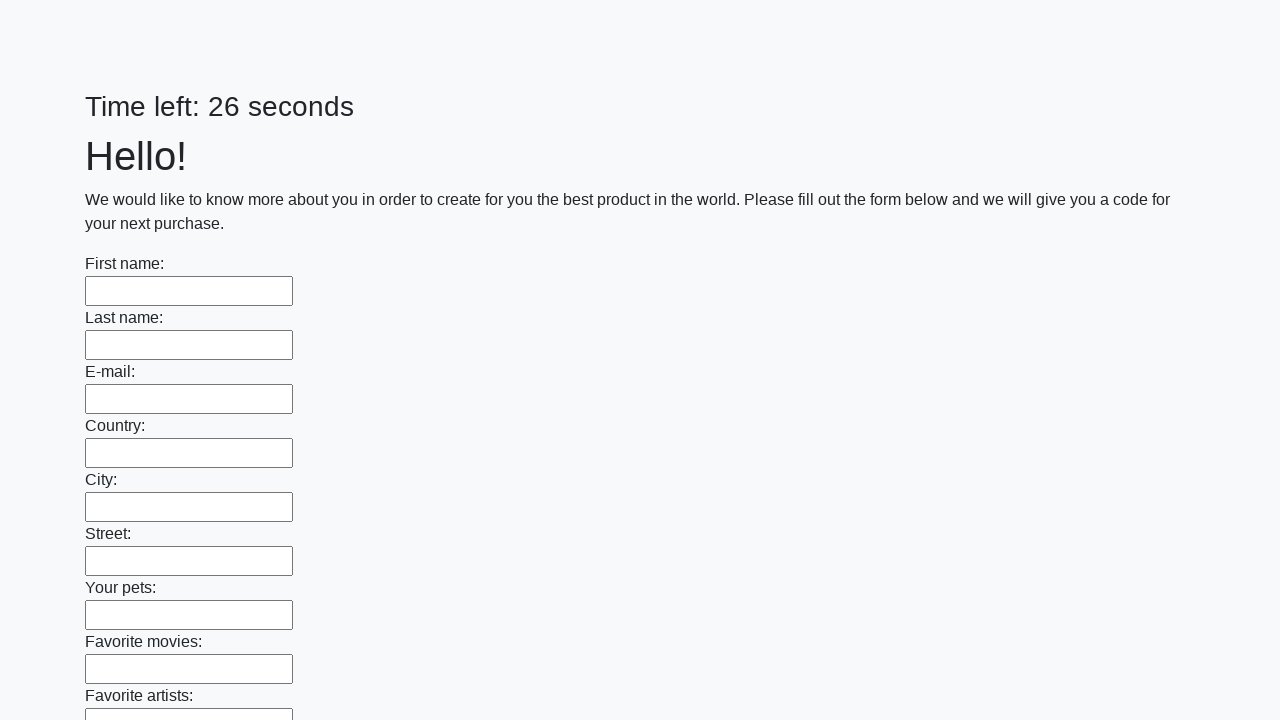

Filled input field with 'Привет' on input >> nth=0
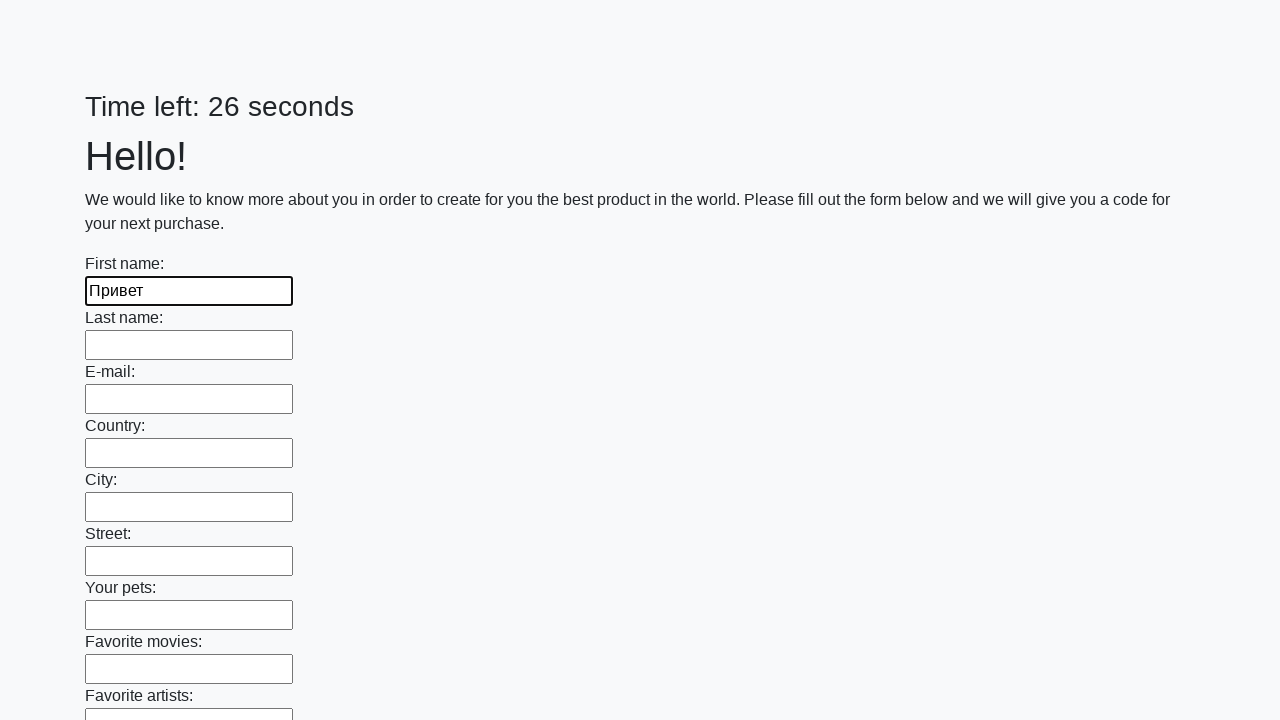

Filled input field with 'Привет' on input >> nth=1
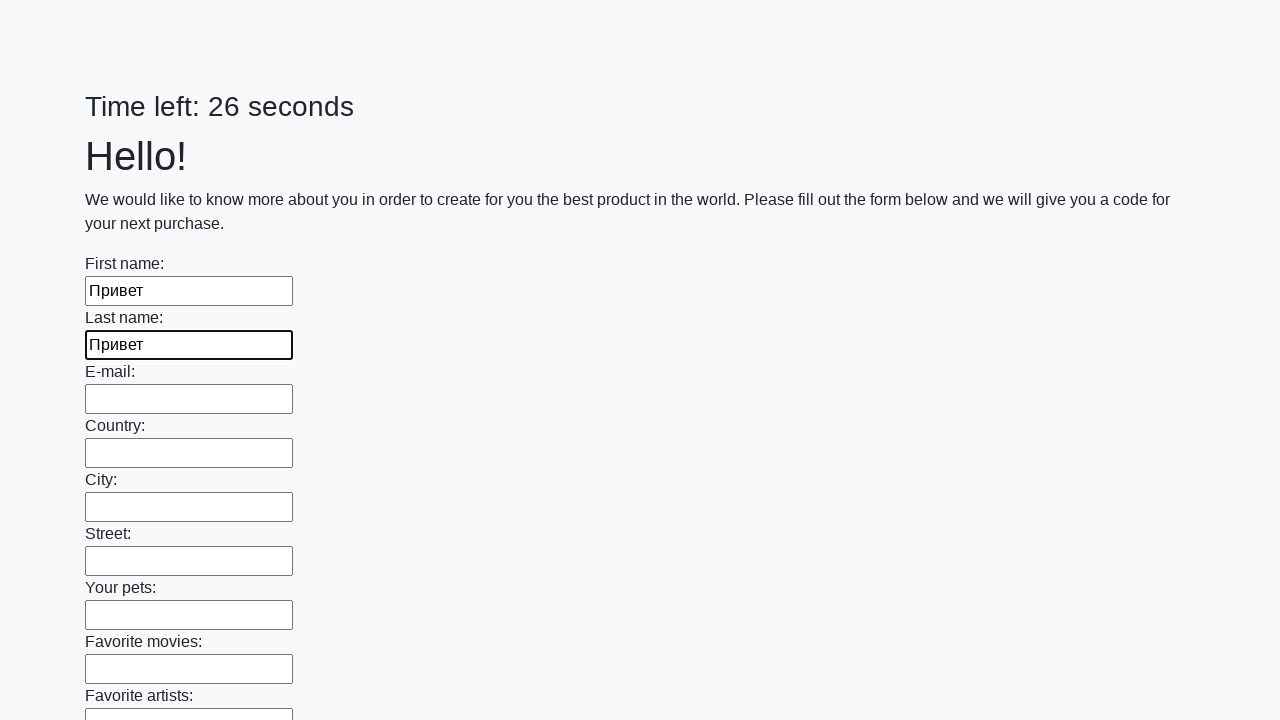

Filled input field with 'Привет' on input >> nth=2
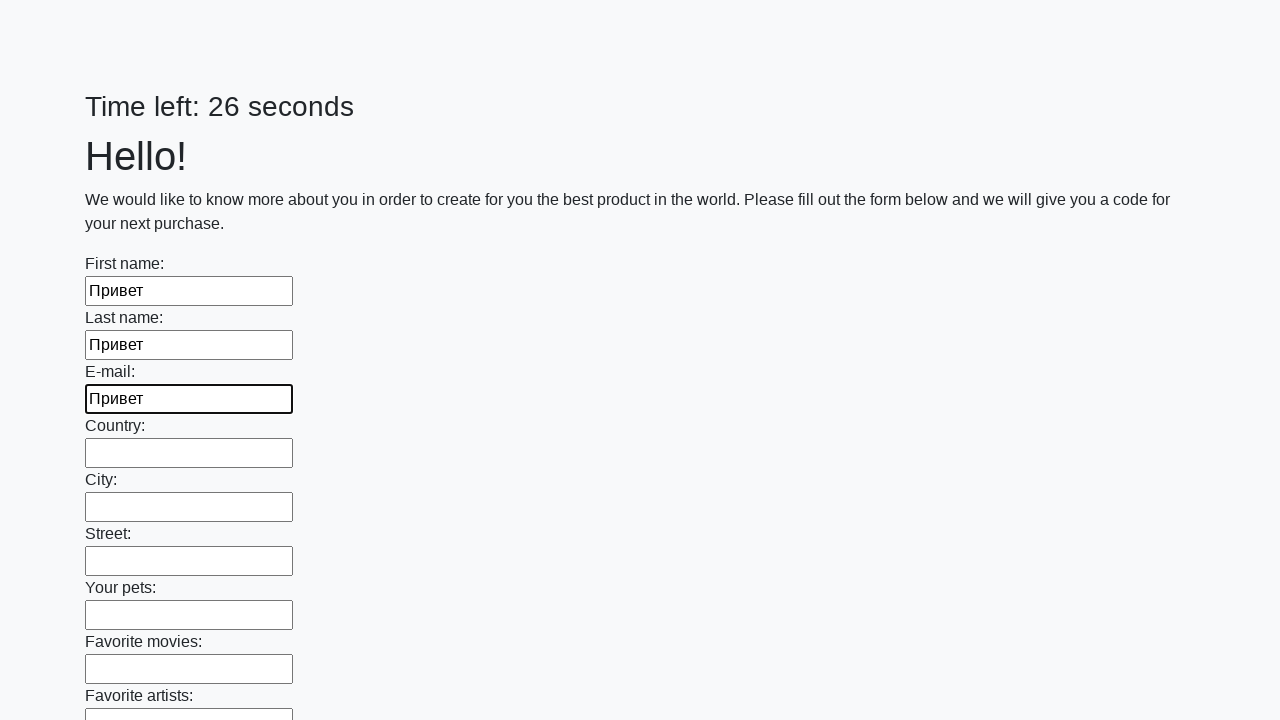

Filled input field with 'Привет' on input >> nth=3
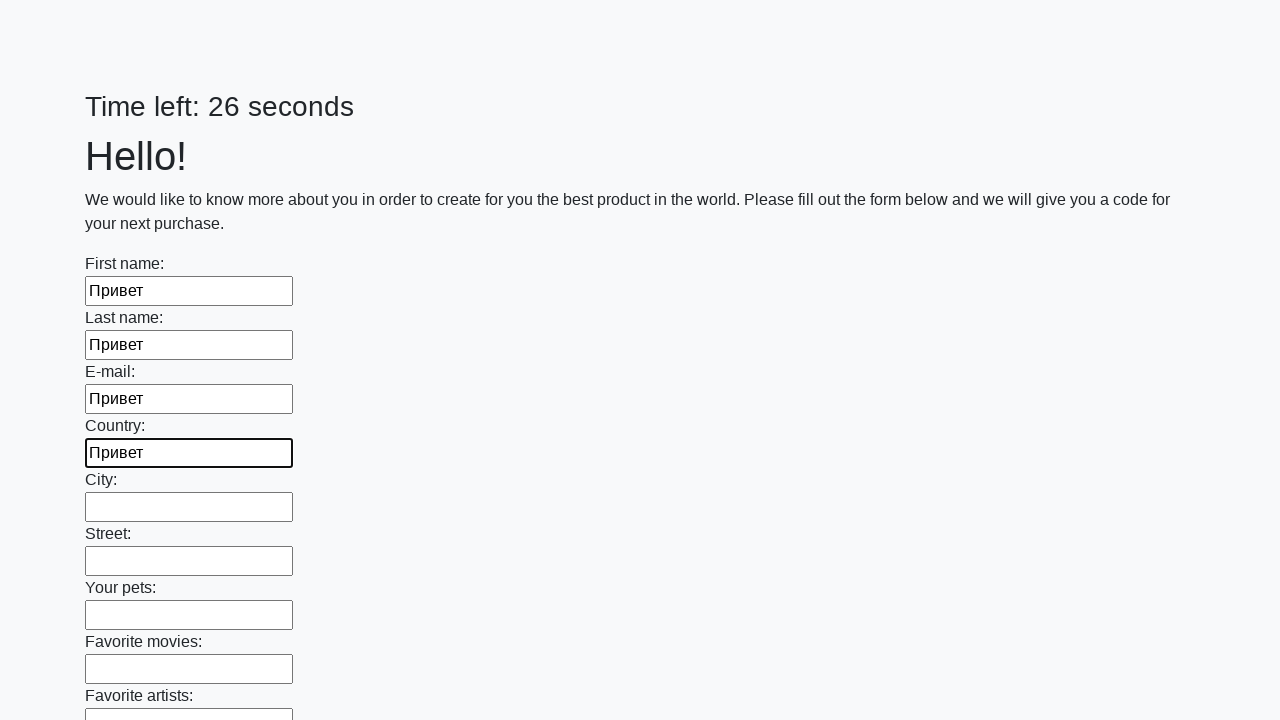

Filled input field with 'Привет' on input >> nth=4
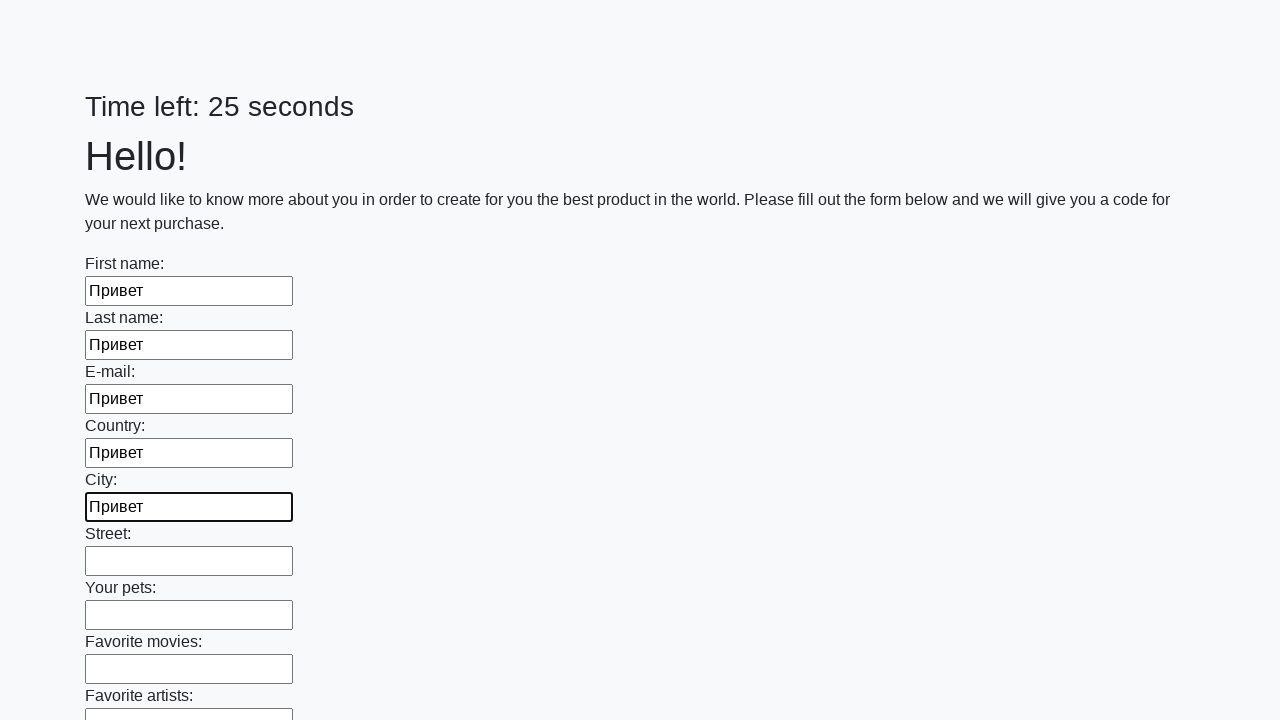

Filled input field with 'Привет' on input >> nth=5
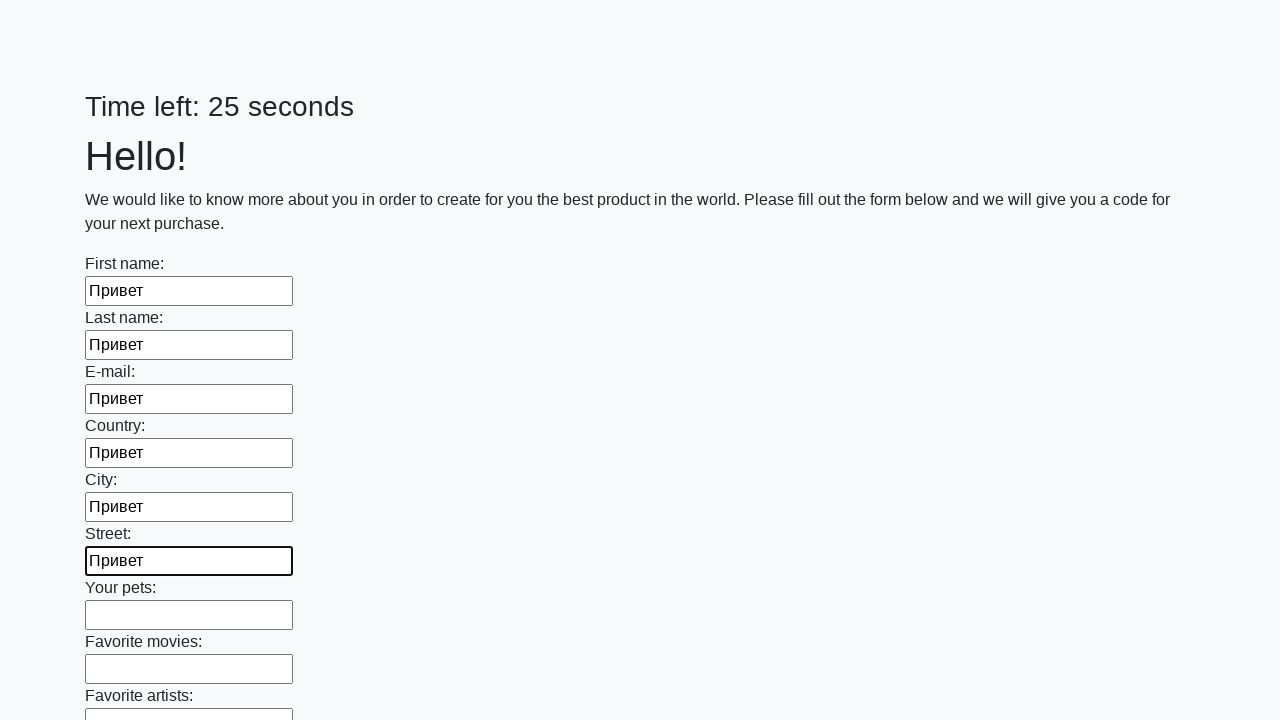

Filled input field with 'Привет' on input >> nth=6
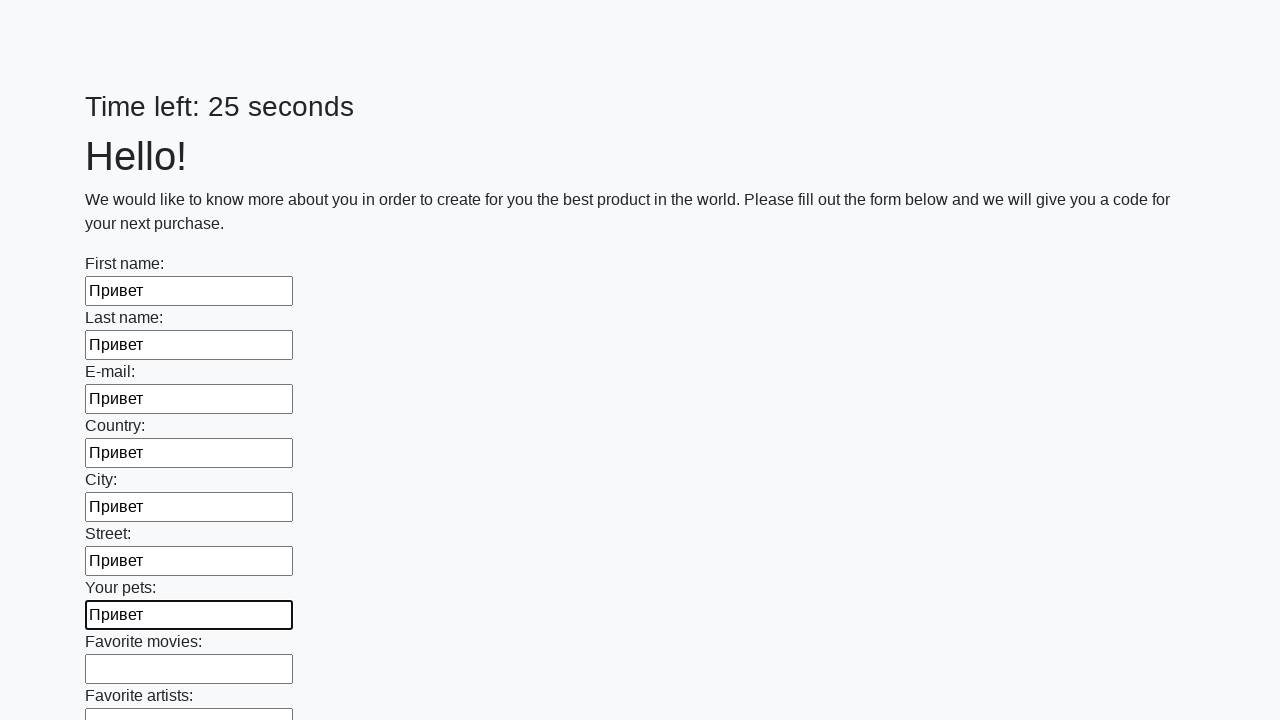

Filled input field with 'Привет' on input >> nth=7
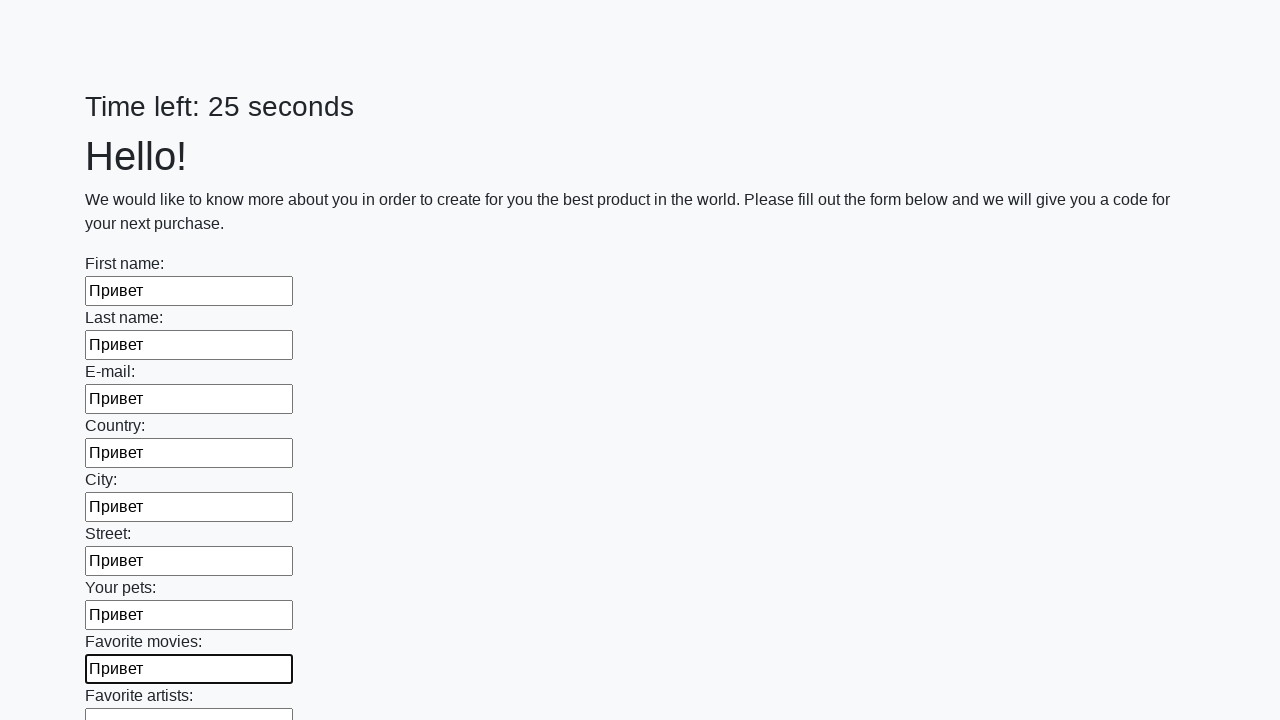

Filled input field with 'Привет' on input >> nth=8
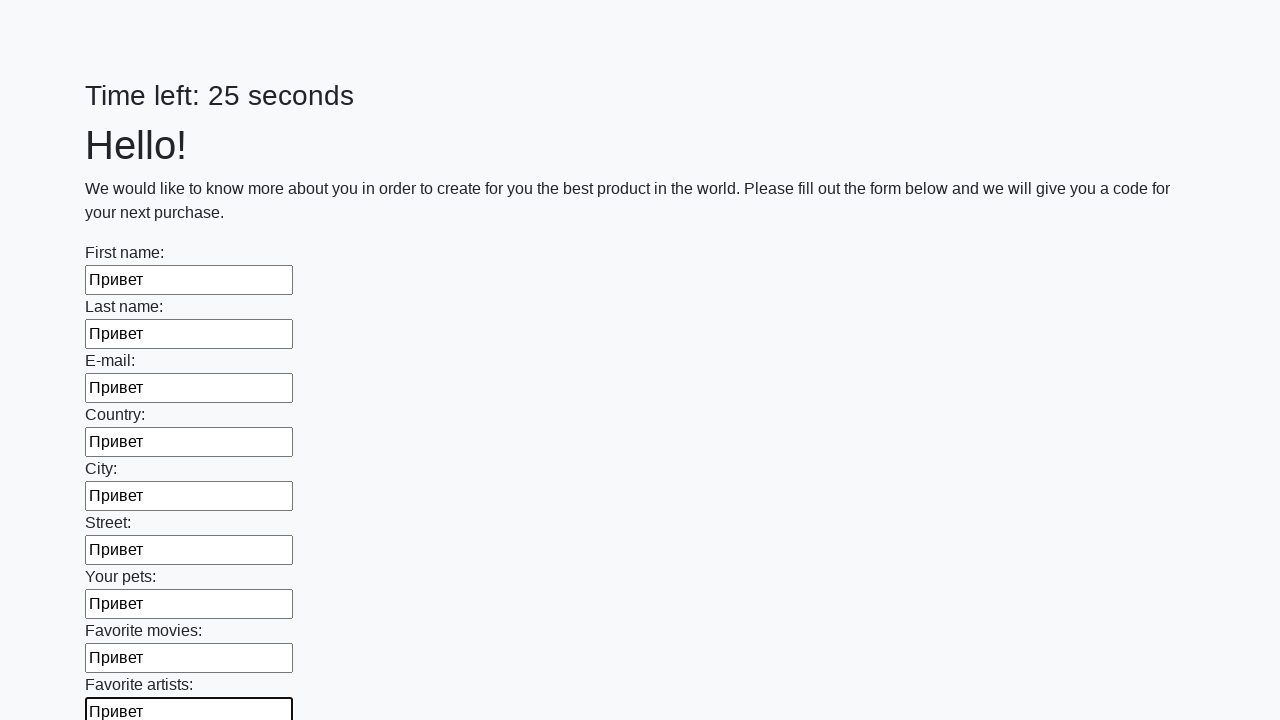

Filled input field with 'Привет' on input >> nth=9
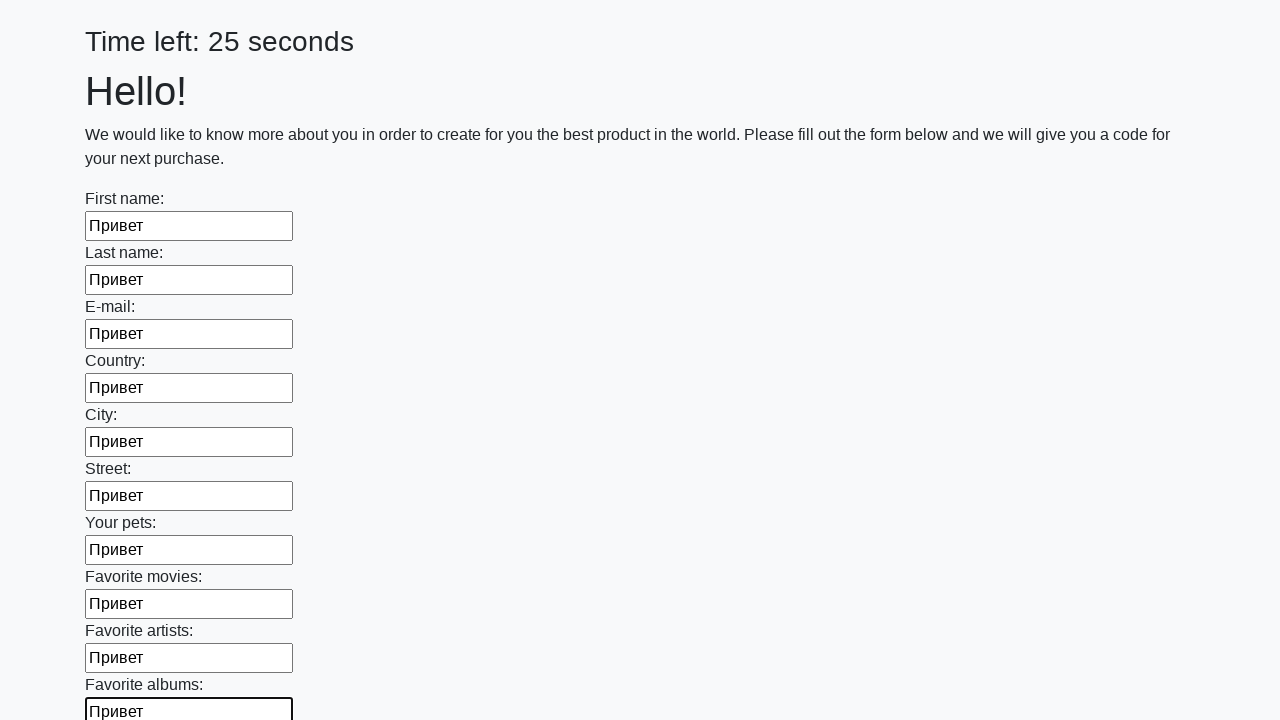

Filled input field with 'Привет' on input >> nth=10
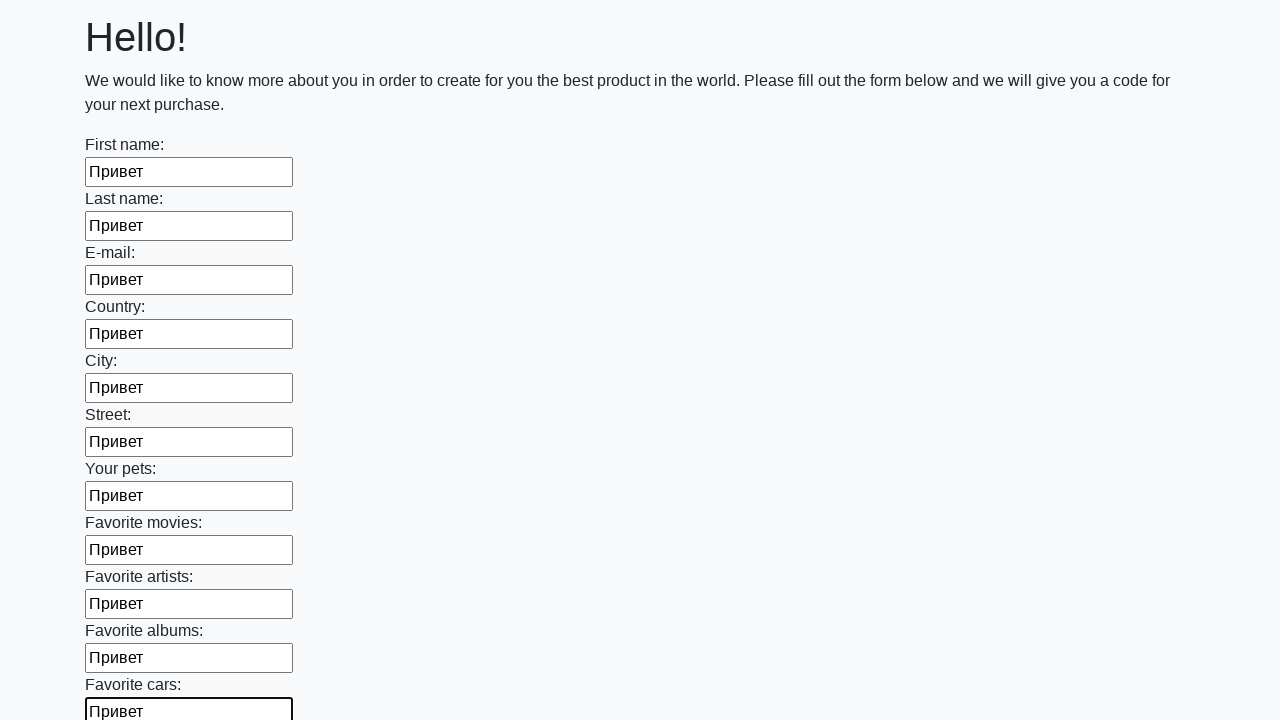

Filled input field with 'Привет' on input >> nth=11
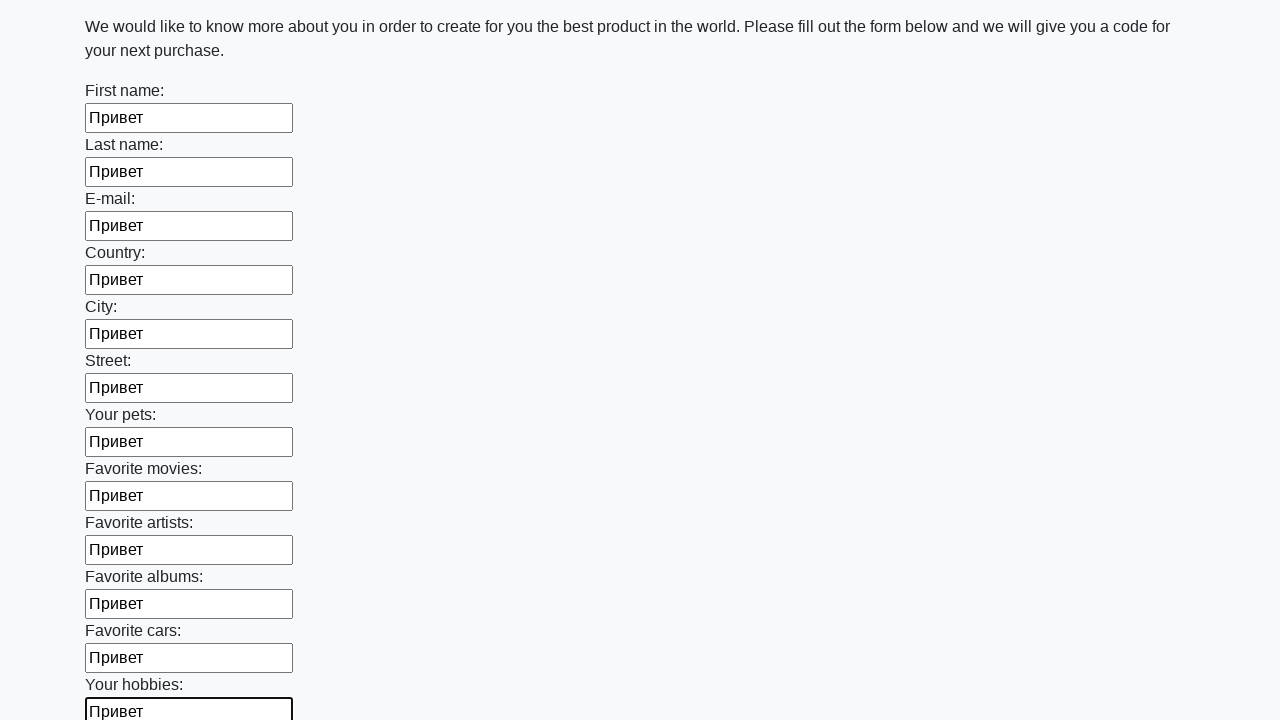

Filled input field with 'Привет' on input >> nth=12
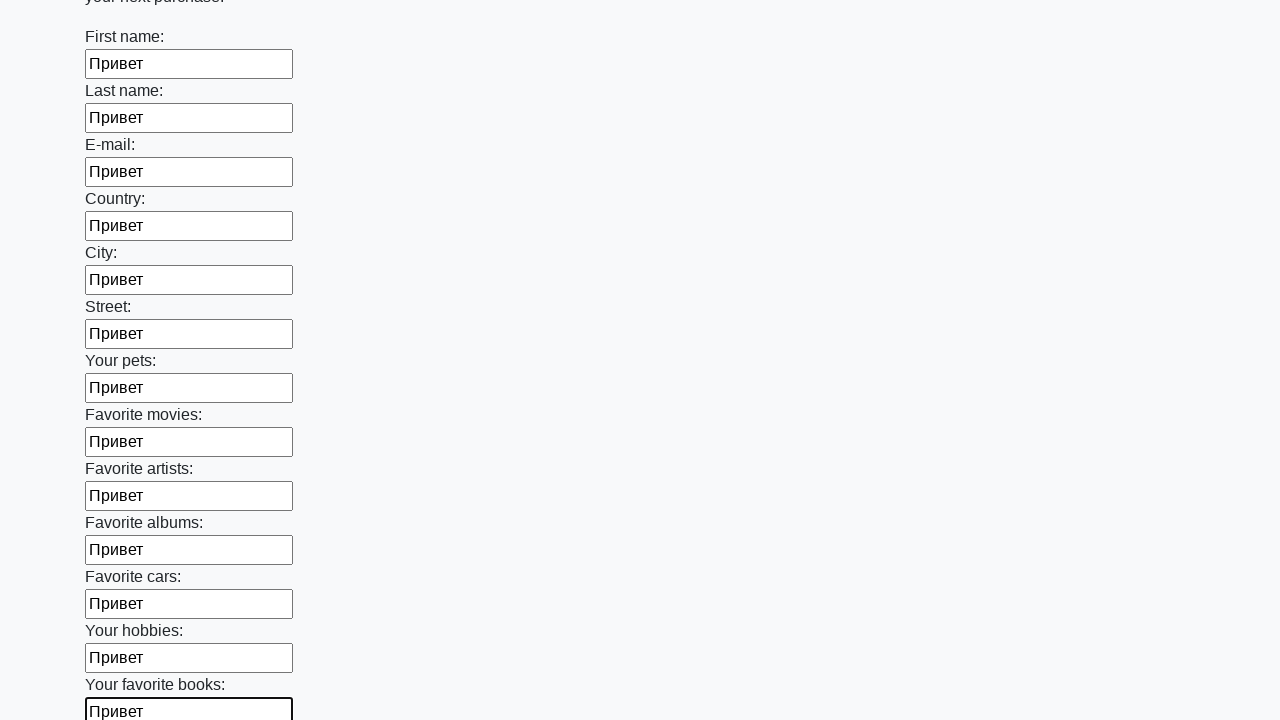

Filled input field with 'Привет' on input >> nth=13
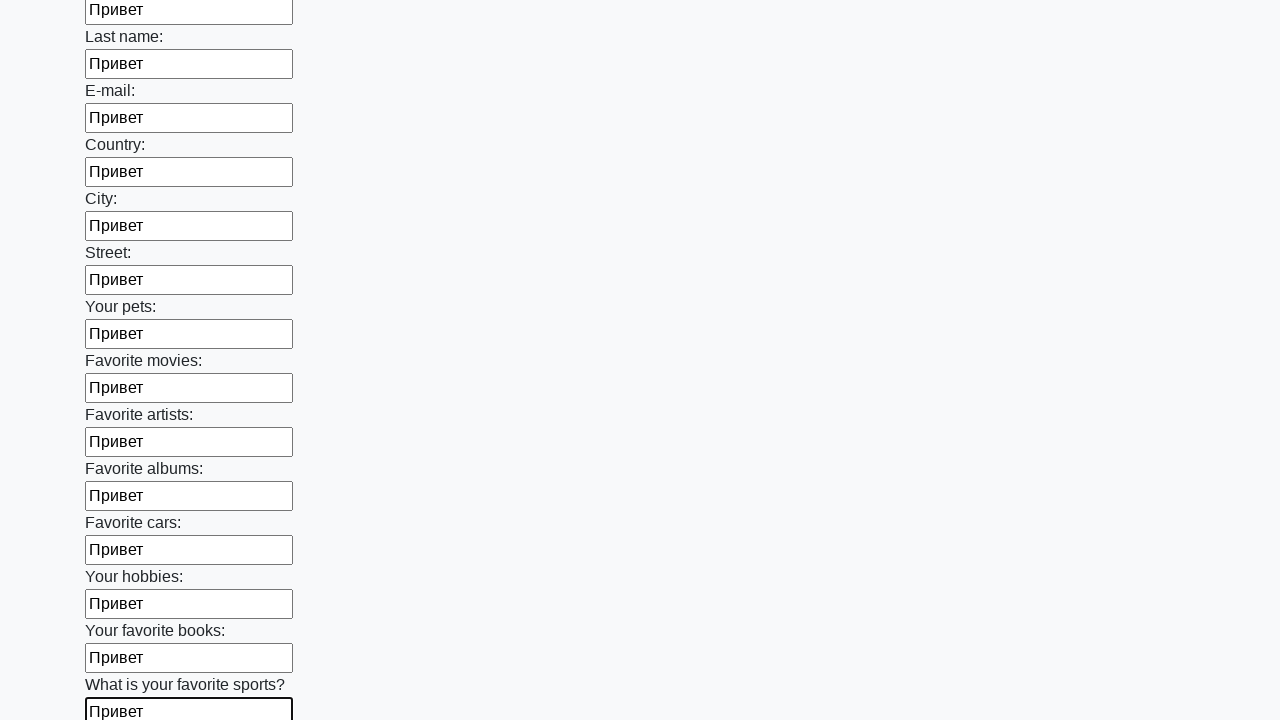

Filled input field with 'Привет' on input >> nth=14
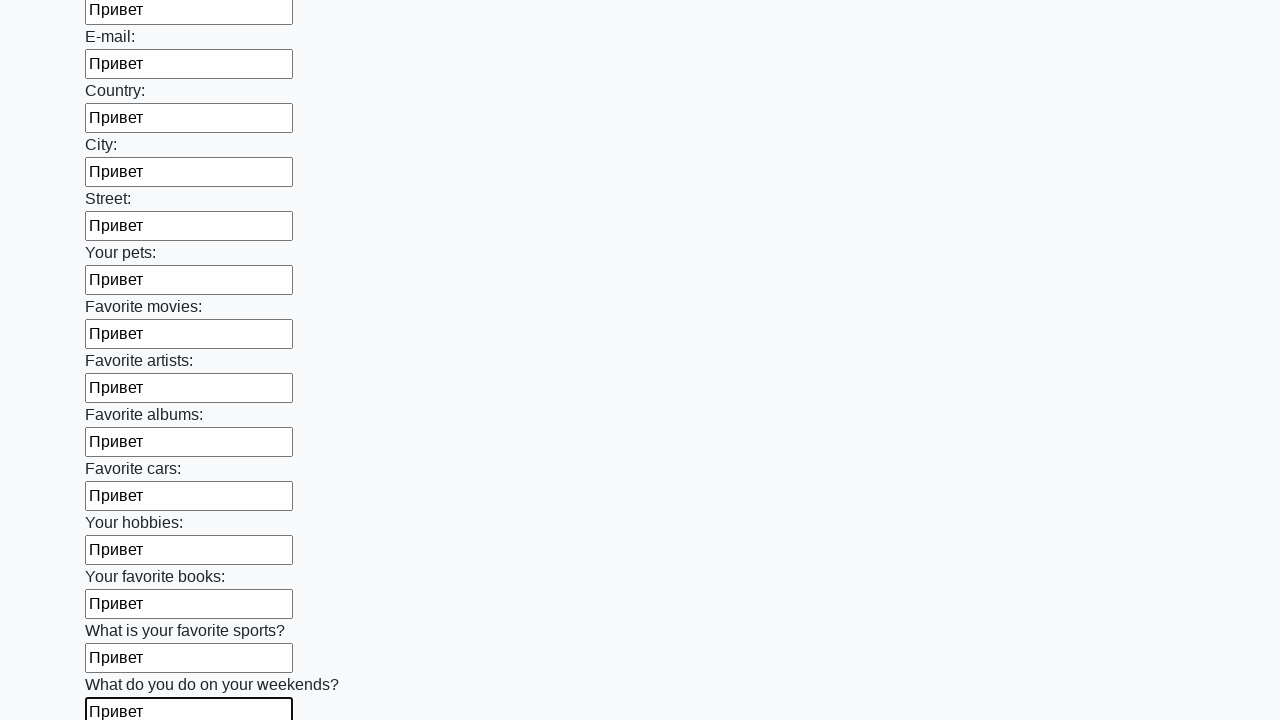

Filled input field with 'Привет' on input >> nth=15
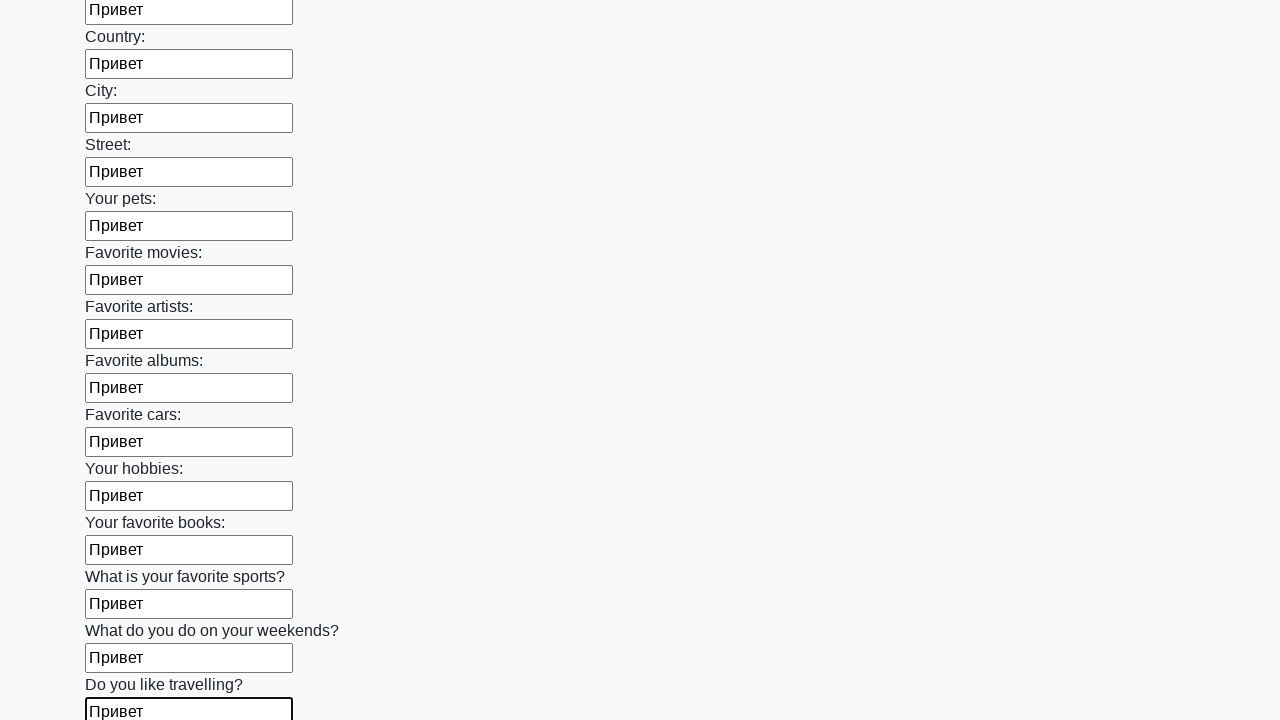

Filled input field with 'Привет' on input >> nth=16
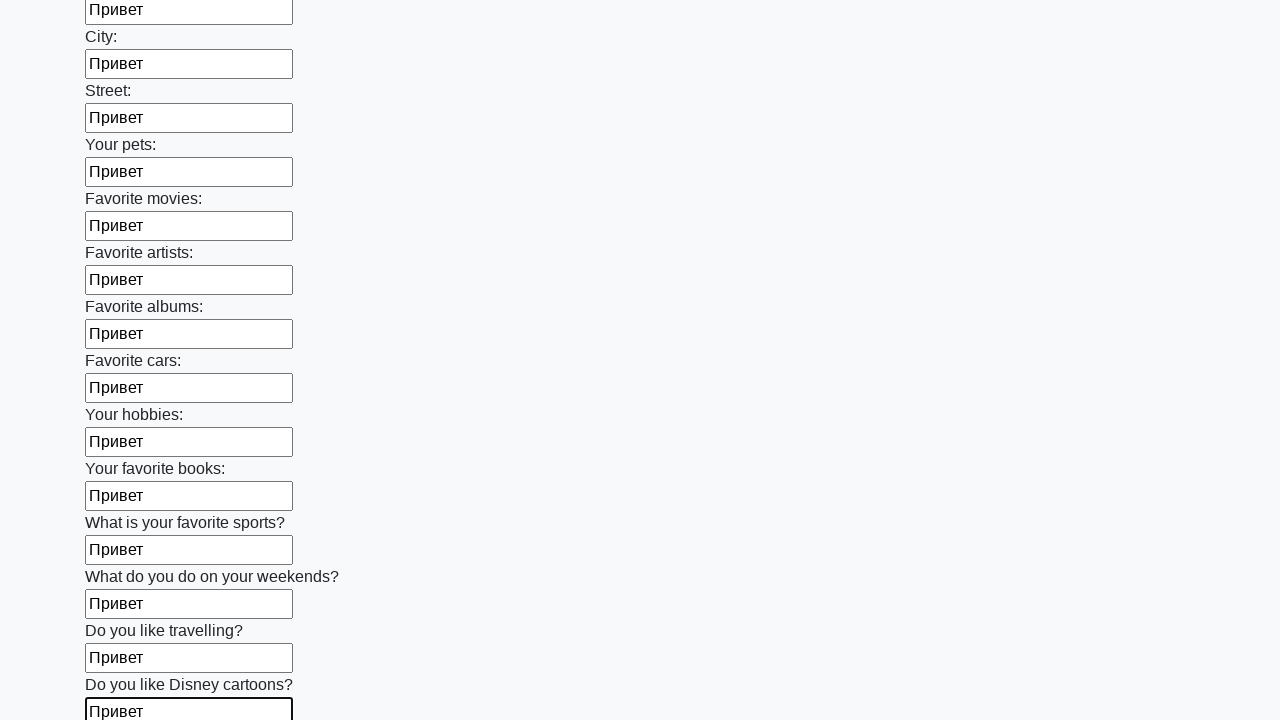

Filled input field with 'Привет' on input >> nth=17
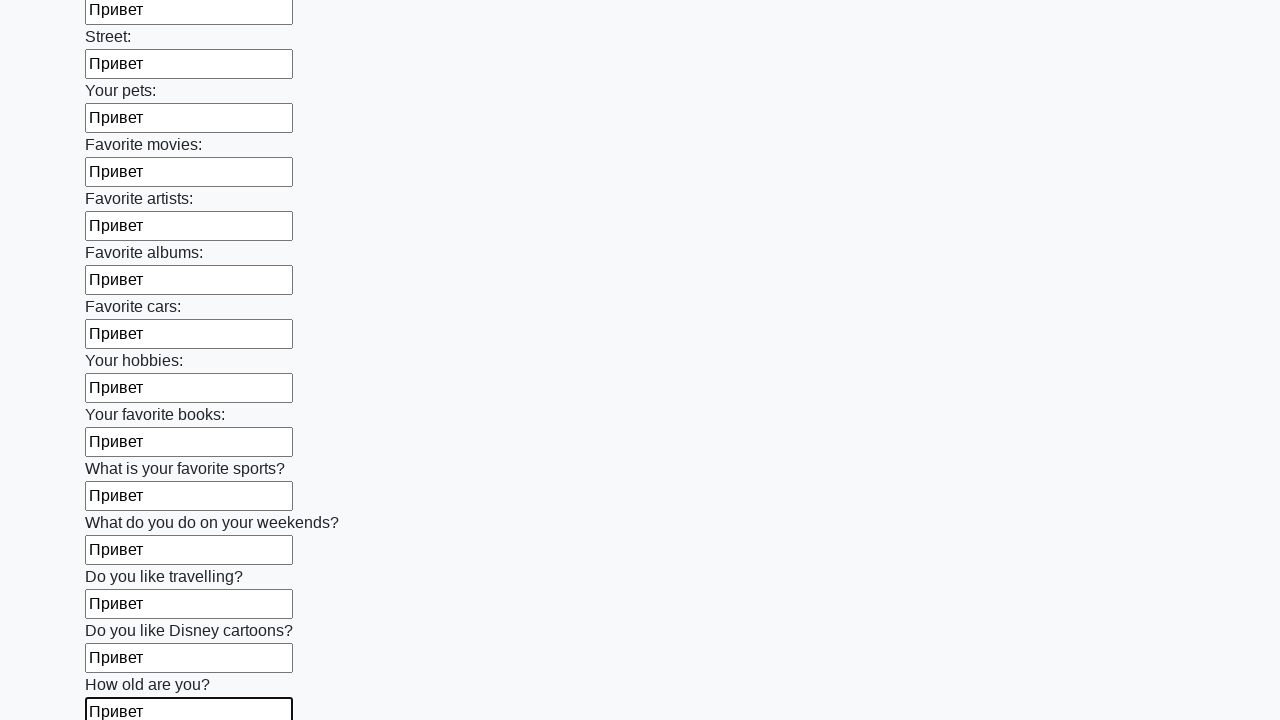

Filled input field with 'Привет' on input >> nth=18
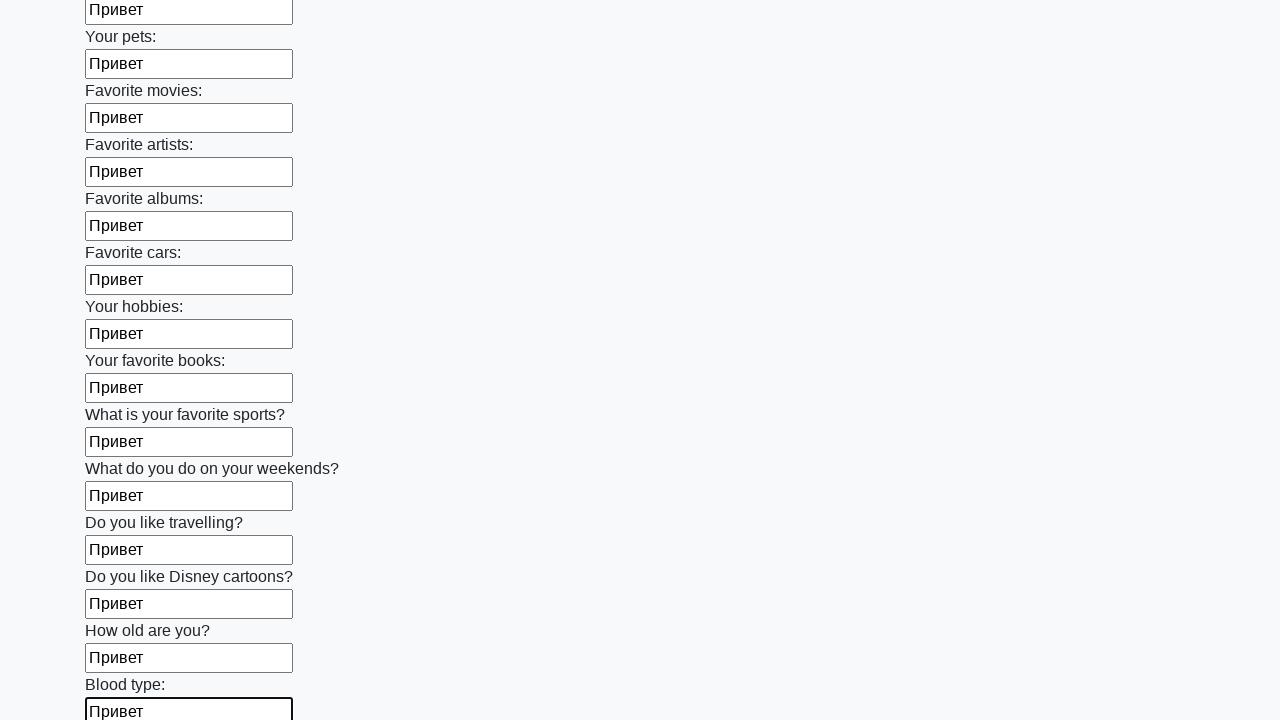

Filled input field with 'Привет' on input >> nth=19
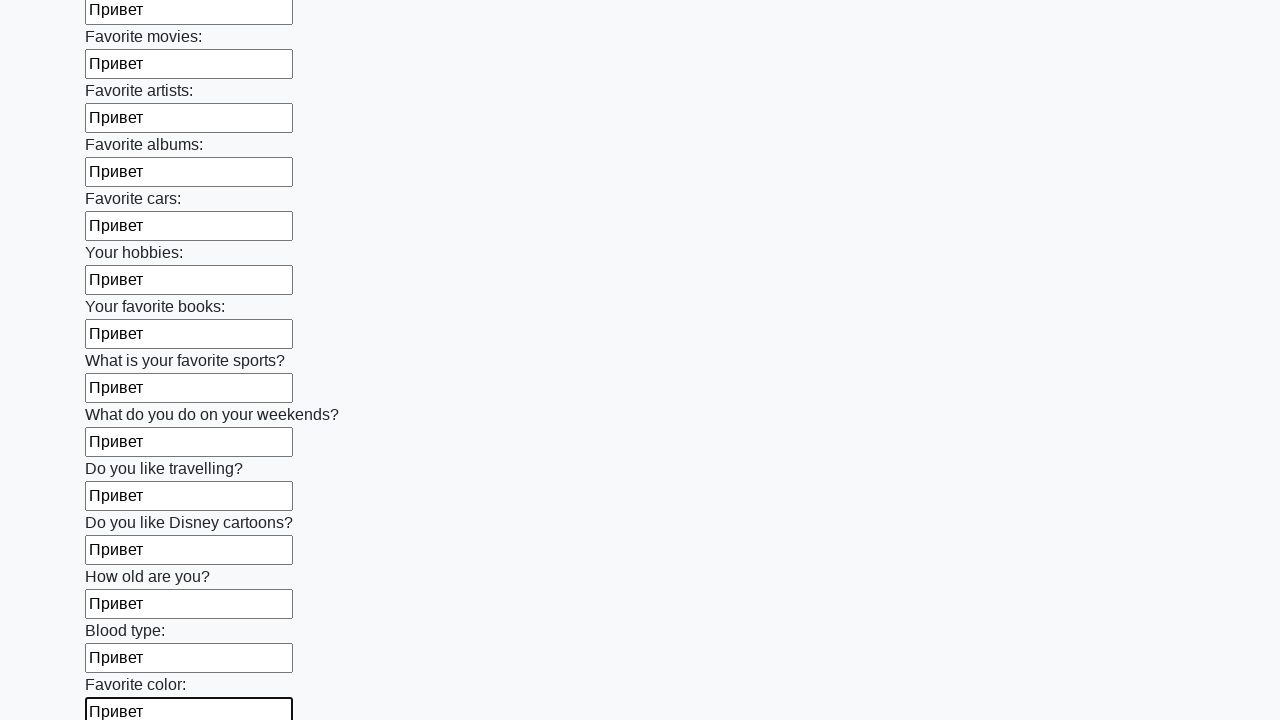

Filled input field with 'Привет' on input >> nth=20
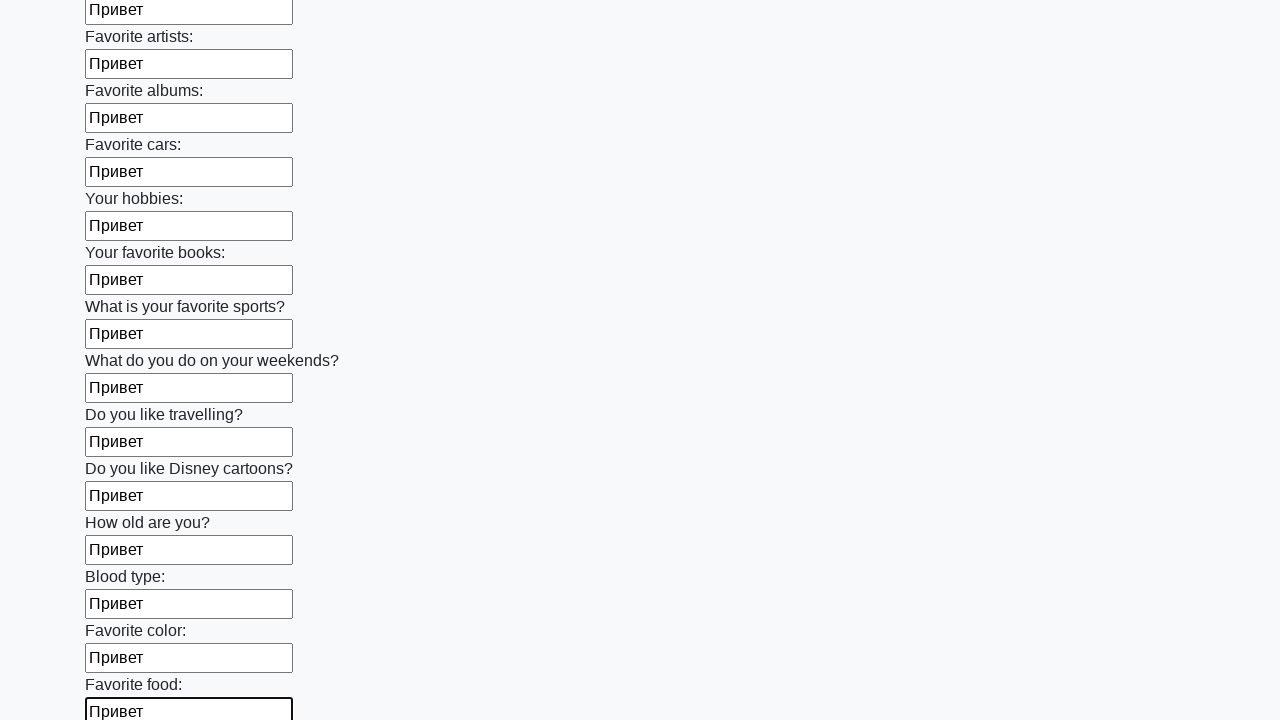

Filled input field with 'Привет' on input >> nth=21
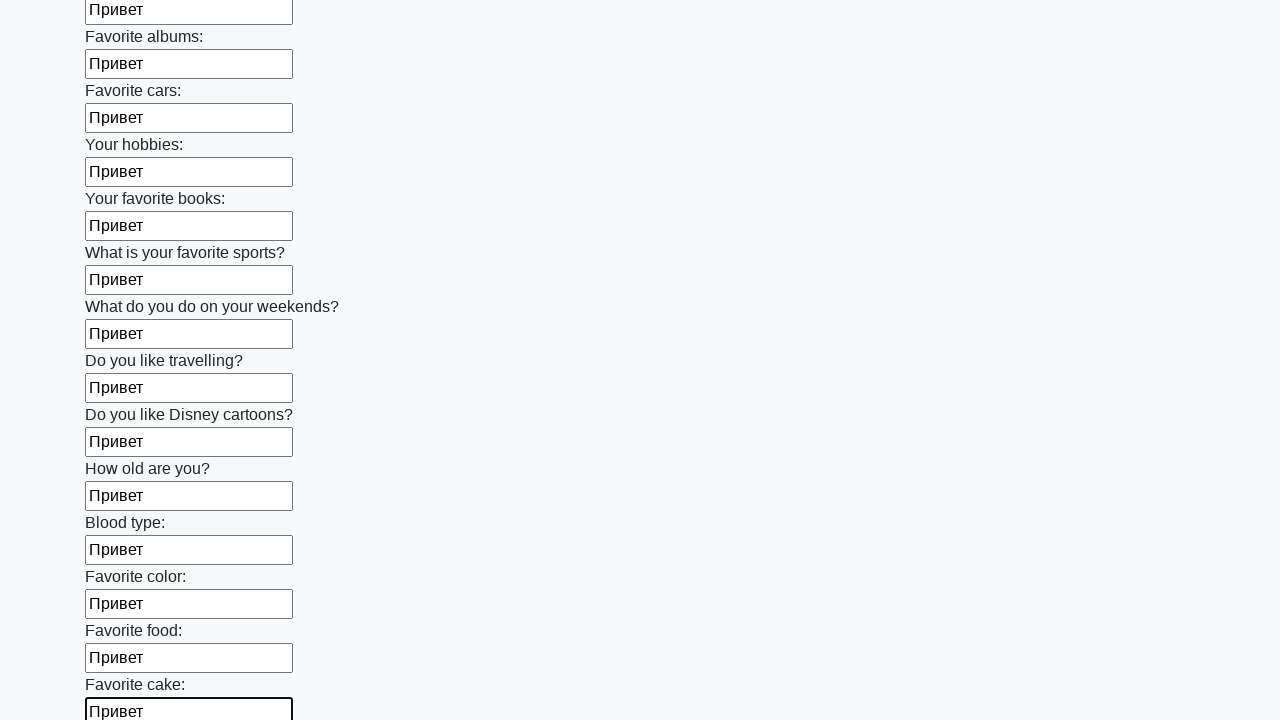

Filled input field with 'Привет' on input >> nth=22
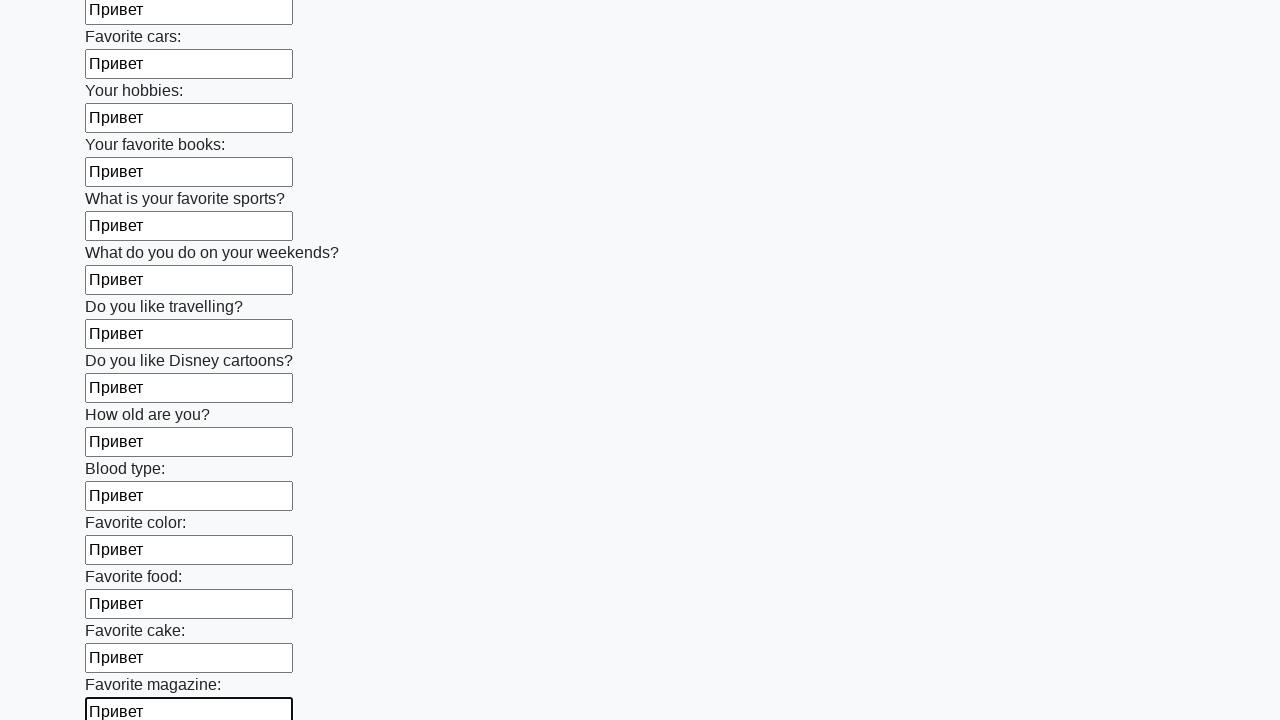

Filled input field with 'Привет' on input >> nth=23
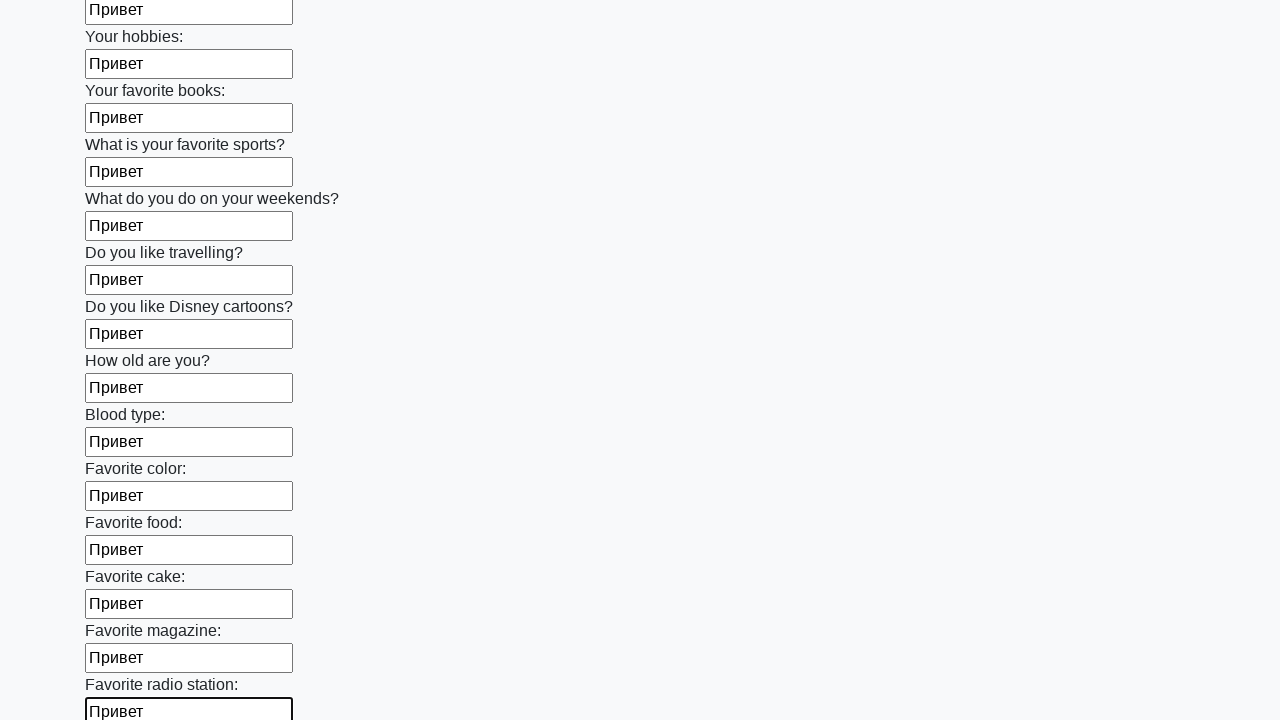

Filled input field with 'Привет' on input >> nth=24
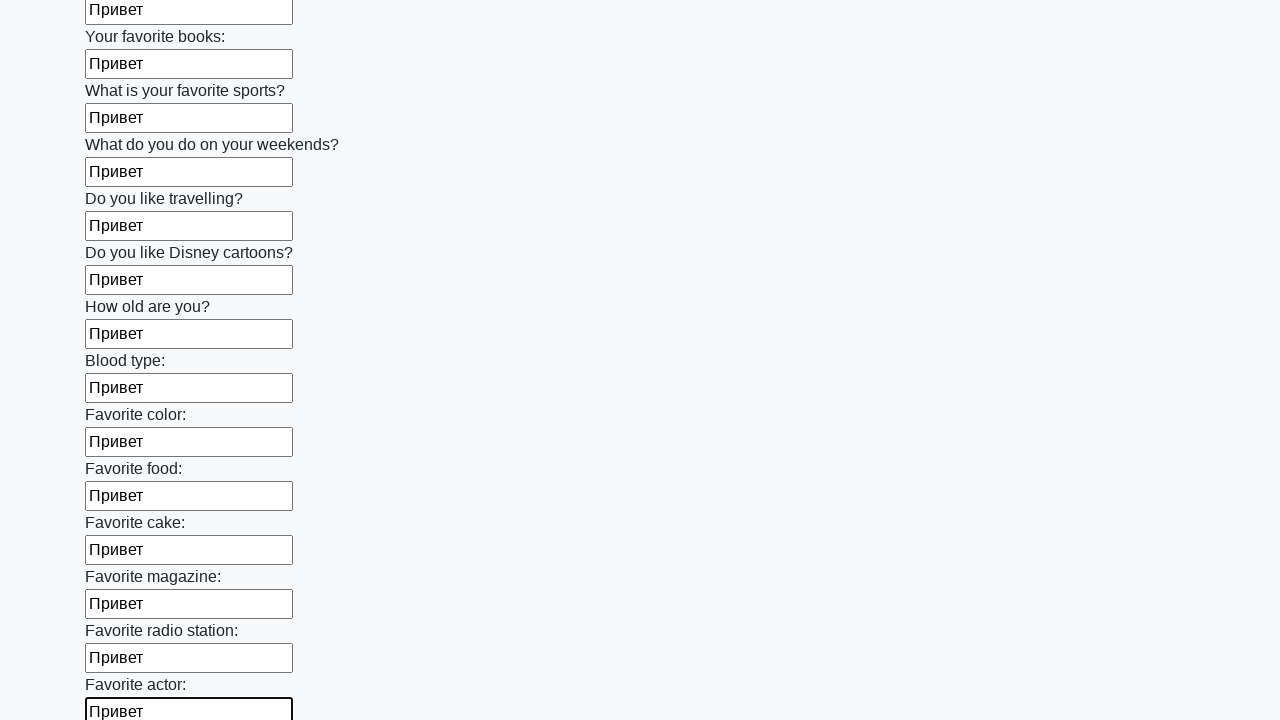

Filled input field with 'Привет' on input >> nth=25
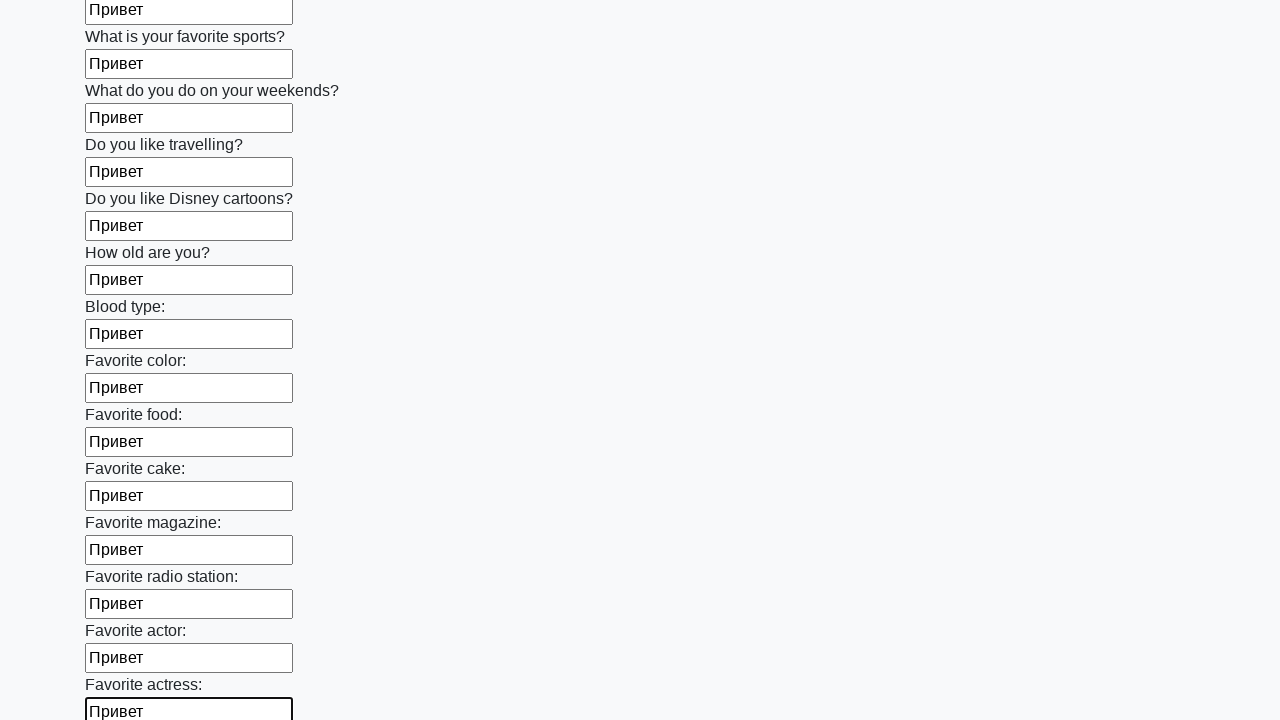

Filled input field with 'Привет' on input >> nth=26
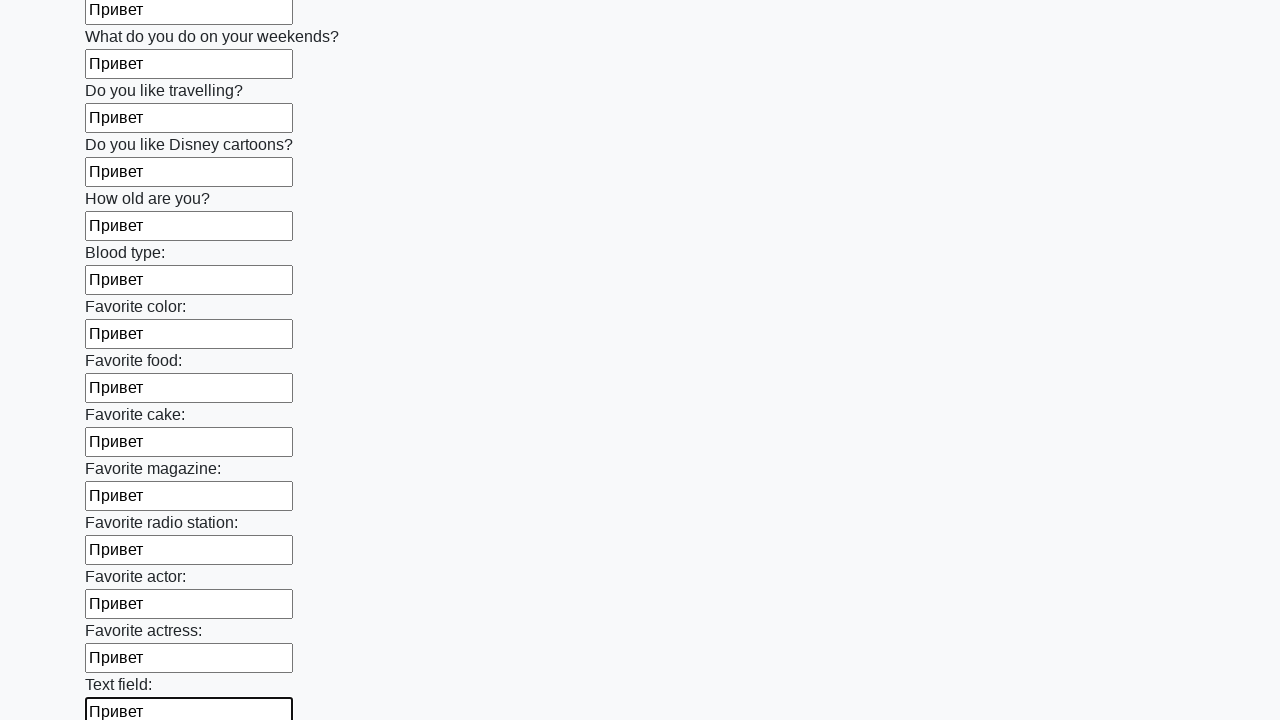

Filled input field with 'Привет' on input >> nth=27
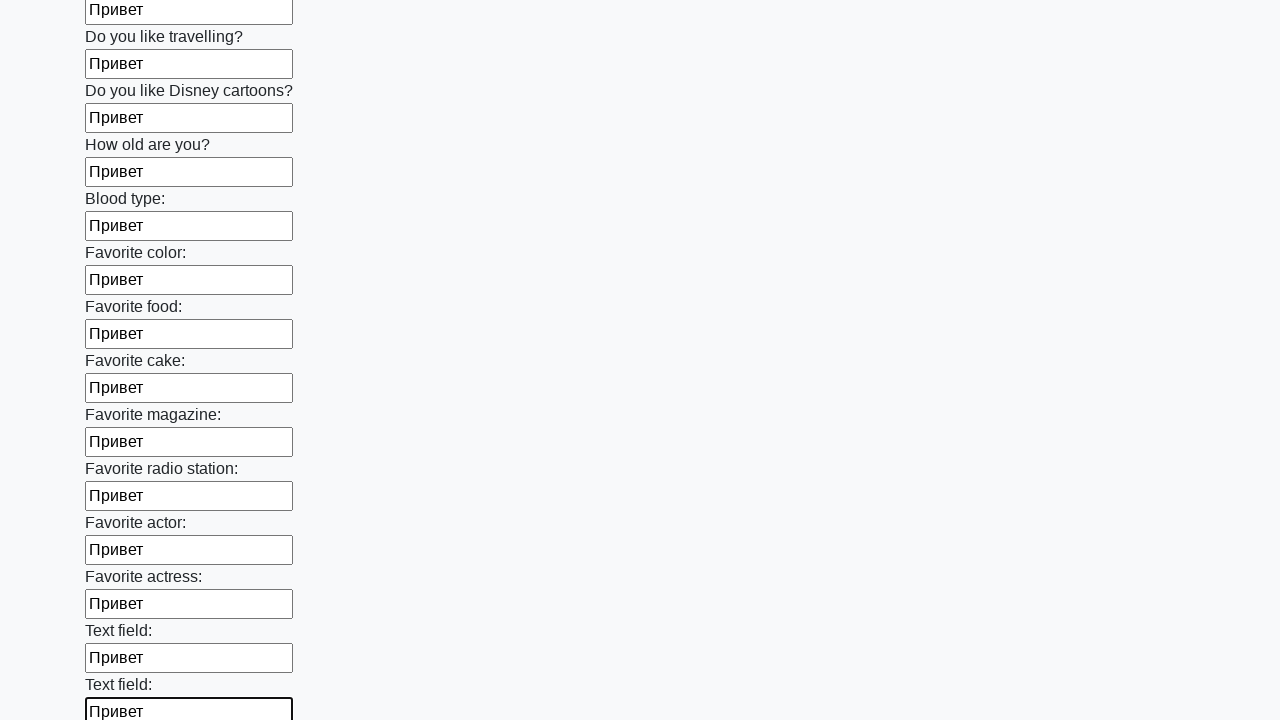

Filled input field with 'Привет' on input >> nth=28
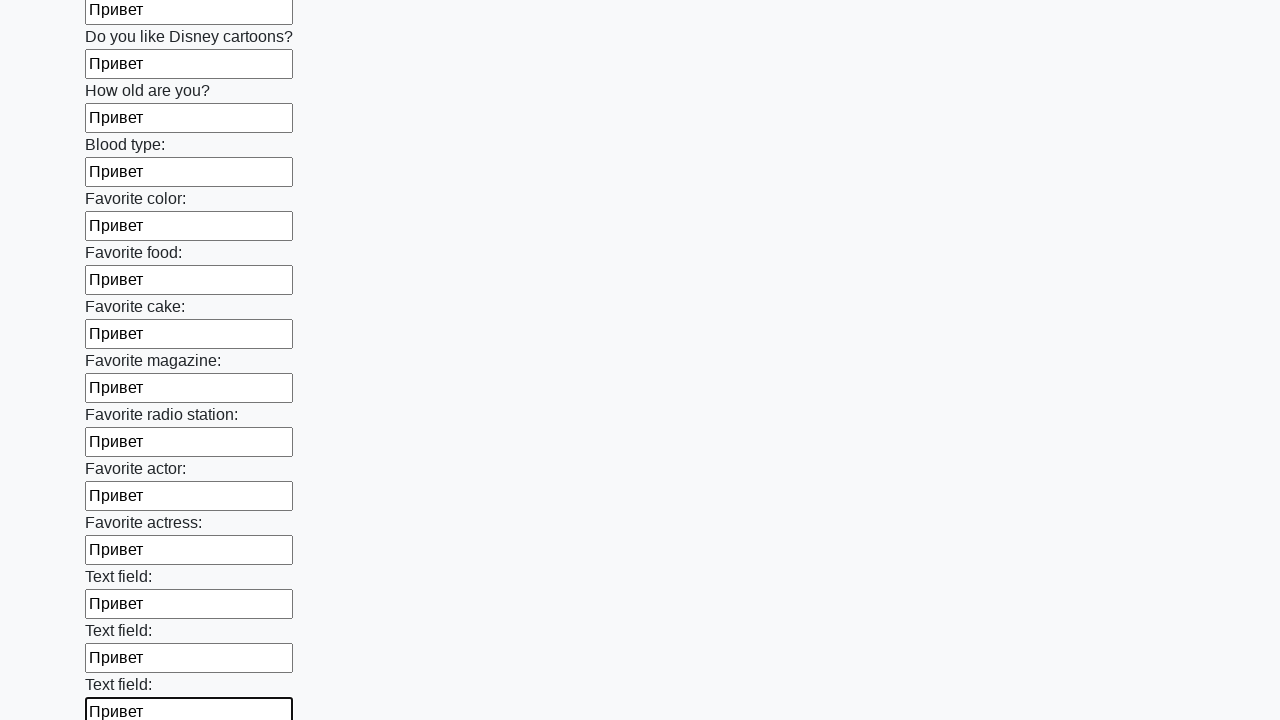

Filled input field with 'Привет' on input >> nth=29
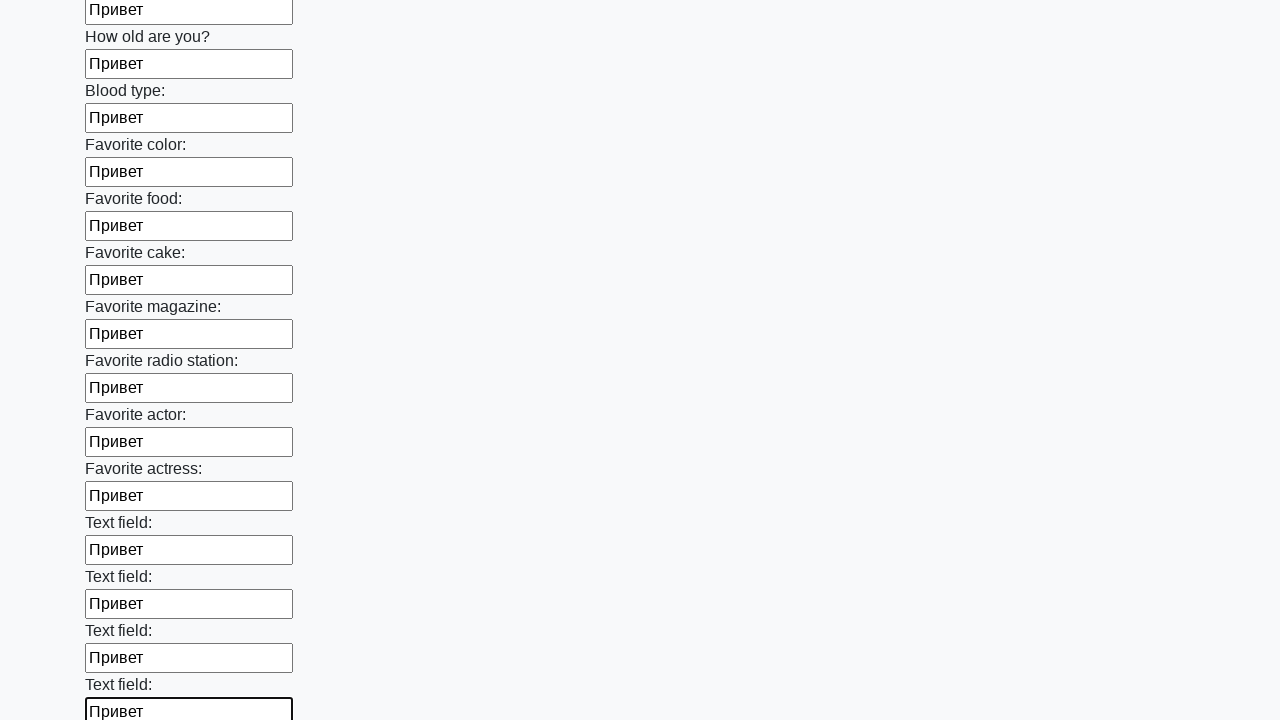

Filled input field with 'Привет' on input >> nth=30
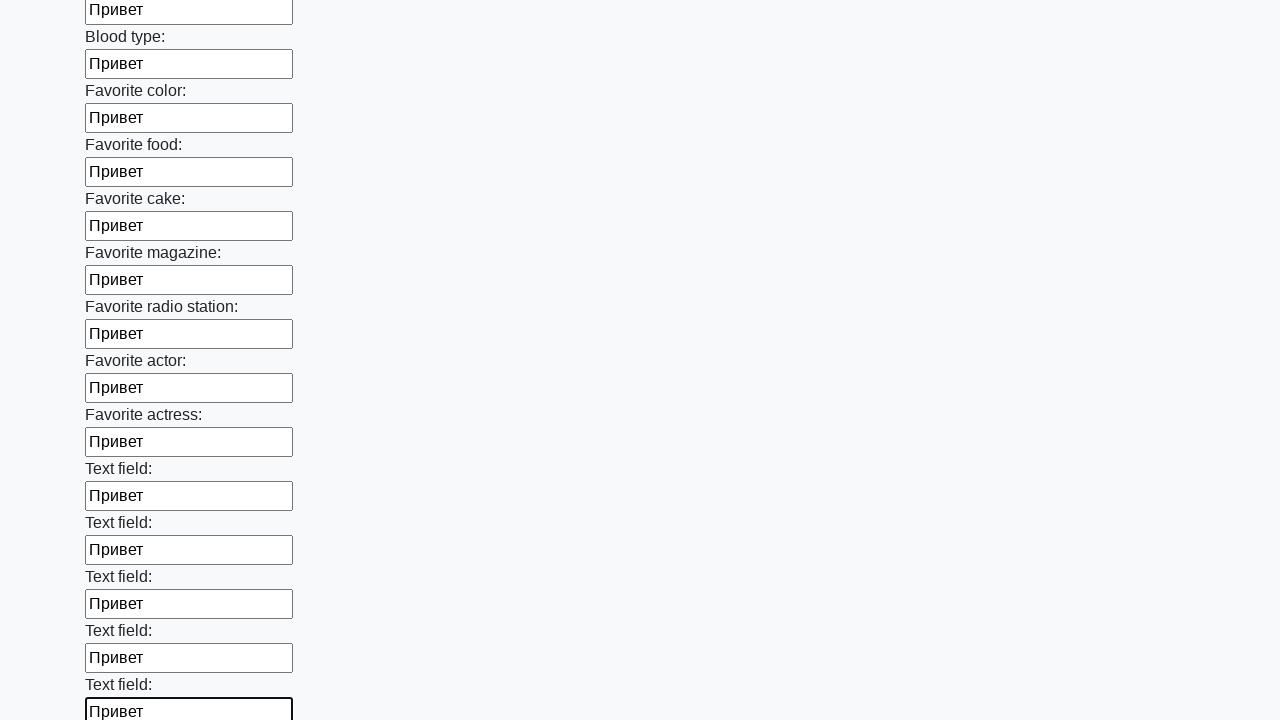

Filled input field with 'Привет' on input >> nth=31
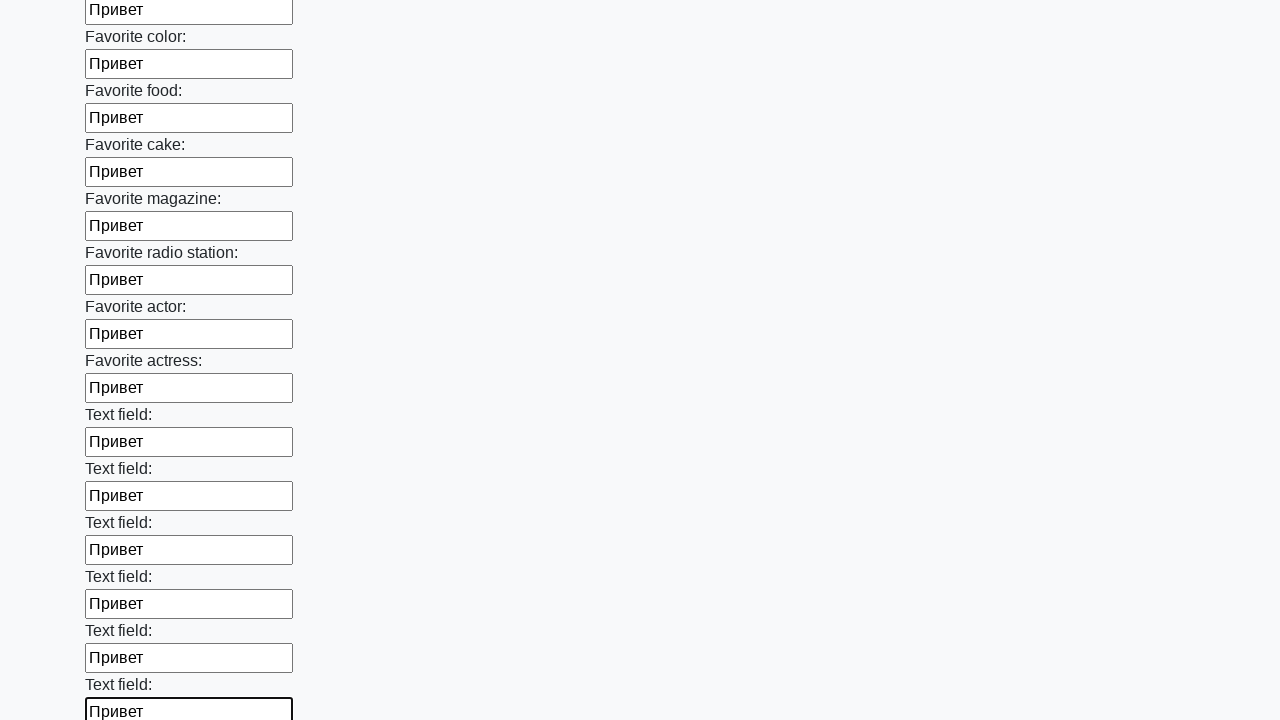

Filled input field with 'Привет' on input >> nth=32
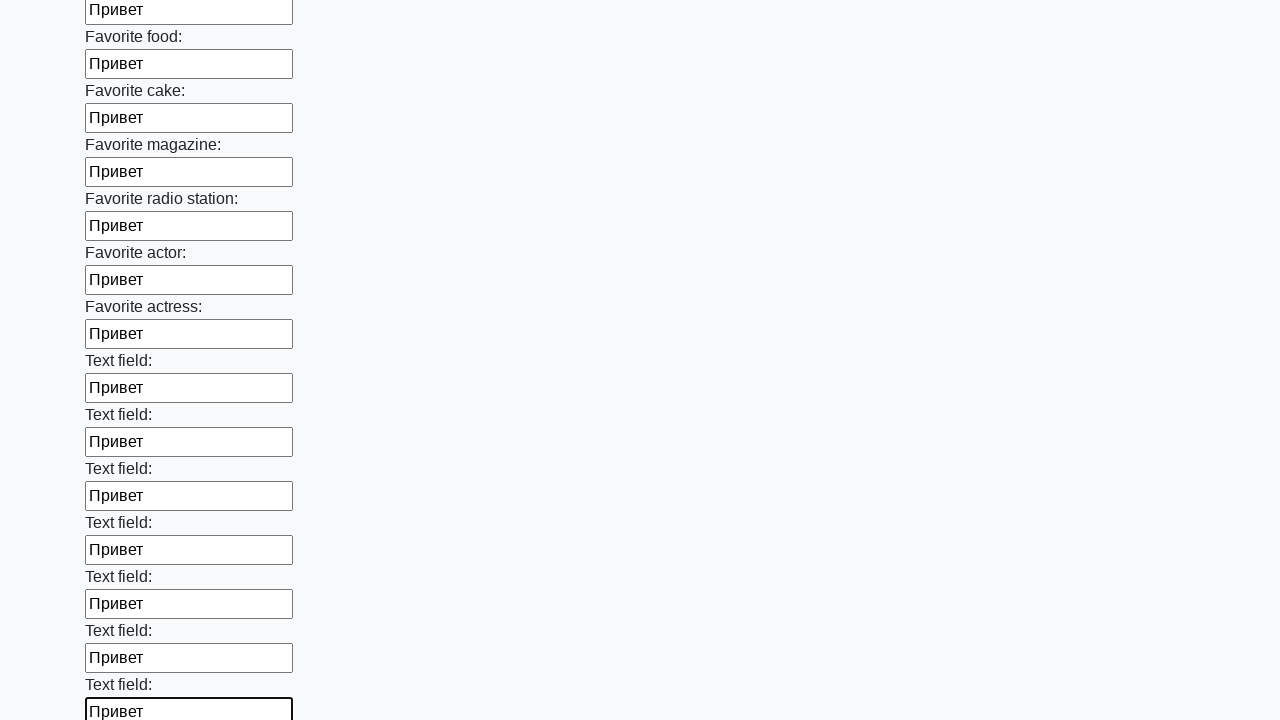

Filled input field with 'Привет' on input >> nth=33
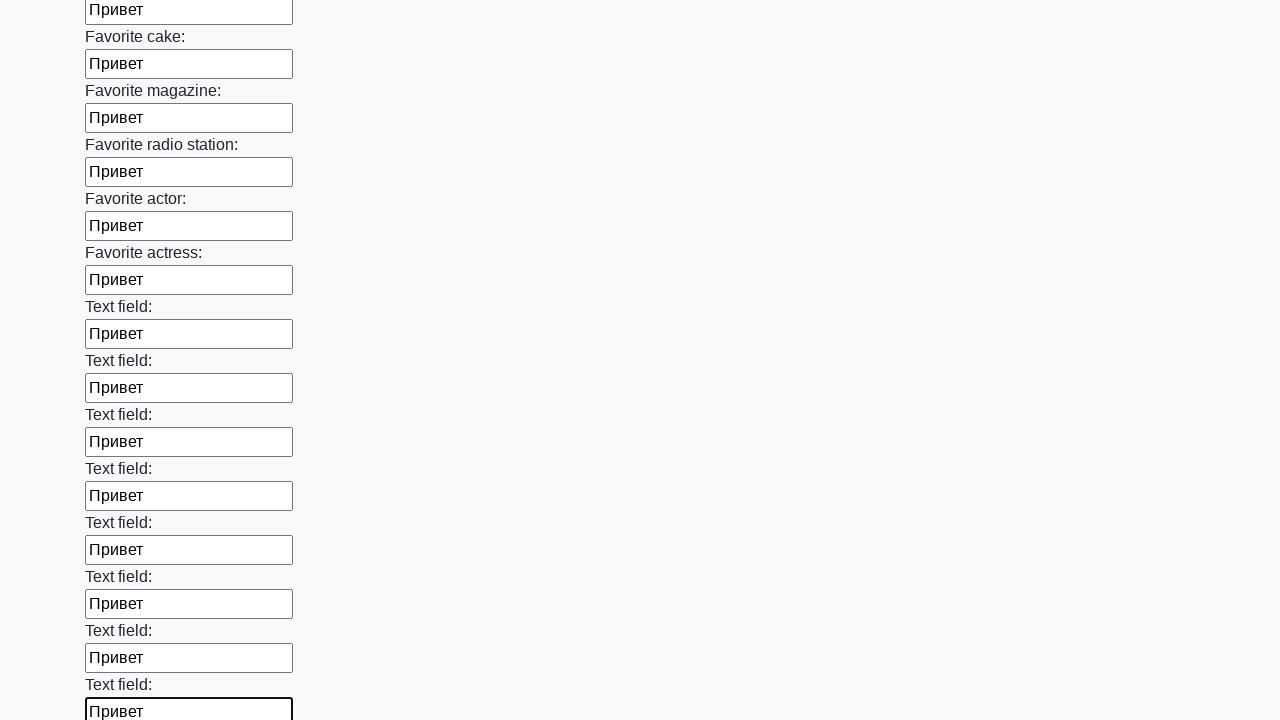

Filled input field with 'Привет' on input >> nth=34
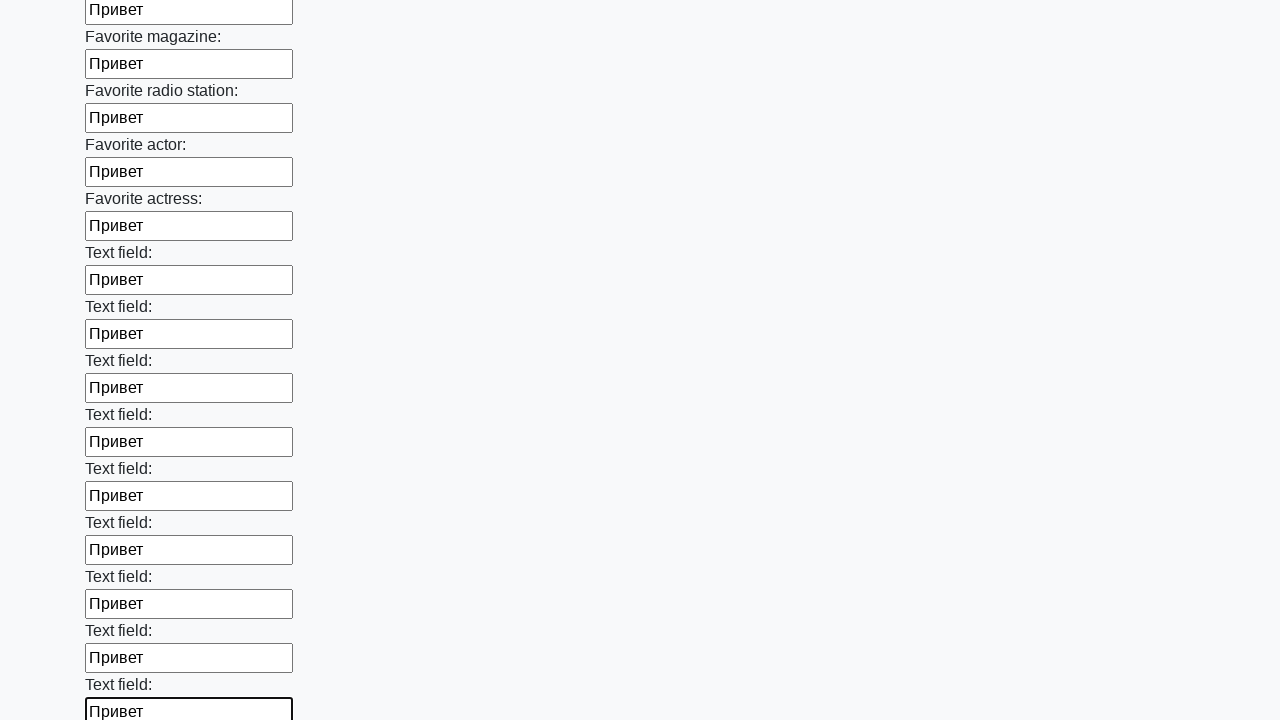

Filled input field with 'Привет' on input >> nth=35
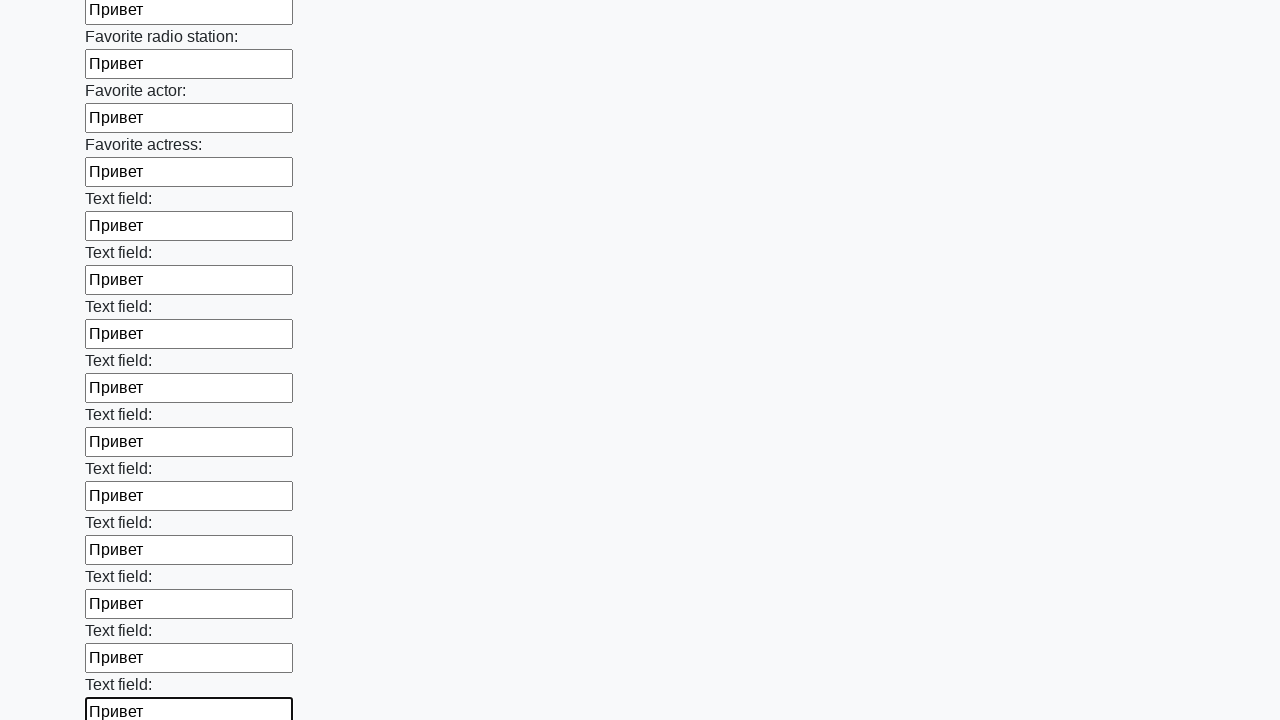

Filled input field with 'Привет' on input >> nth=36
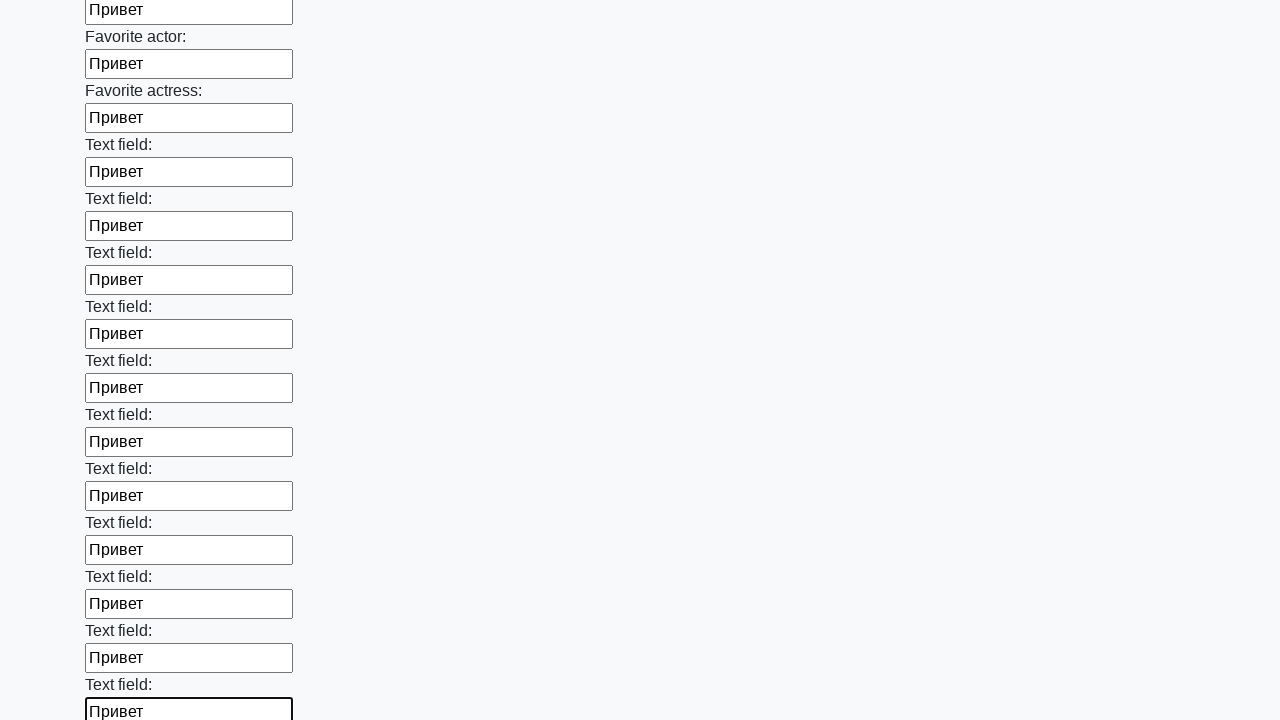

Filled input field with 'Привет' on input >> nth=37
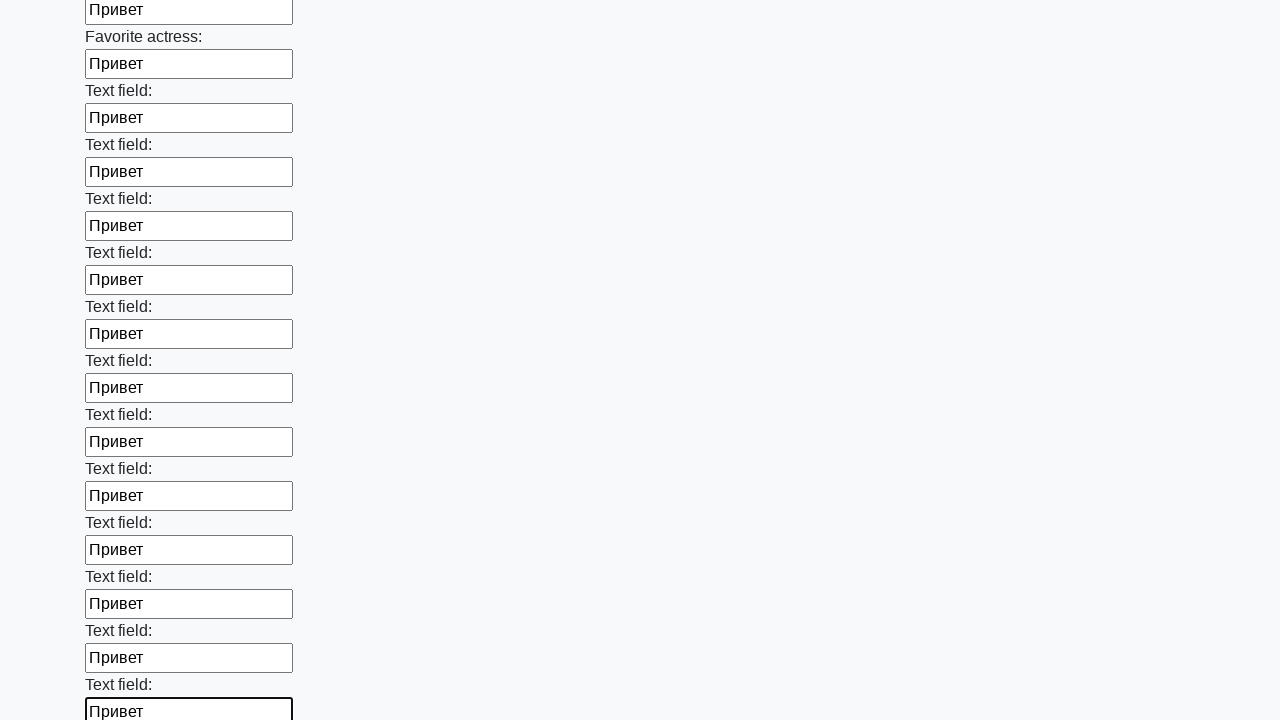

Filled input field with 'Привет' on input >> nth=38
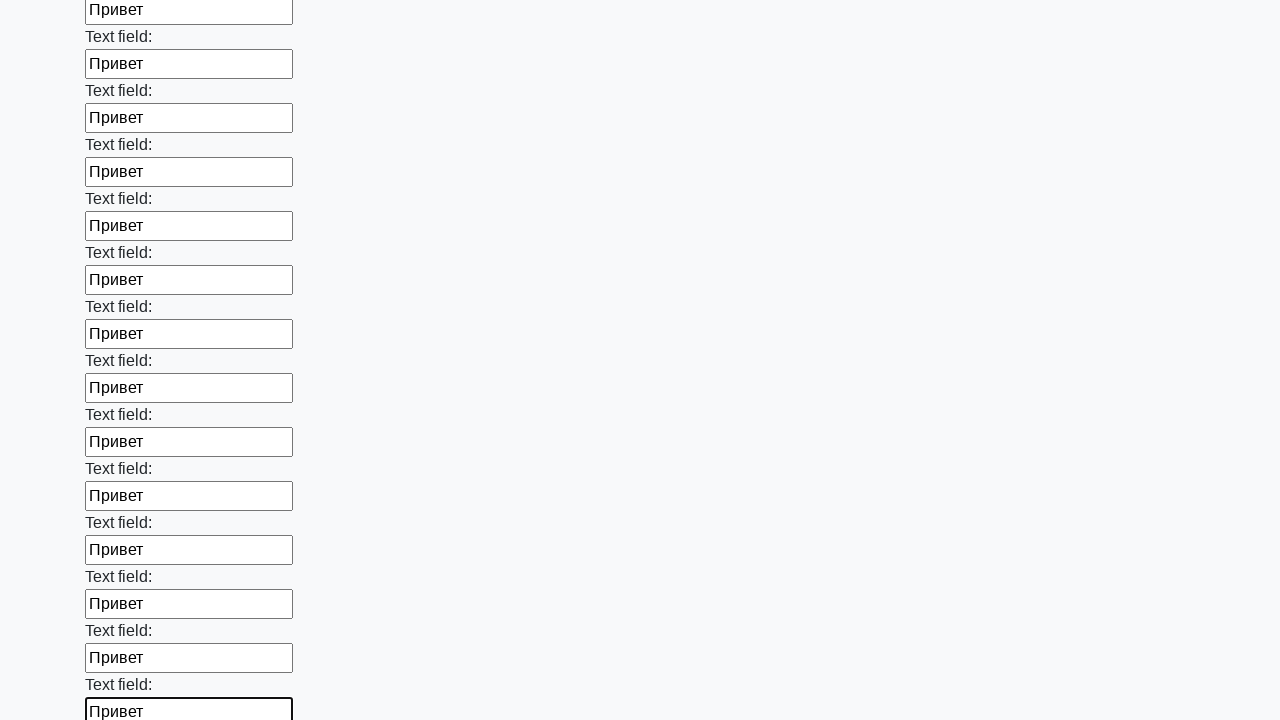

Filled input field with 'Привет' on input >> nth=39
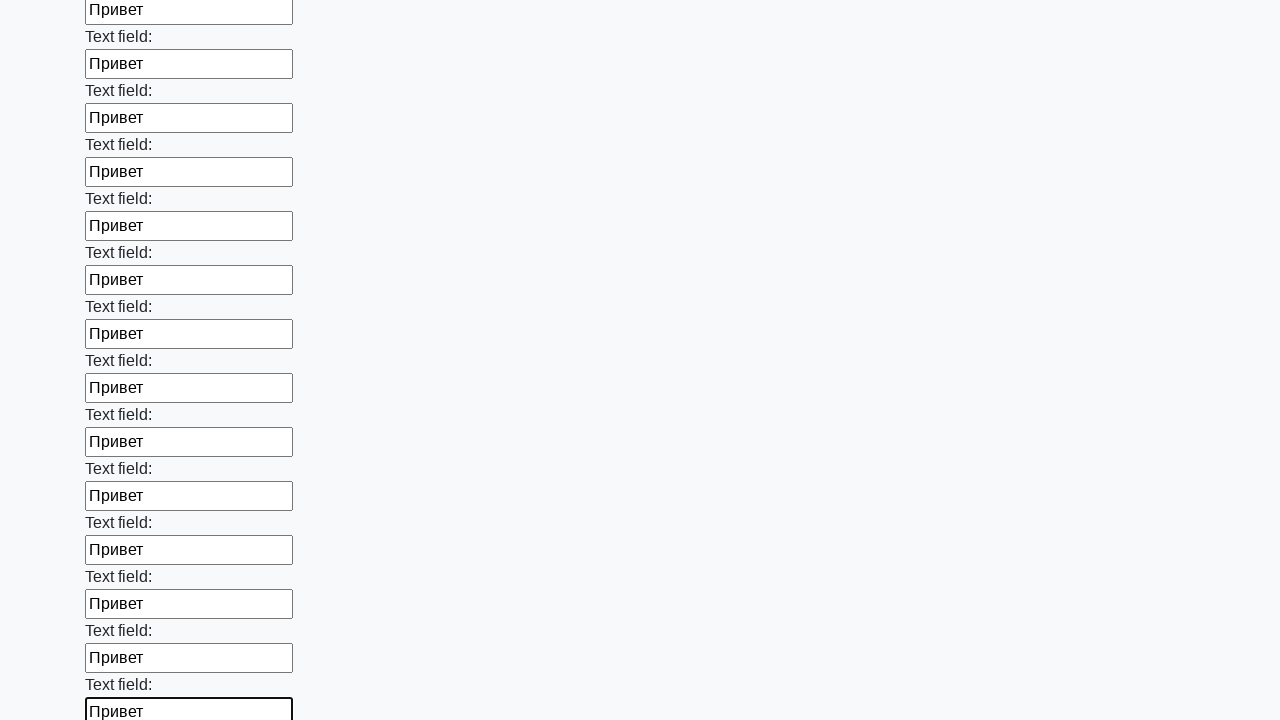

Filled input field with 'Привет' on input >> nth=40
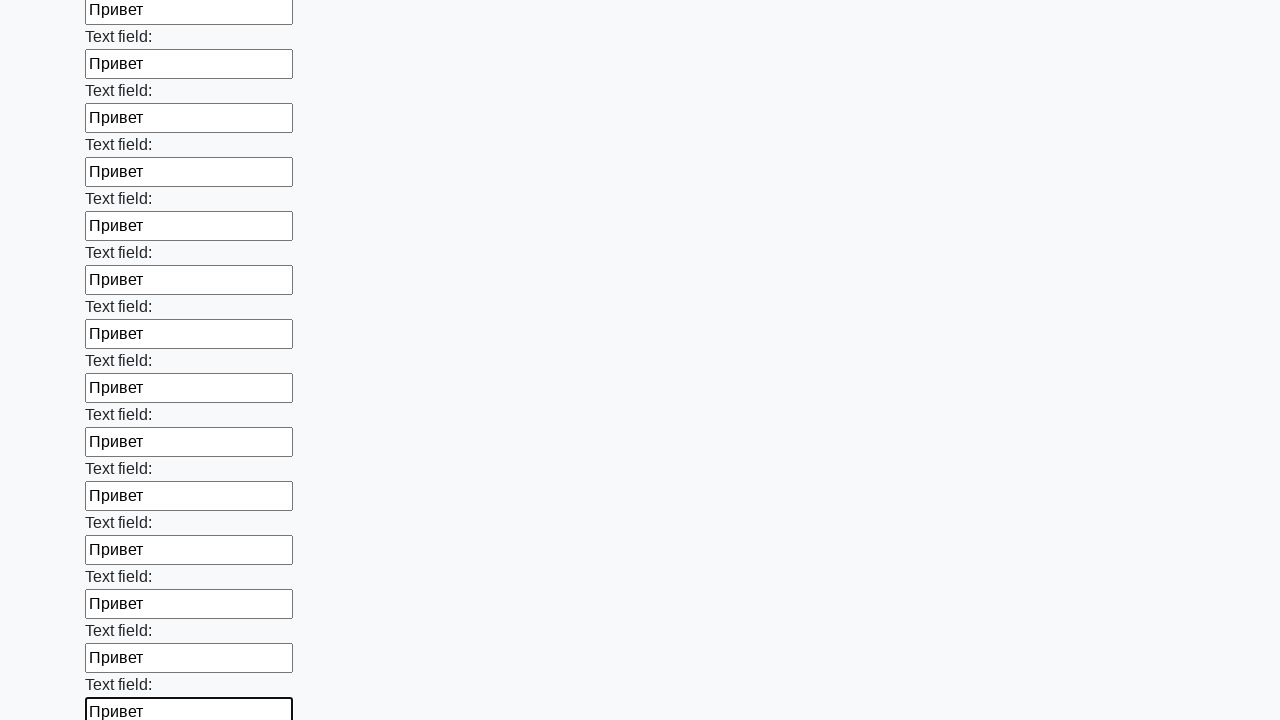

Filled input field with 'Привет' on input >> nth=41
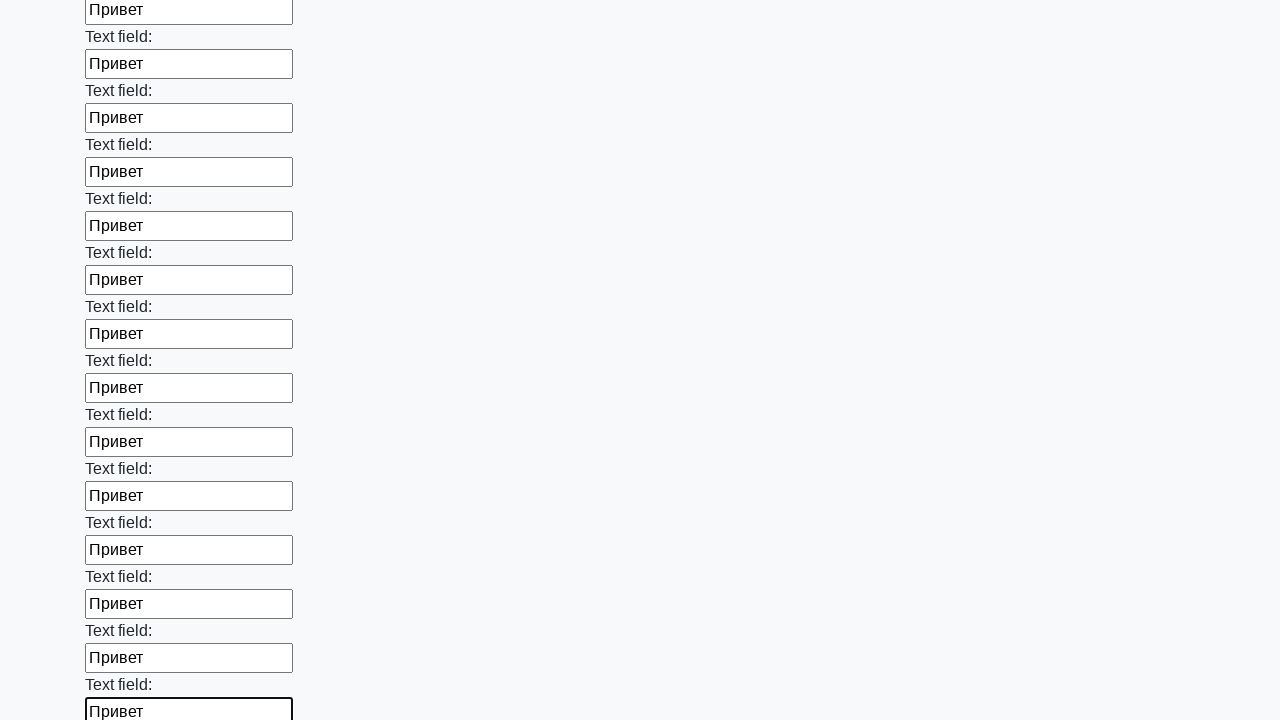

Filled input field with 'Привет' on input >> nth=42
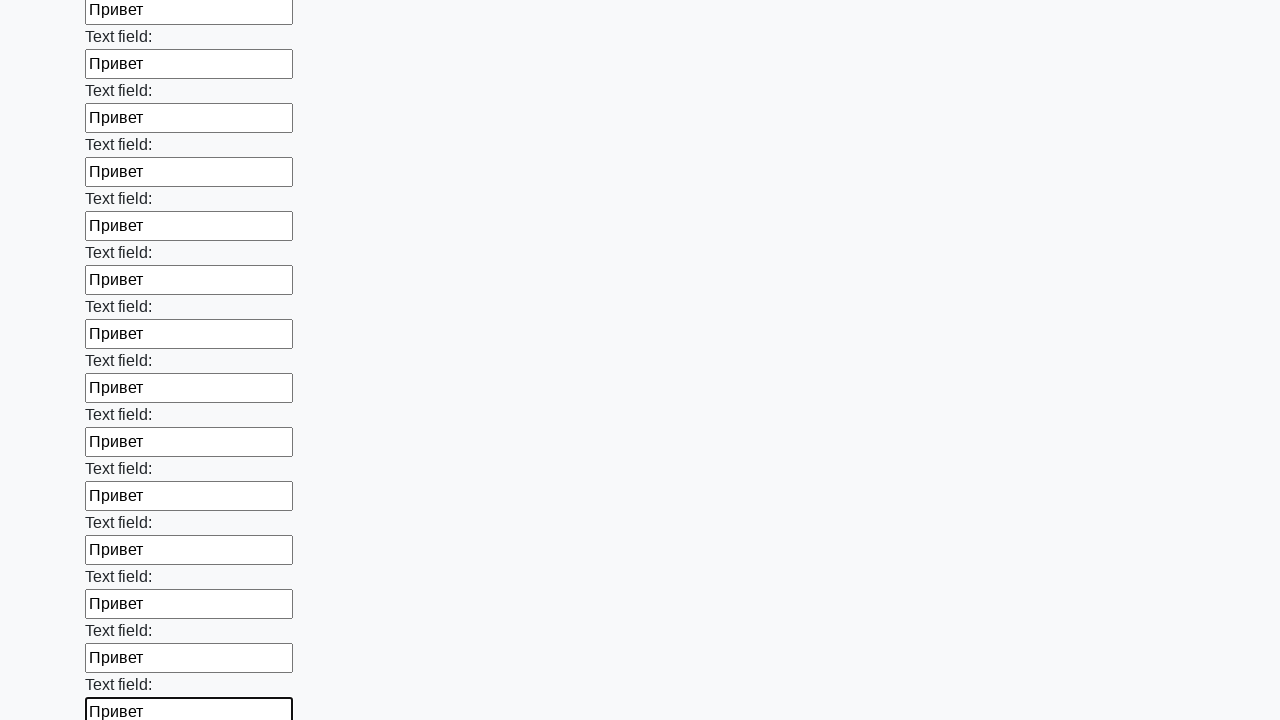

Filled input field with 'Привет' on input >> nth=43
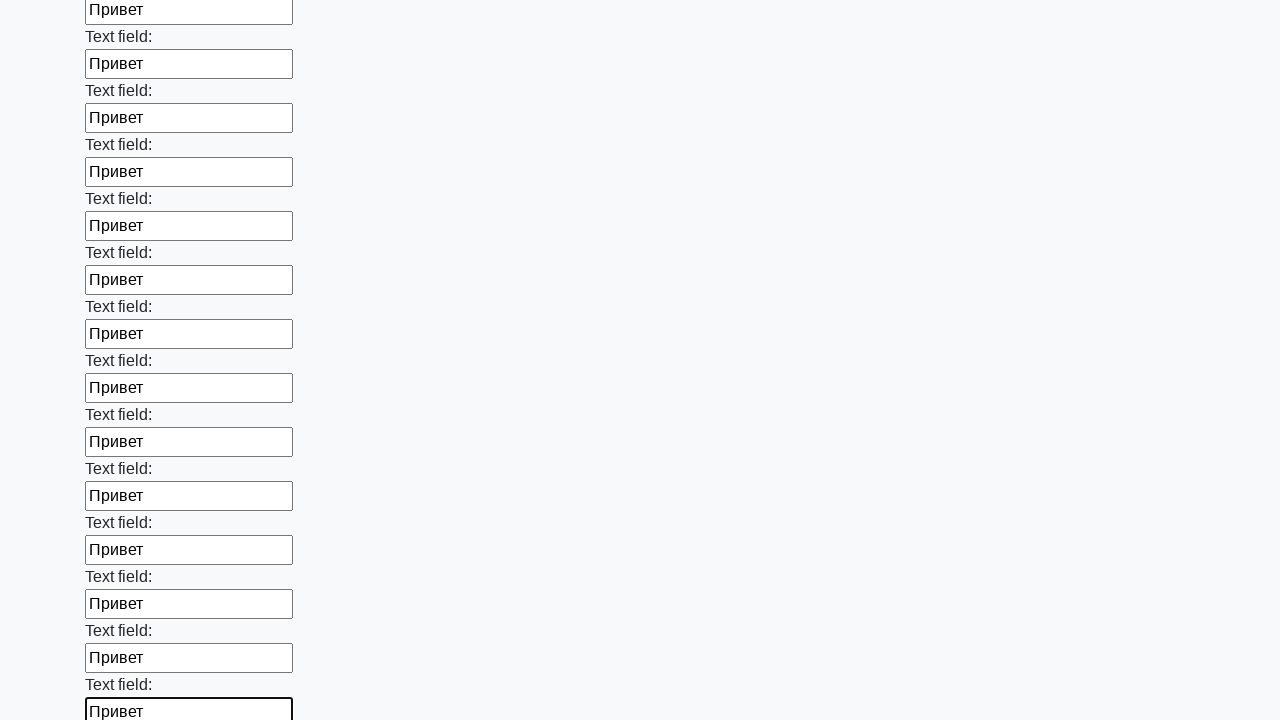

Filled input field with 'Привет' on input >> nth=44
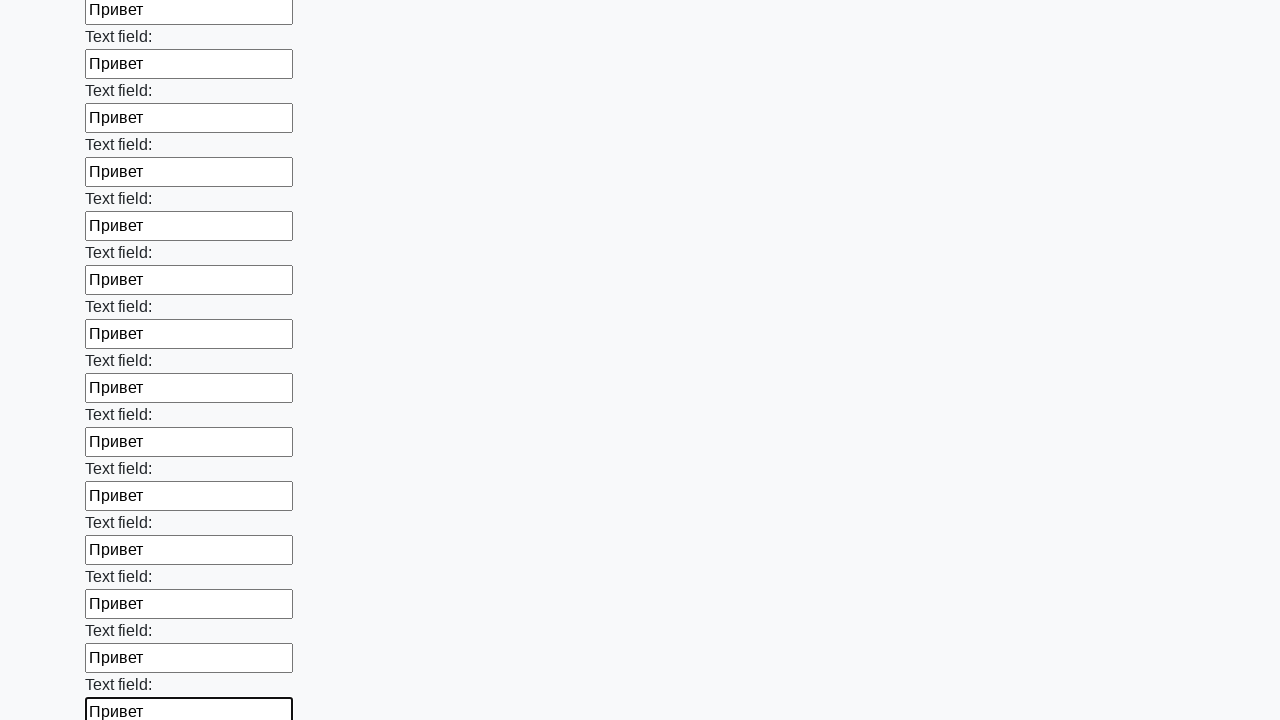

Filled input field with 'Привет' on input >> nth=45
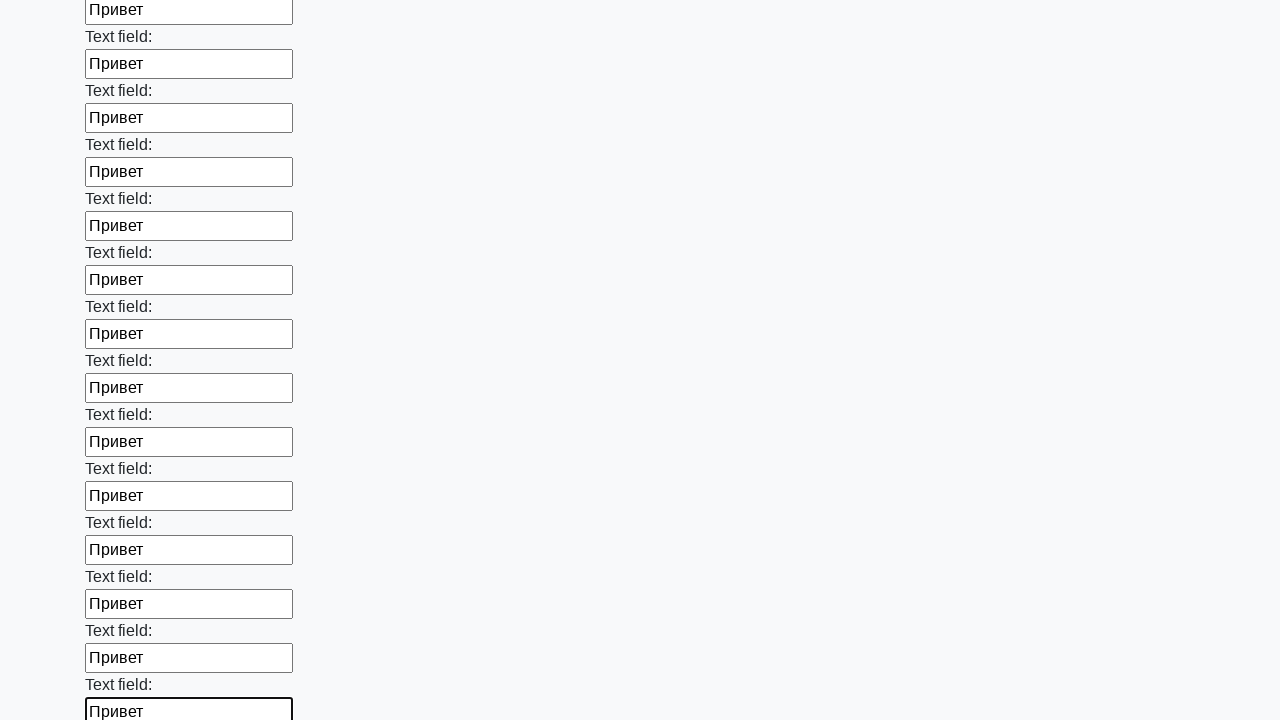

Filled input field with 'Привет' on input >> nth=46
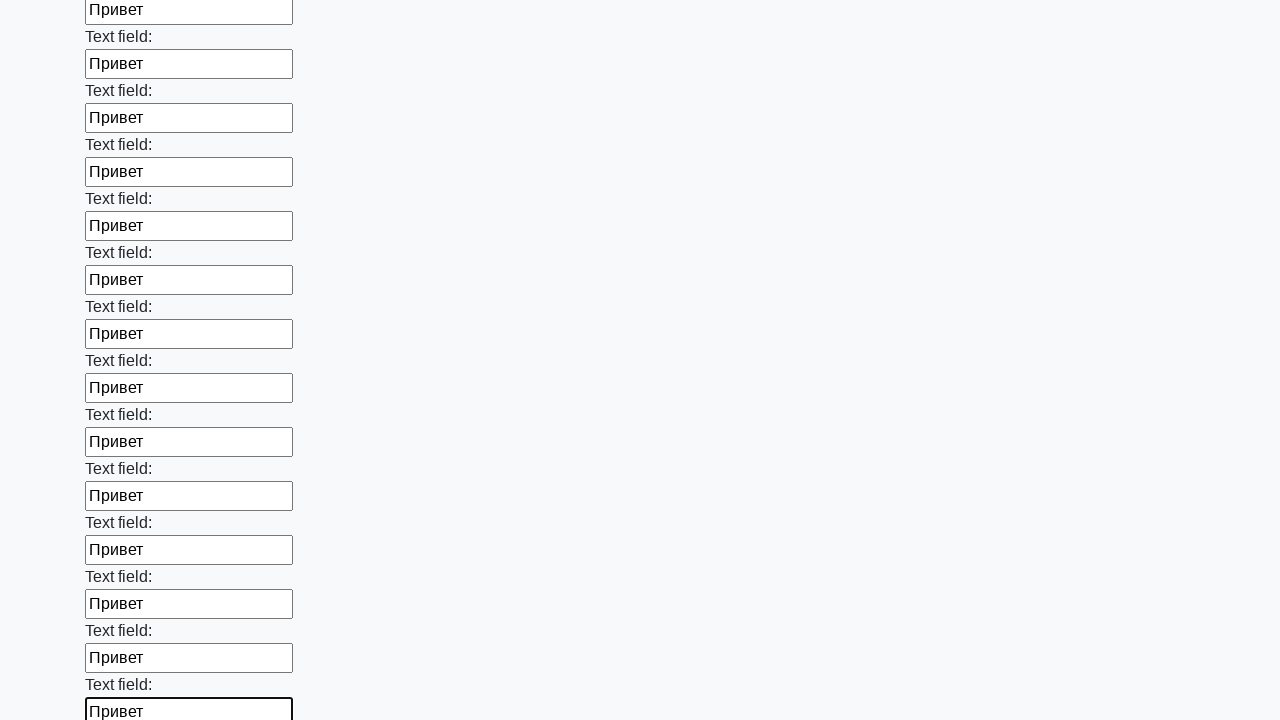

Filled input field with 'Привет' on input >> nth=47
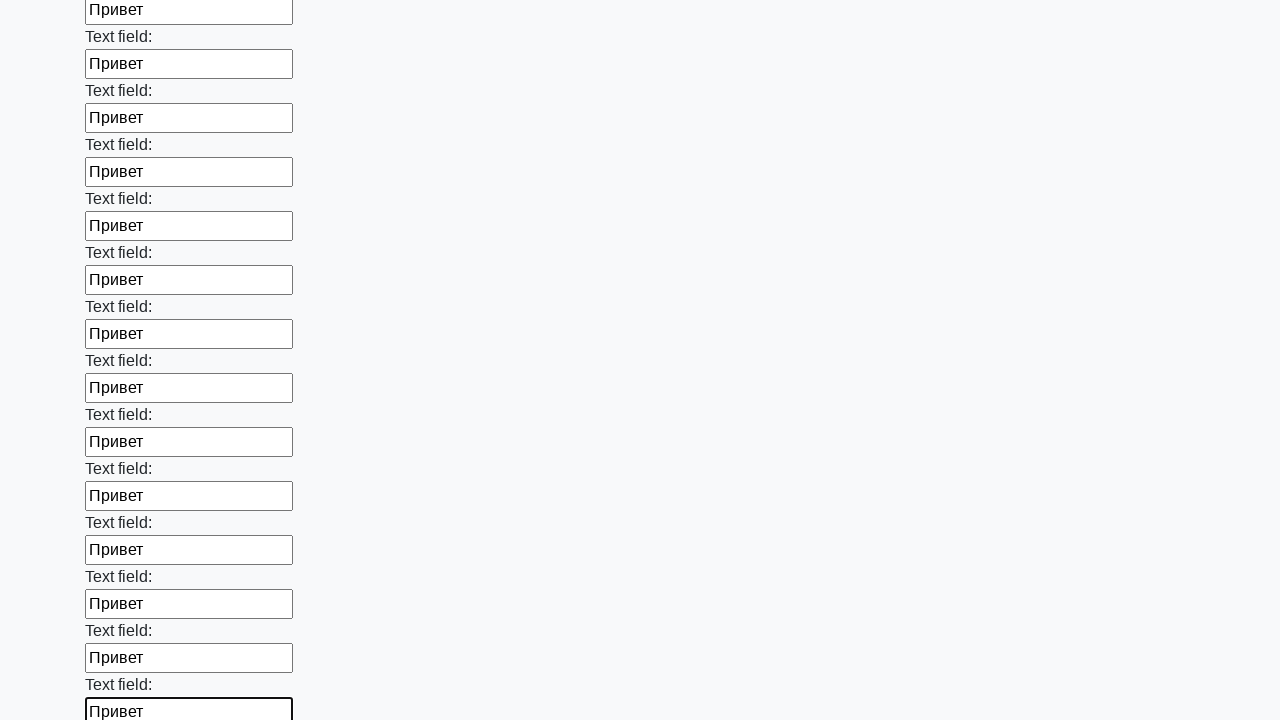

Filled input field with 'Привет' on input >> nth=48
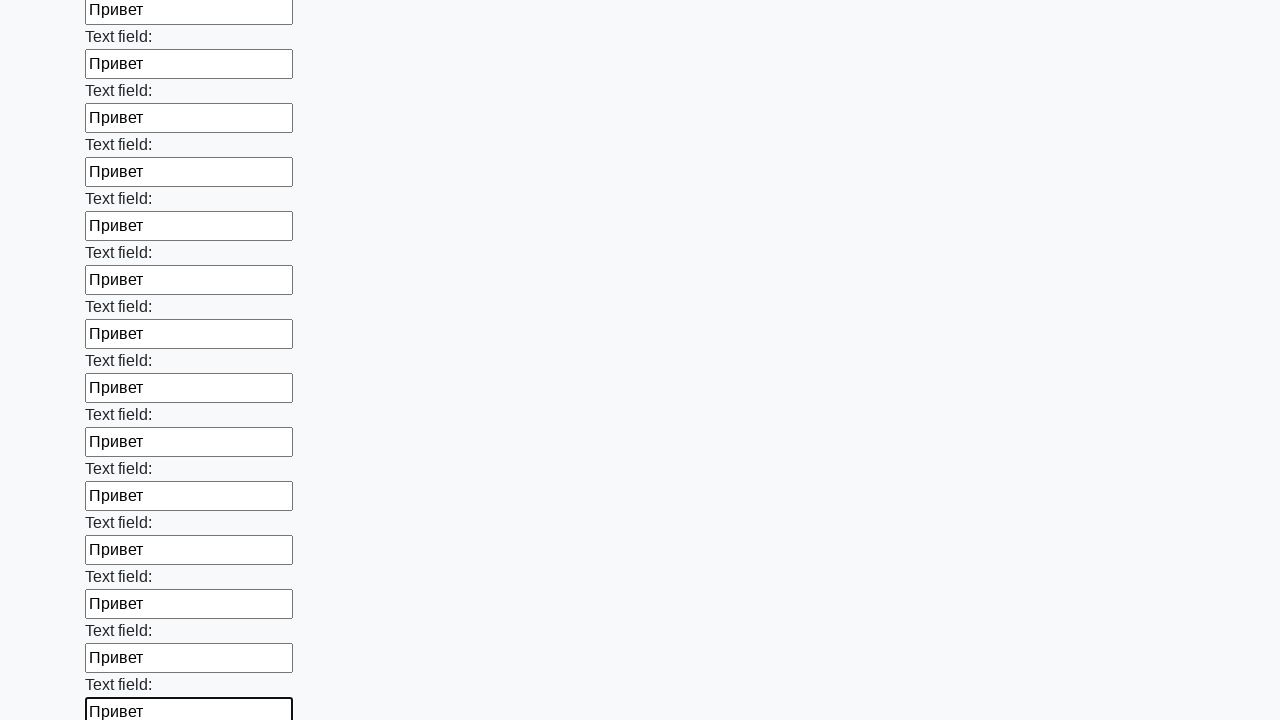

Filled input field with 'Привет' on input >> nth=49
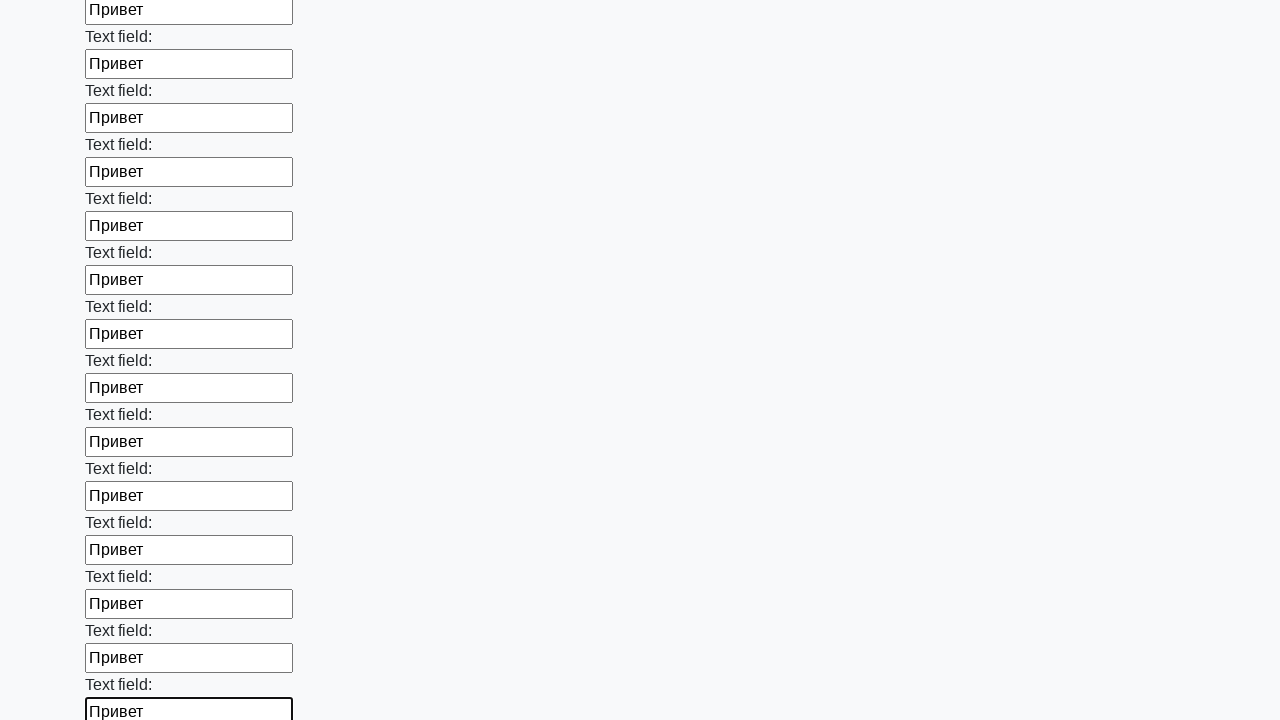

Filled input field with 'Привет' on input >> nth=50
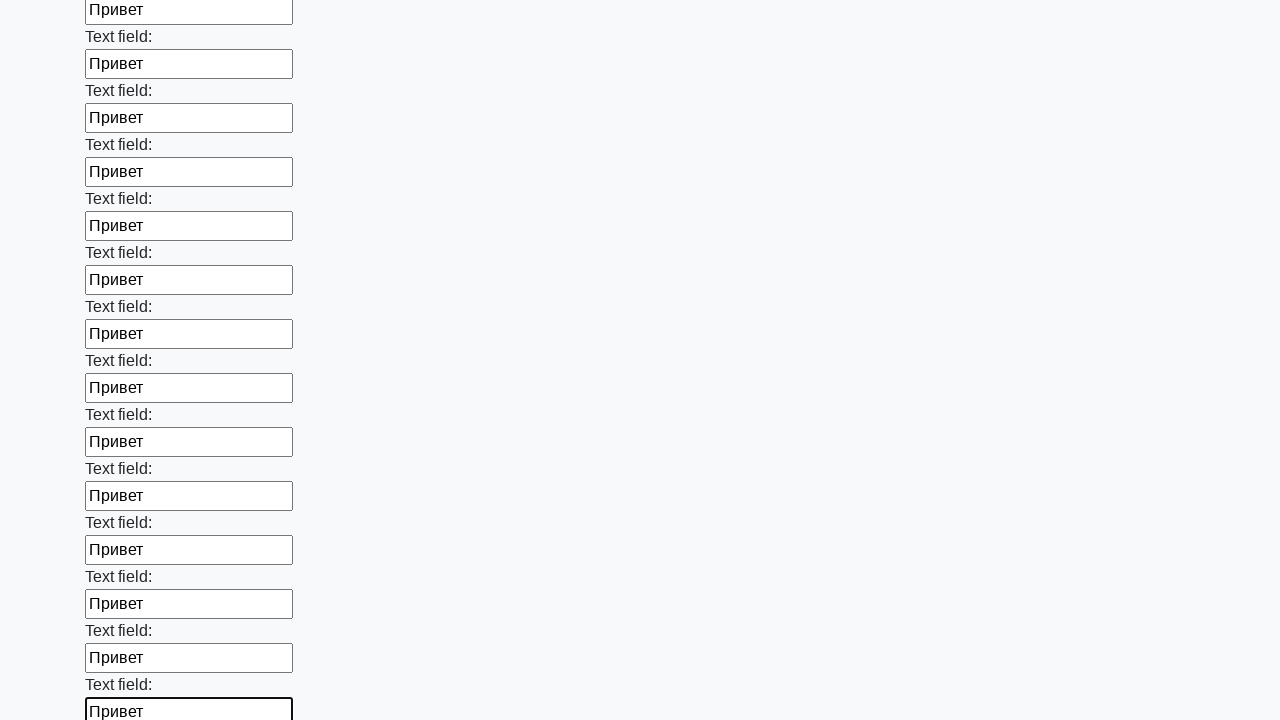

Filled input field with 'Привет' on input >> nth=51
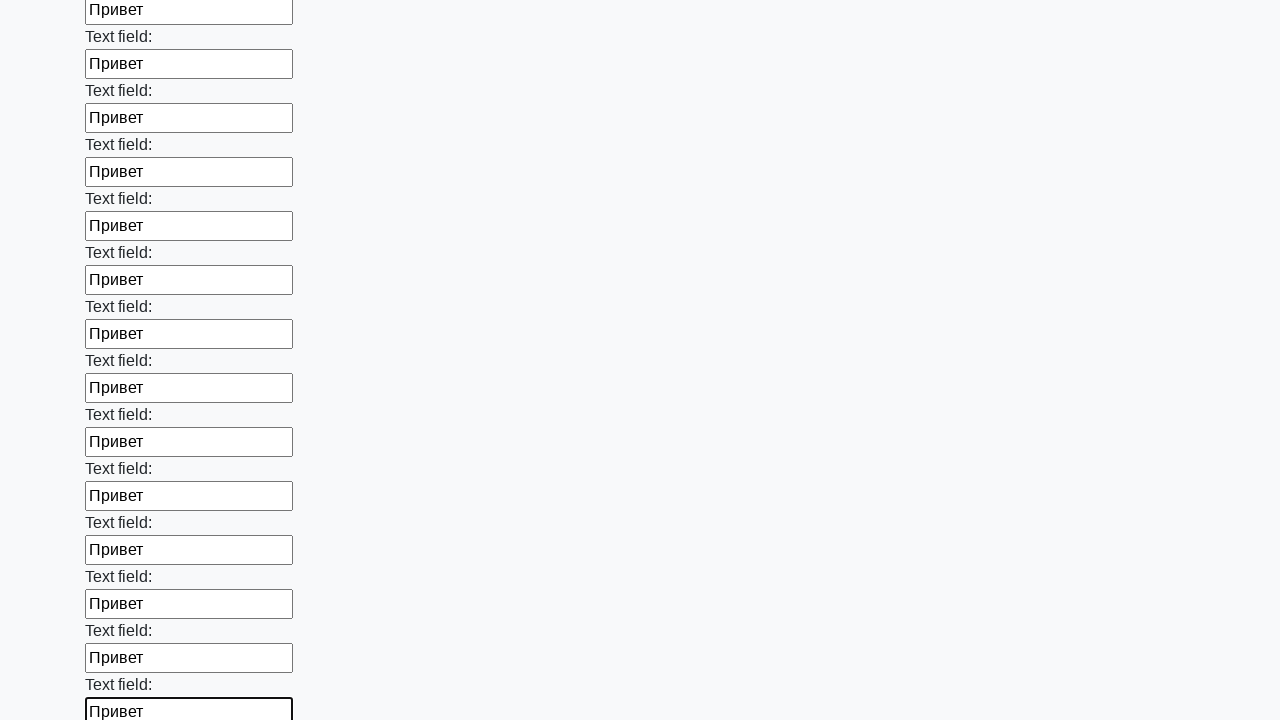

Filled input field with 'Привет' on input >> nth=52
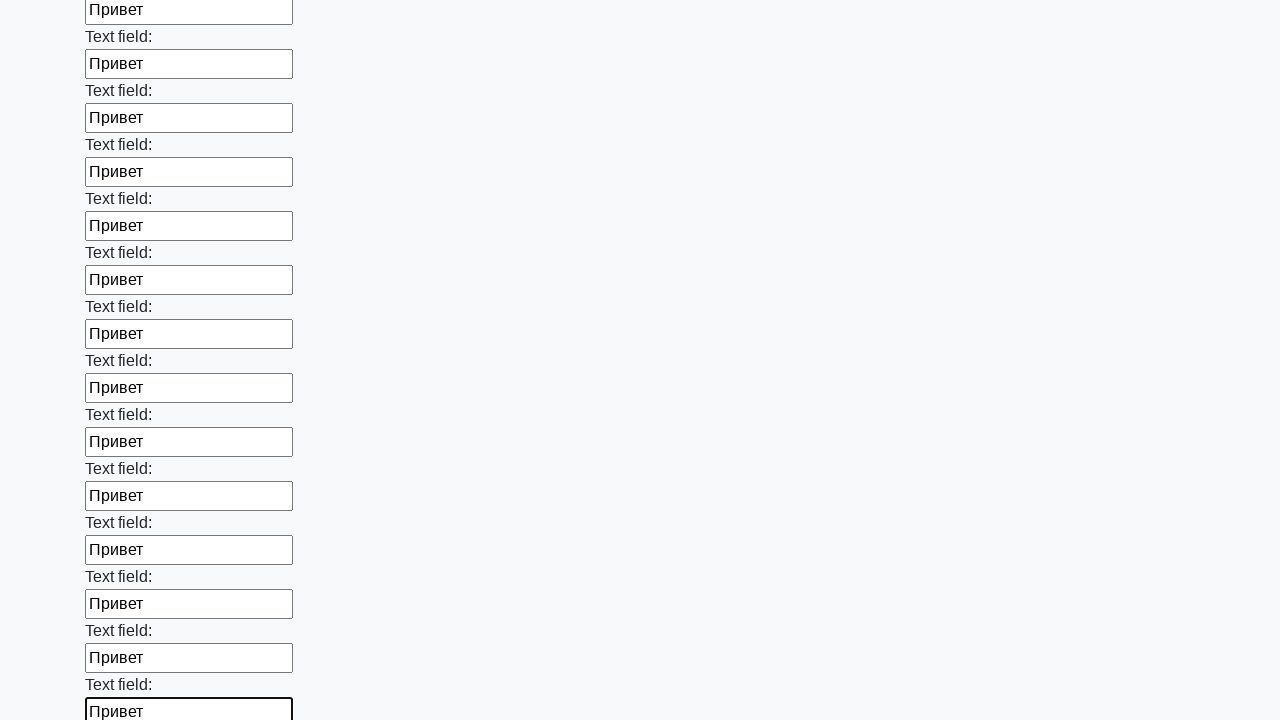

Filled input field with 'Привет' on input >> nth=53
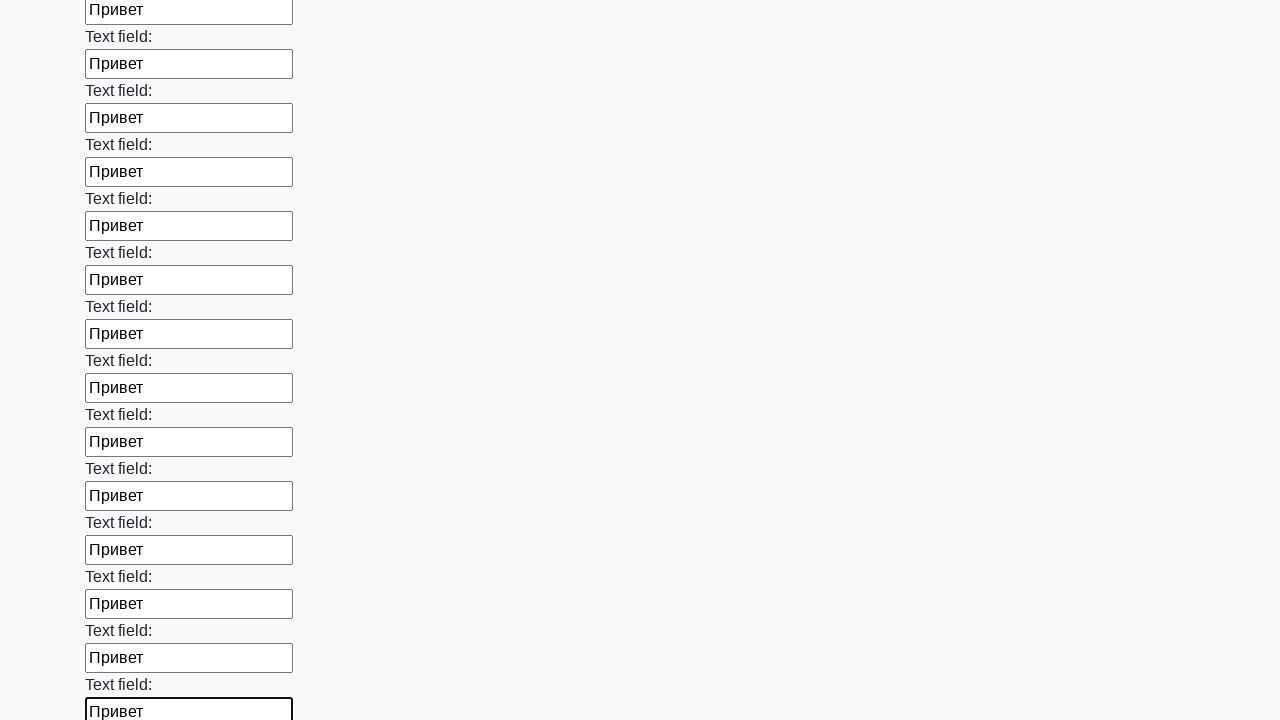

Filled input field with 'Привет' on input >> nth=54
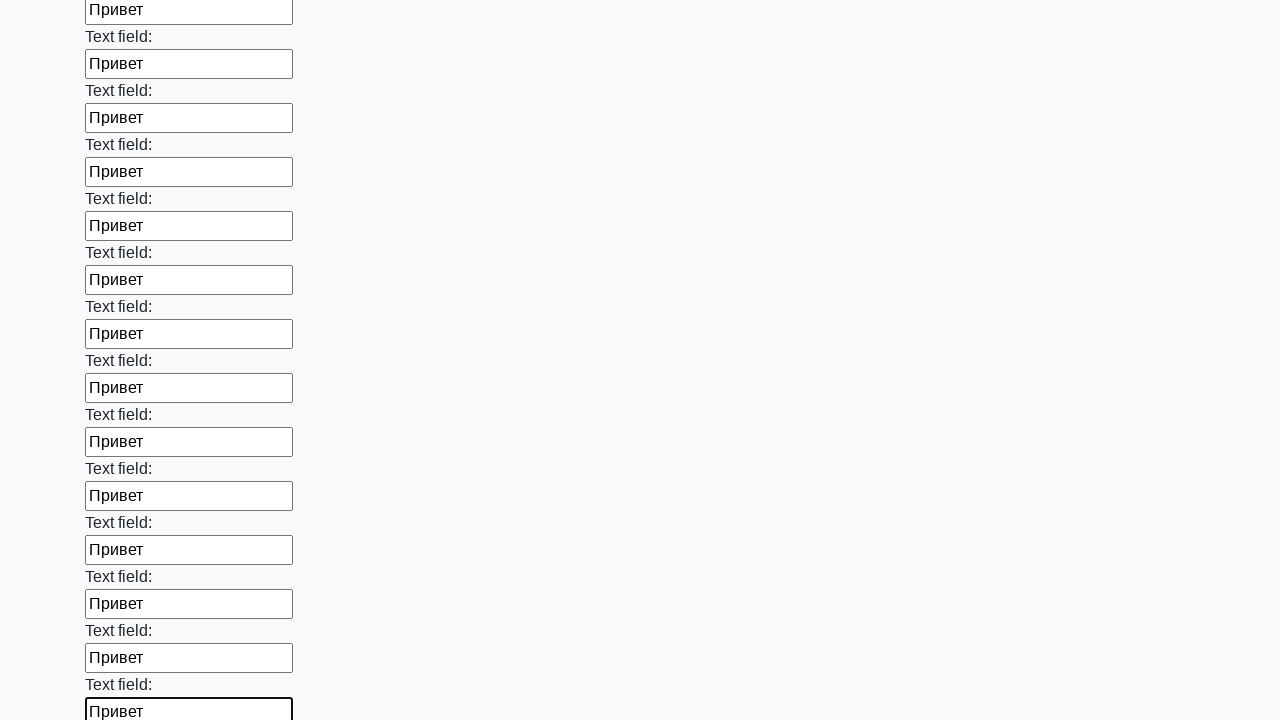

Filled input field with 'Привет' on input >> nth=55
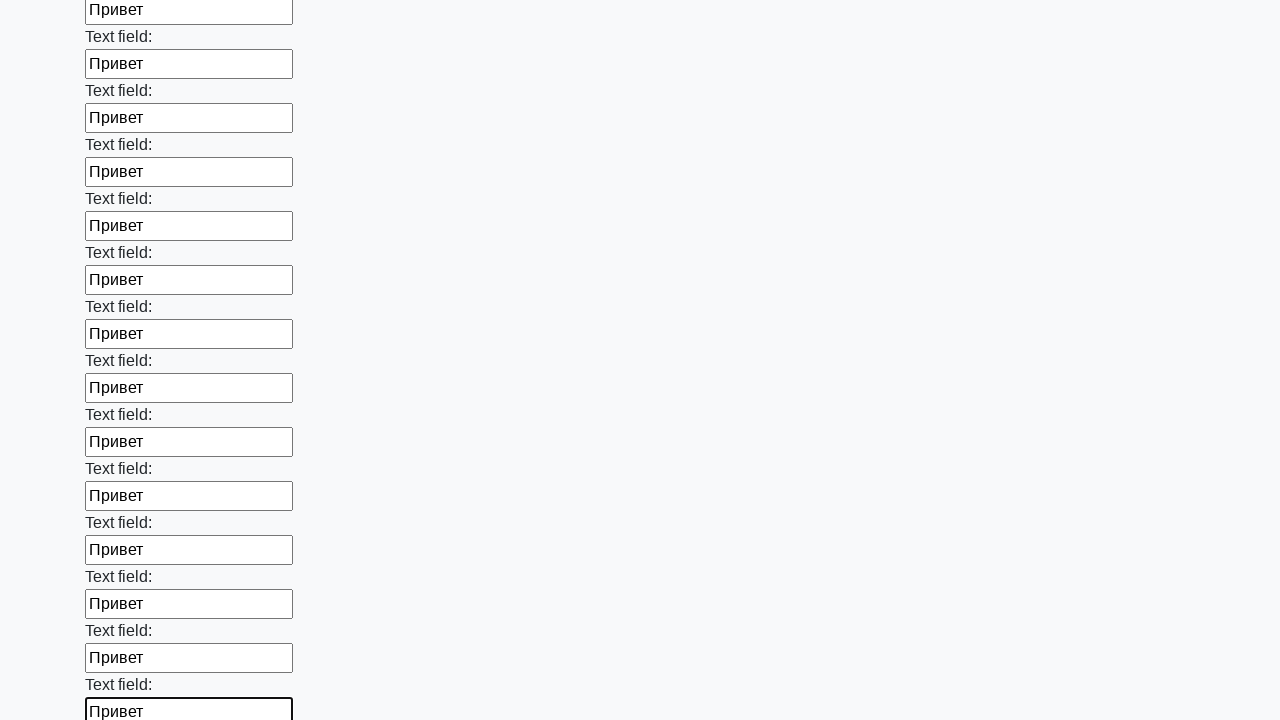

Filled input field with 'Привет' on input >> nth=56
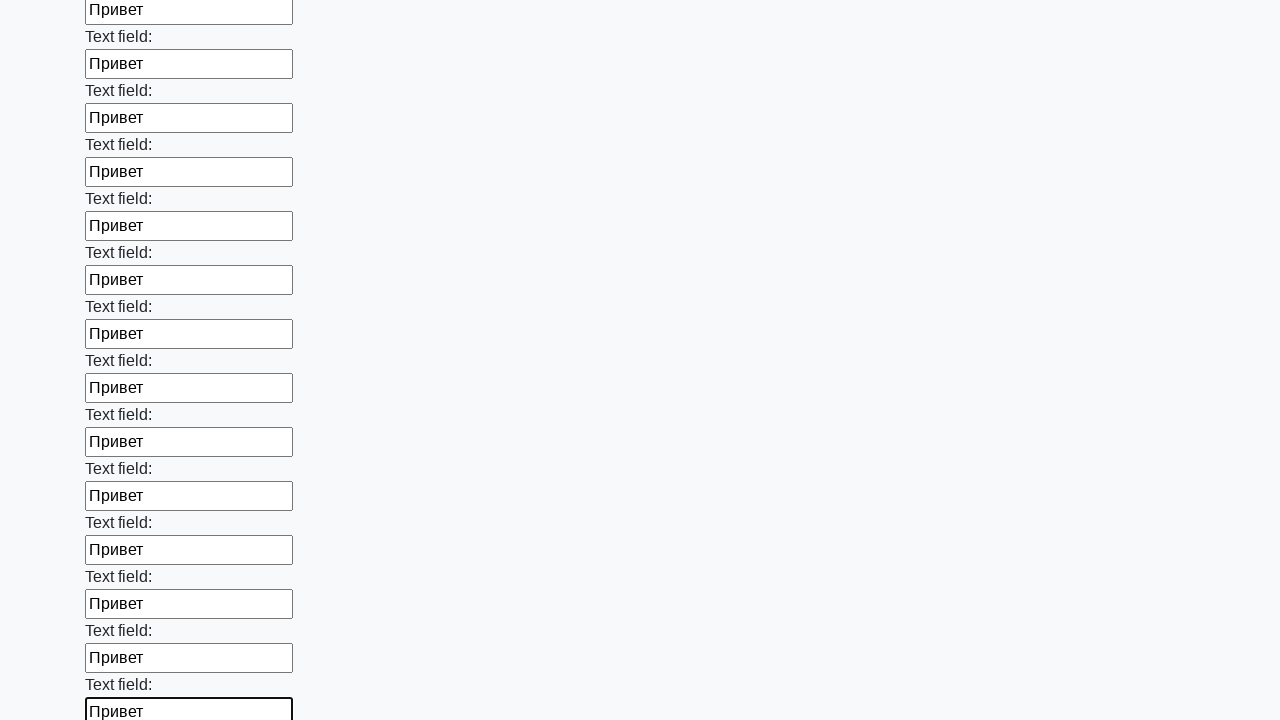

Filled input field with 'Привет' on input >> nth=57
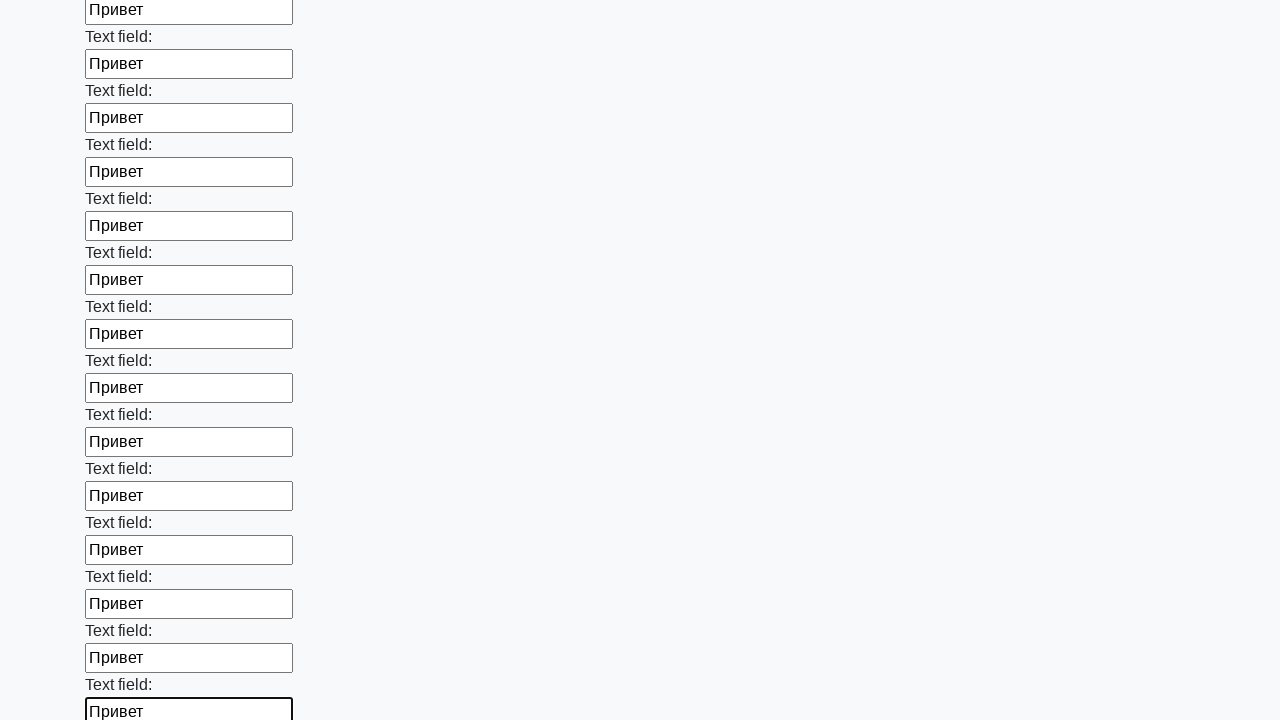

Filled input field with 'Привет' on input >> nth=58
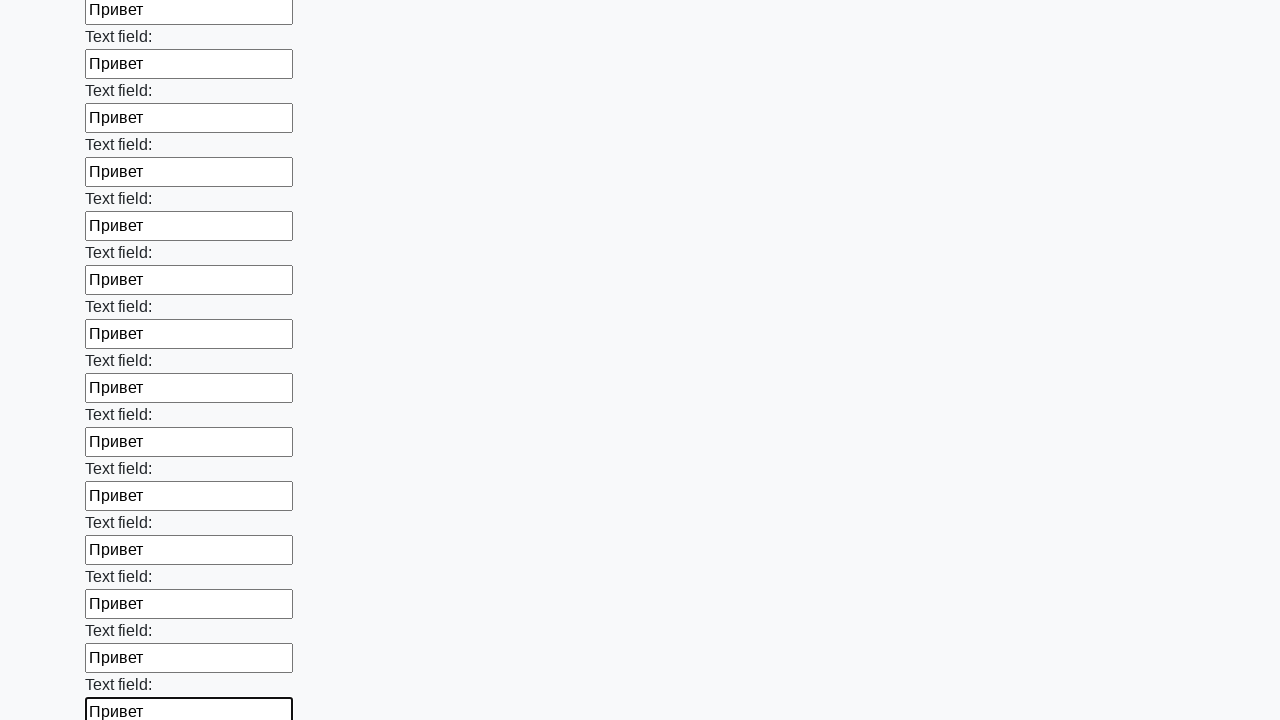

Filled input field with 'Привет' on input >> nth=59
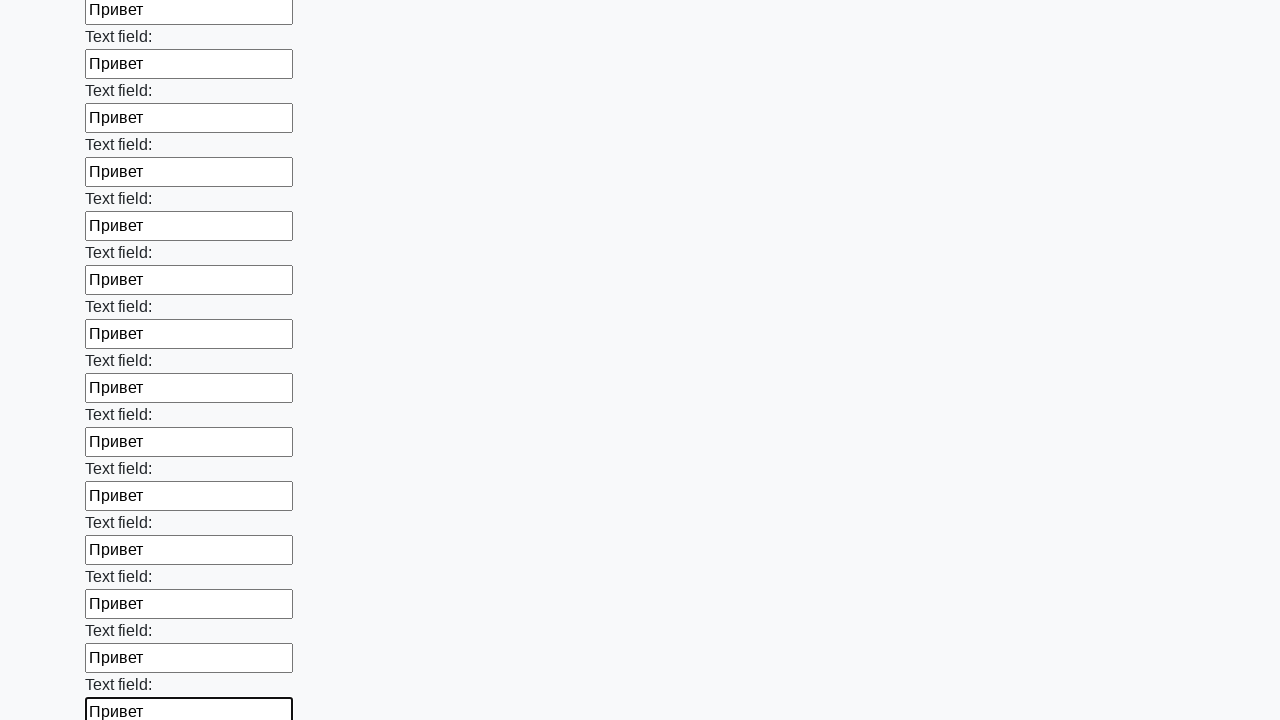

Filled input field with 'Привет' on input >> nth=60
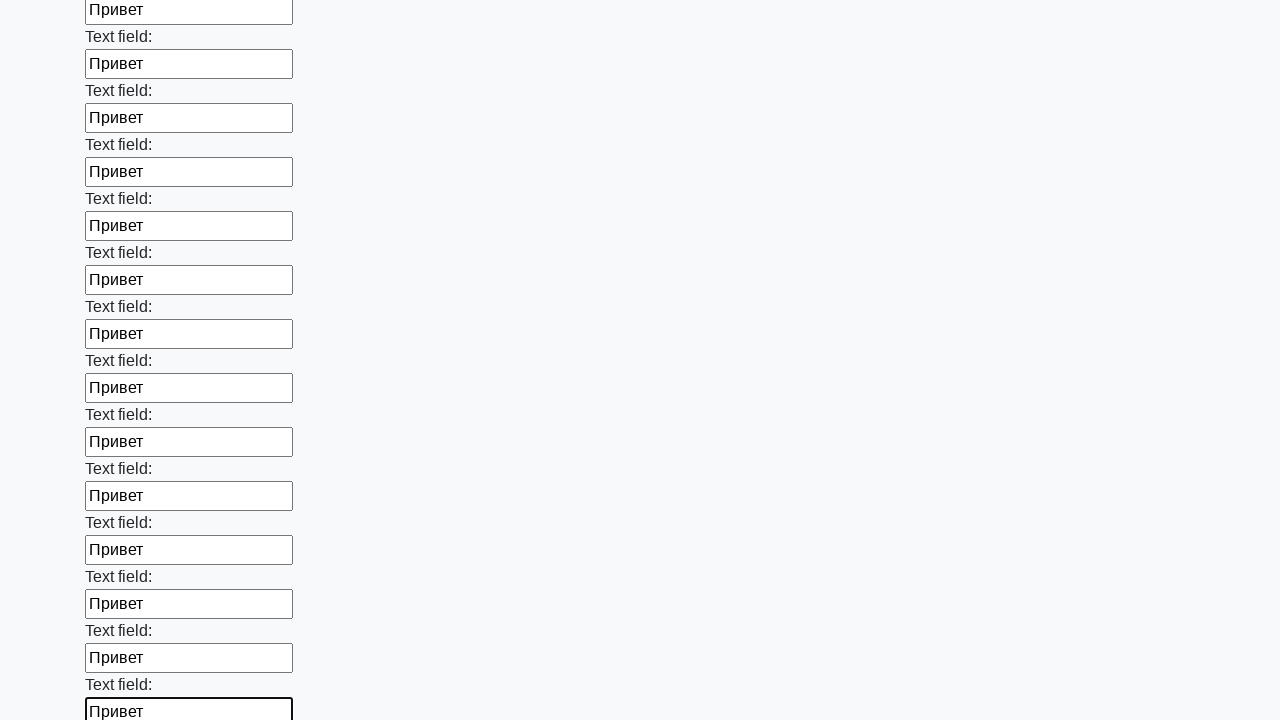

Filled input field with 'Привет' on input >> nth=61
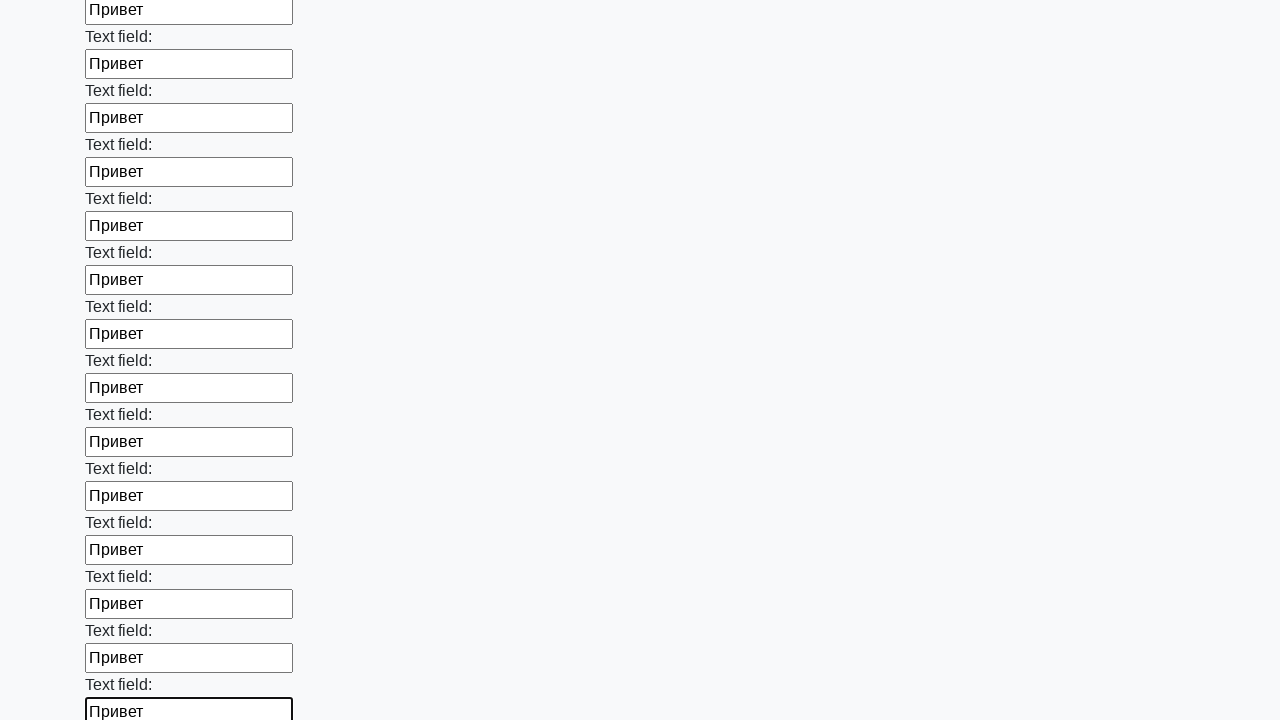

Filled input field with 'Привет' on input >> nth=62
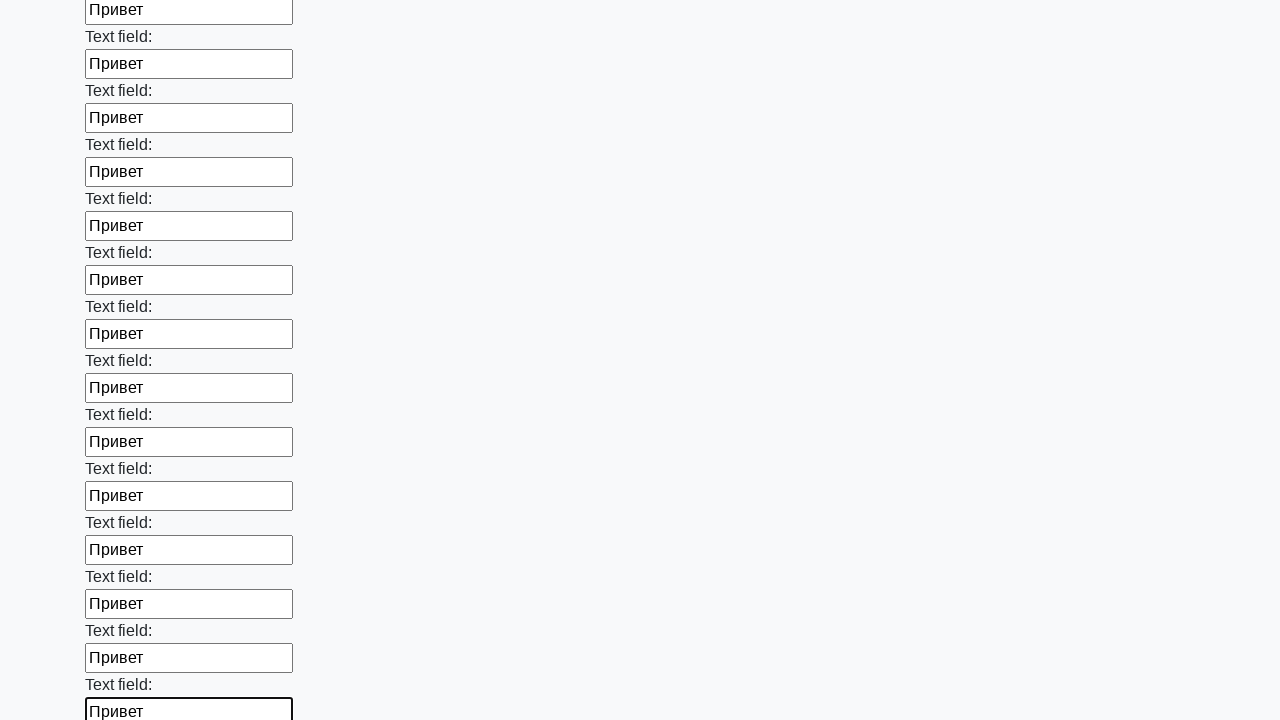

Filled input field with 'Привет' on input >> nth=63
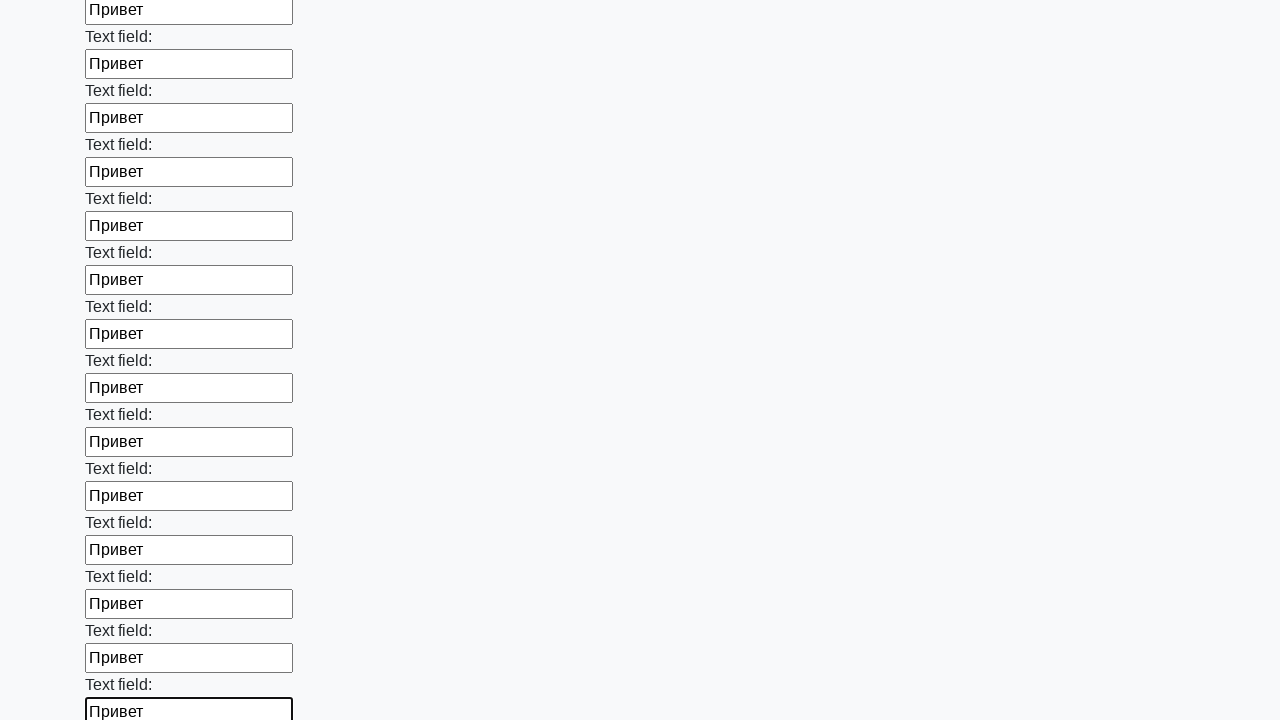

Filled input field with 'Привет' on input >> nth=64
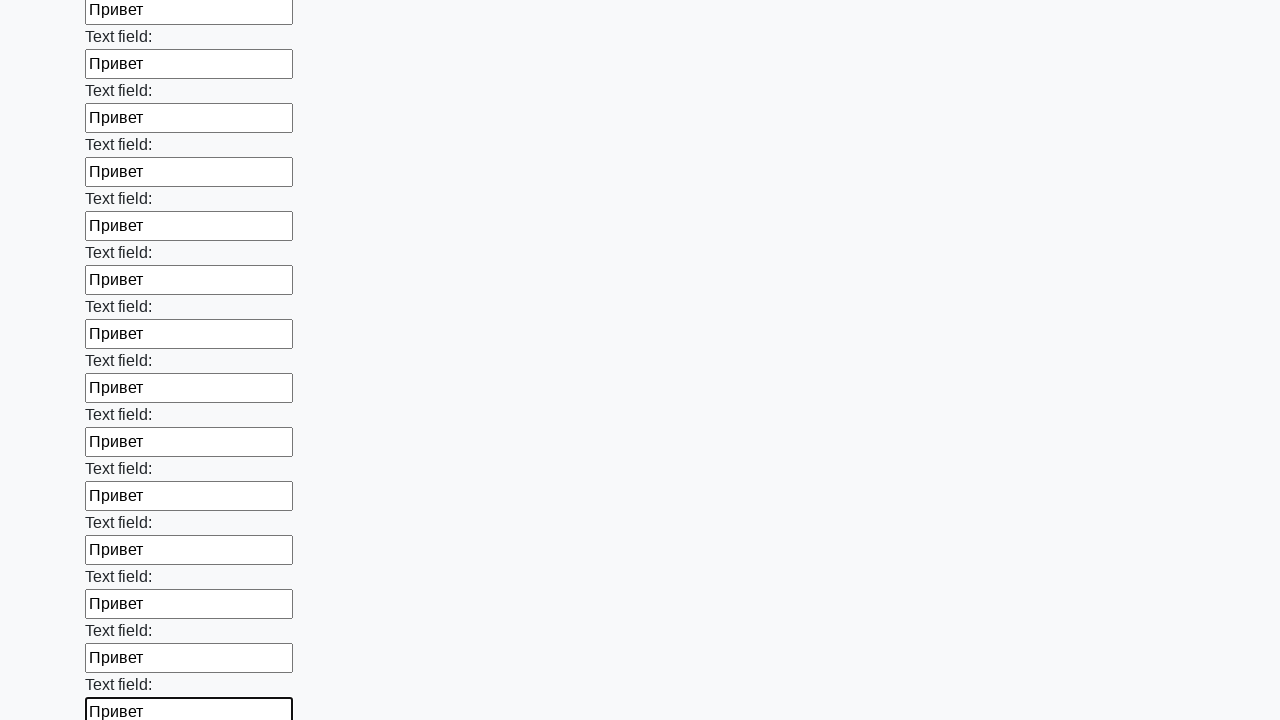

Filled input field with 'Привет' on input >> nth=65
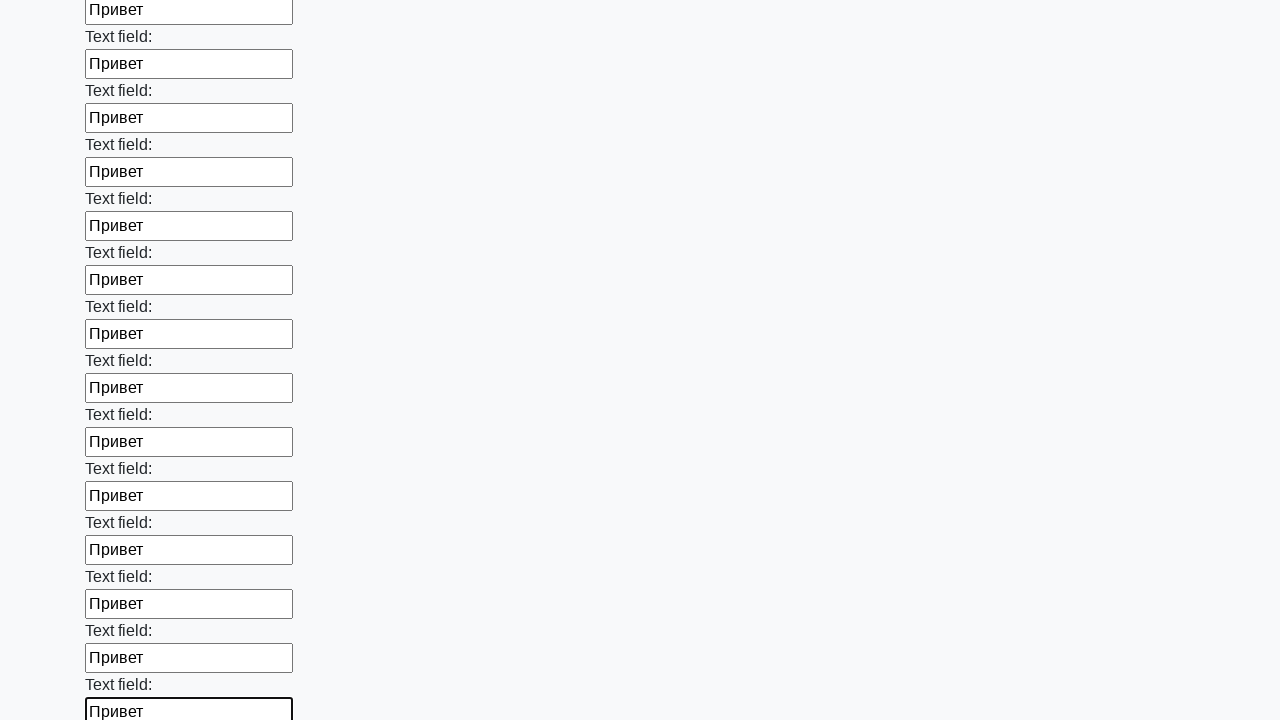

Filled input field with 'Привет' on input >> nth=66
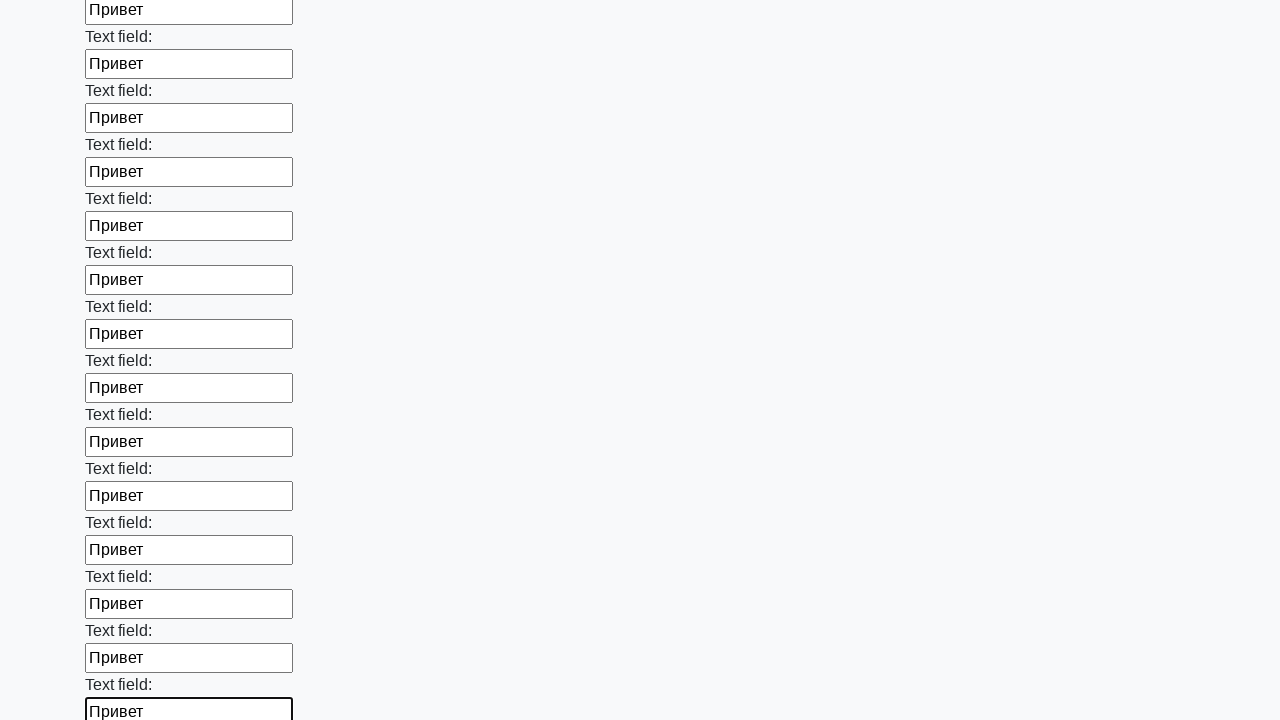

Filled input field with 'Привет' on input >> nth=67
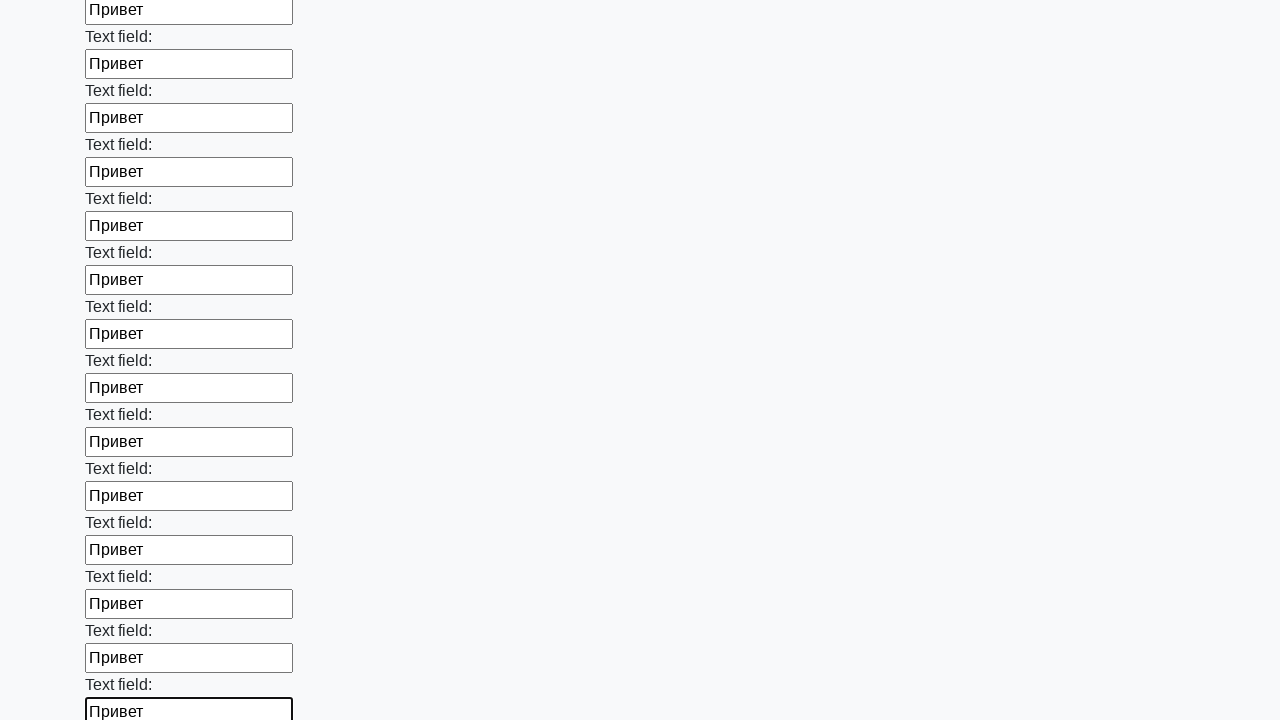

Filled input field with 'Привет' on input >> nth=68
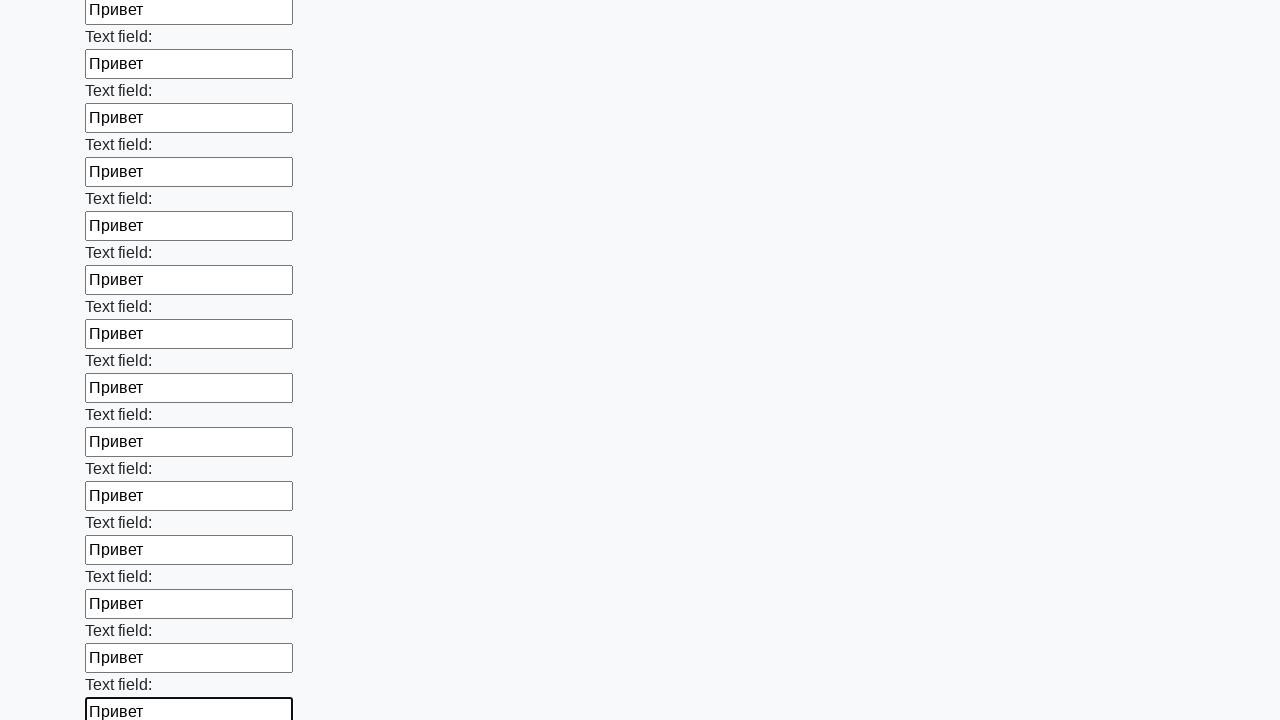

Filled input field with 'Привет' on input >> nth=69
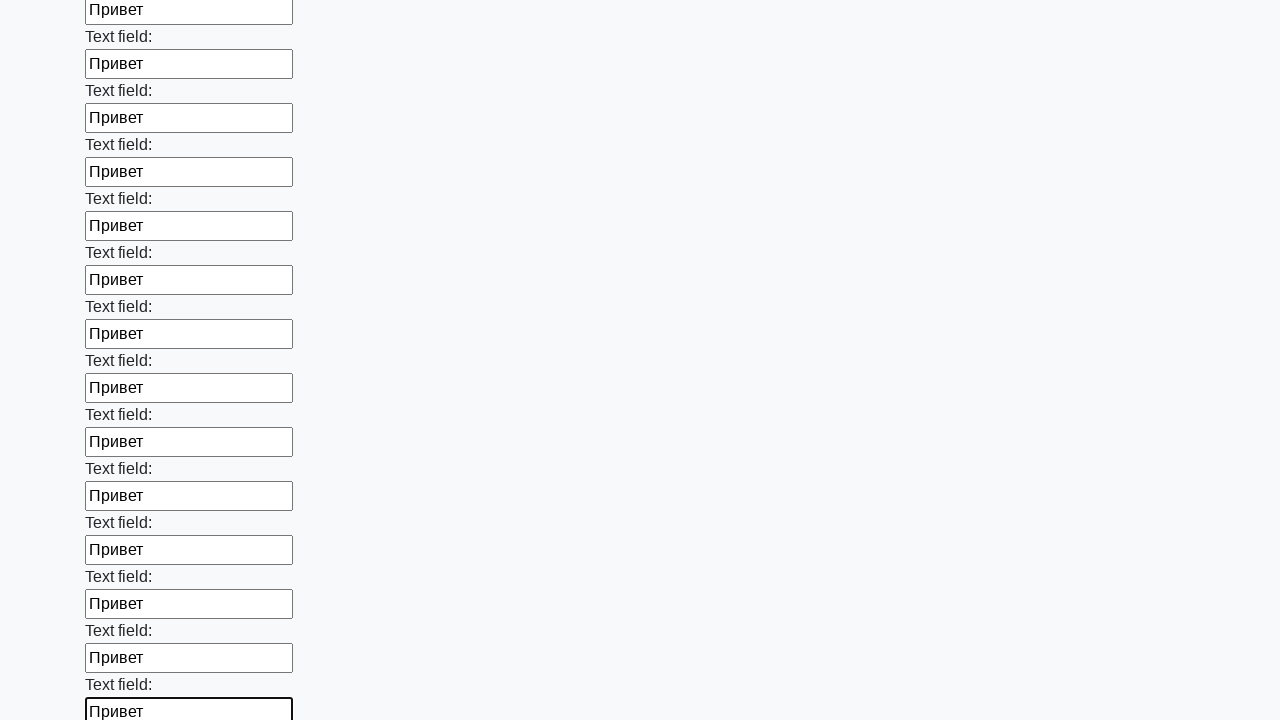

Filled input field with 'Привет' on input >> nth=70
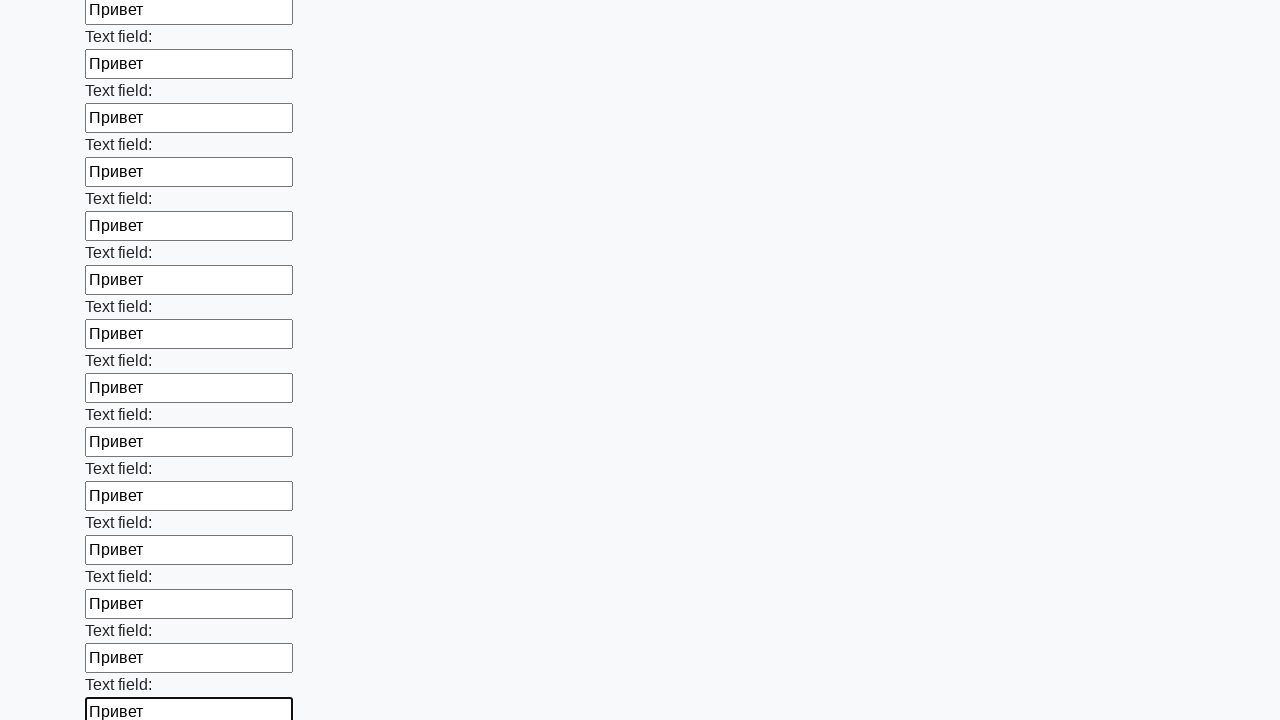

Filled input field with 'Привет' on input >> nth=71
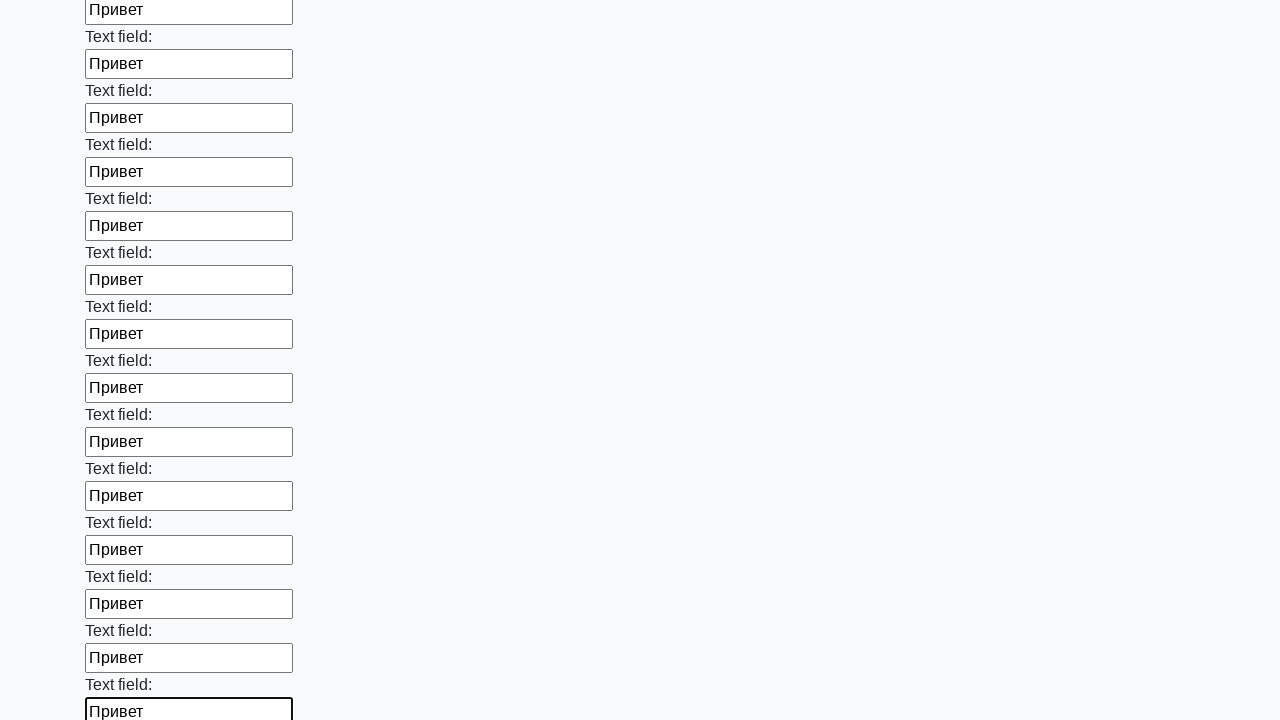

Filled input field with 'Привет' on input >> nth=72
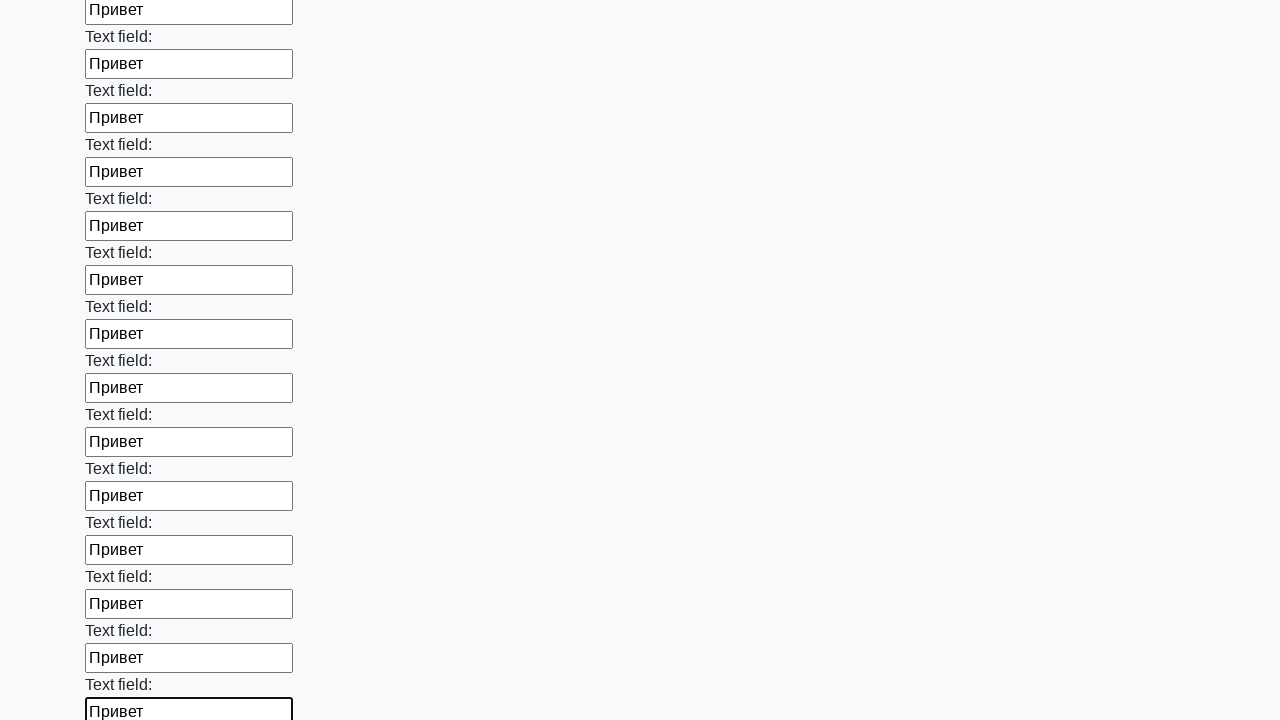

Filled input field with 'Привет' on input >> nth=73
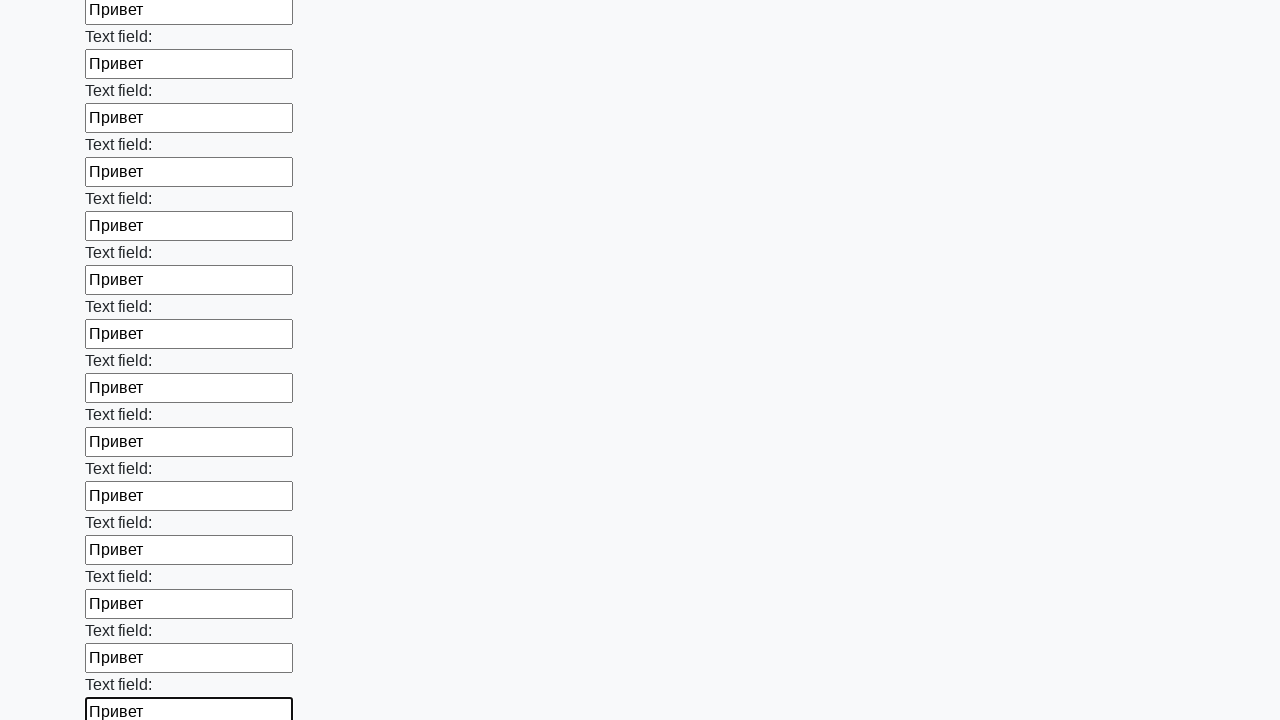

Filled input field with 'Привет' on input >> nth=74
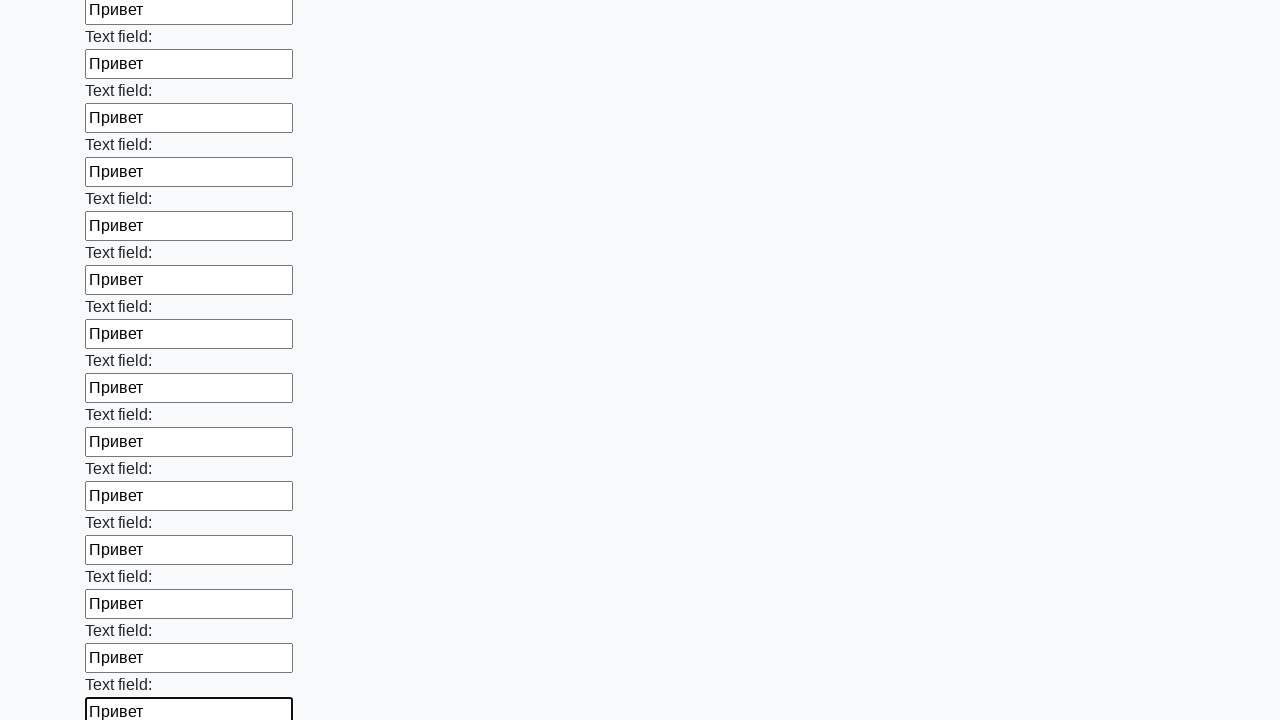

Filled input field with 'Привет' on input >> nth=75
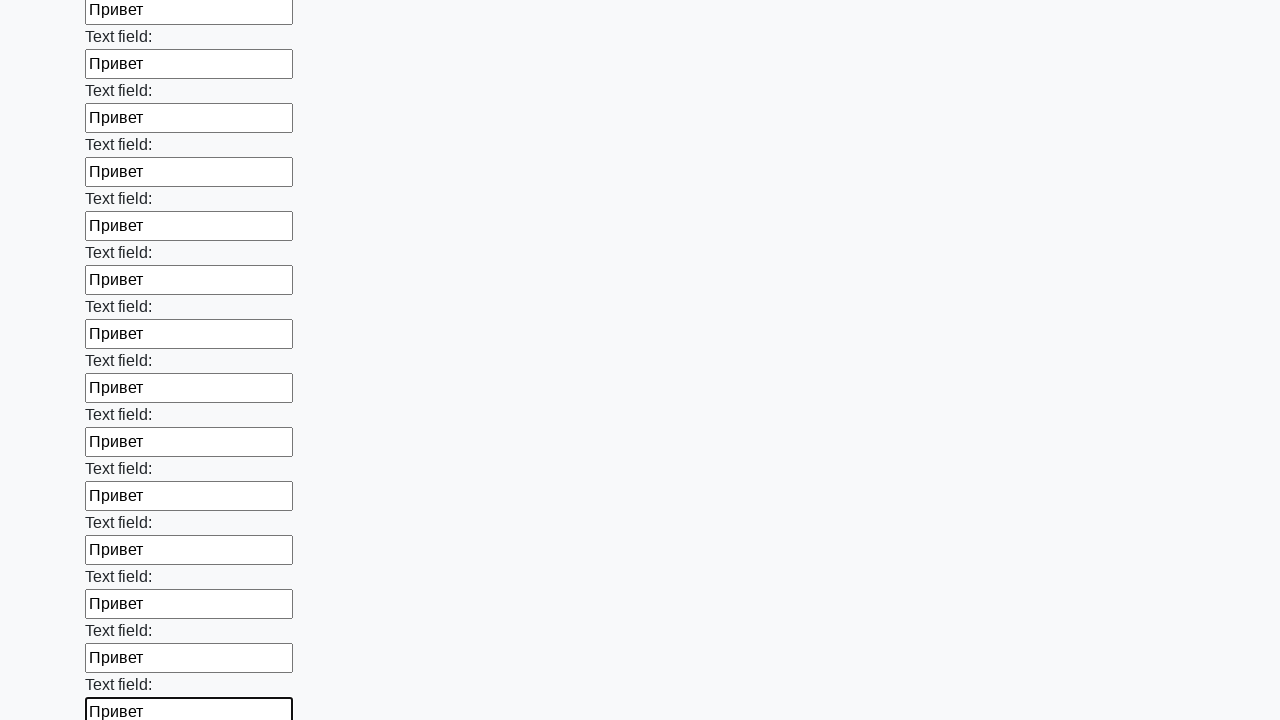

Filled input field with 'Привет' on input >> nth=76
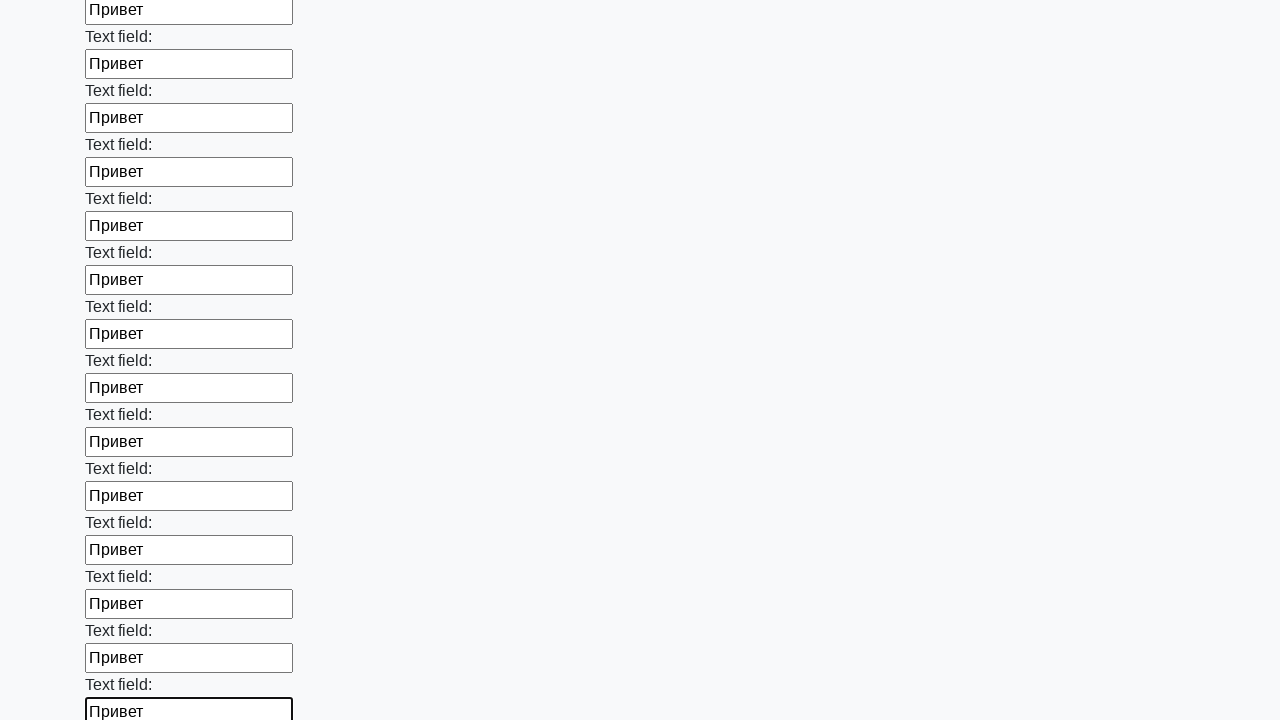

Filled input field with 'Привет' on input >> nth=77
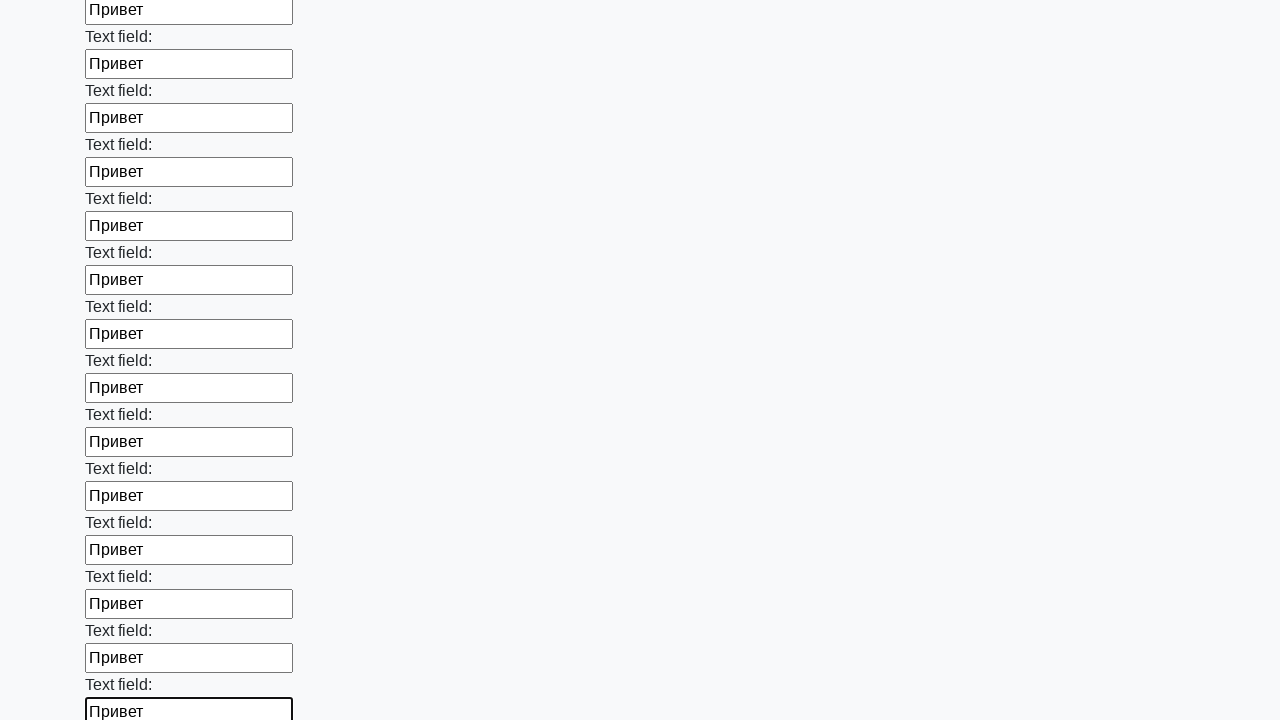

Filled input field with 'Привет' on input >> nth=78
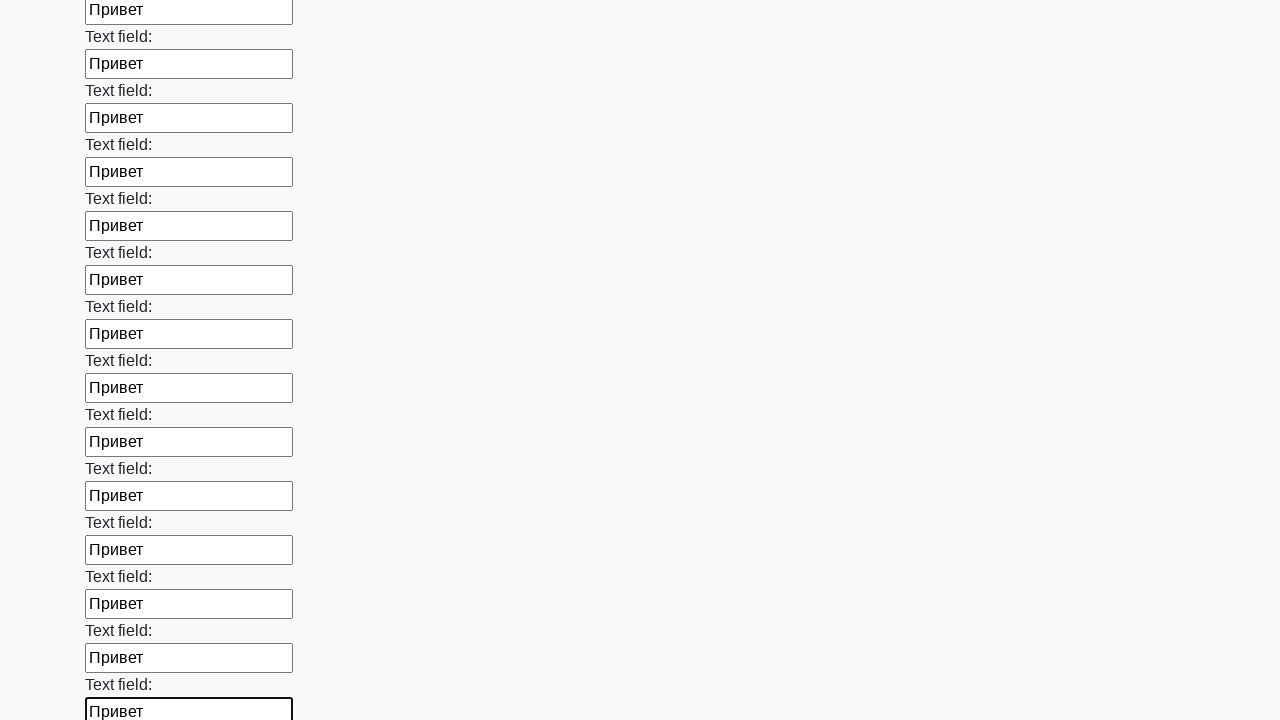

Filled input field with 'Привет' on input >> nth=79
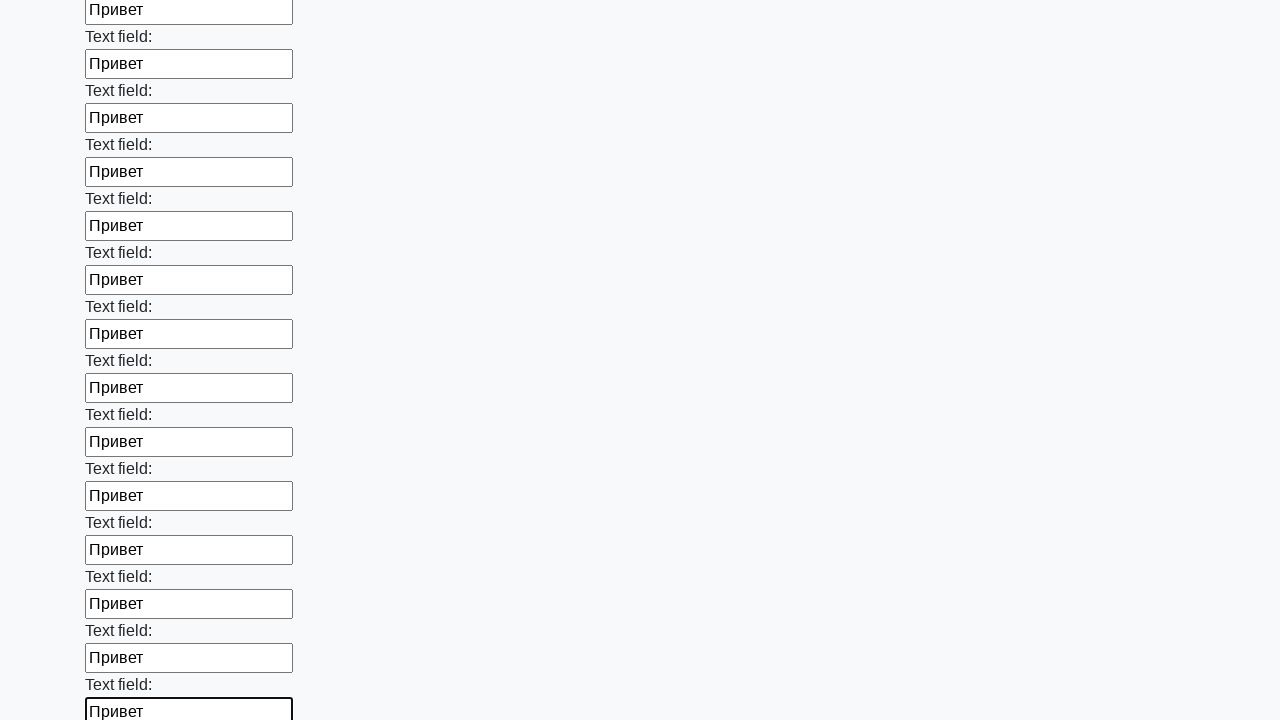

Filled input field with 'Привет' on input >> nth=80
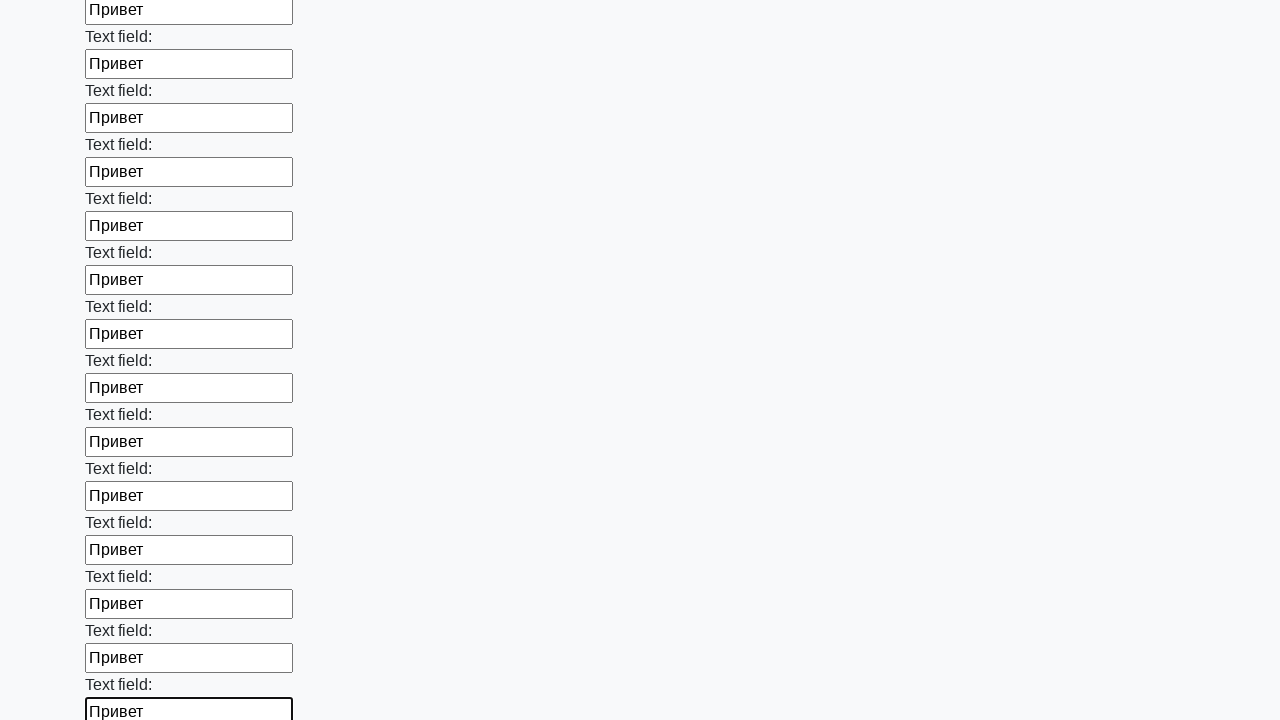

Filled input field with 'Привет' on input >> nth=81
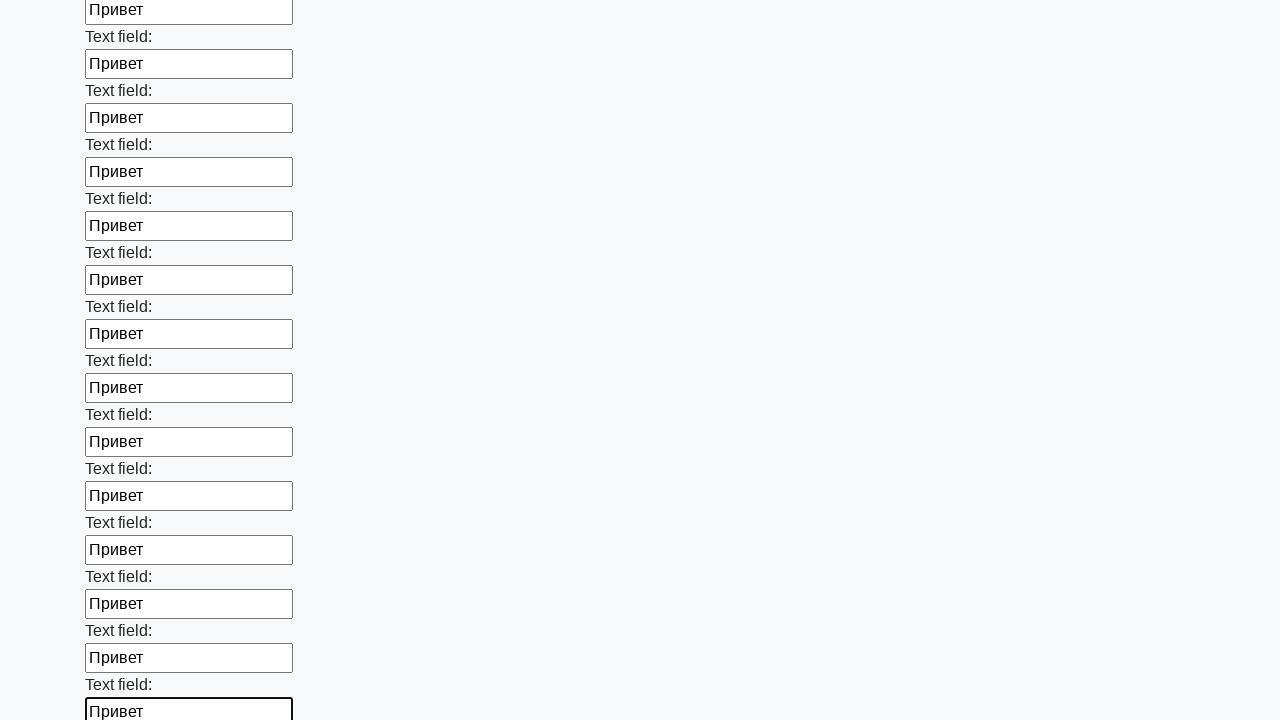

Filled input field with 'Привет' on input >> nth=82
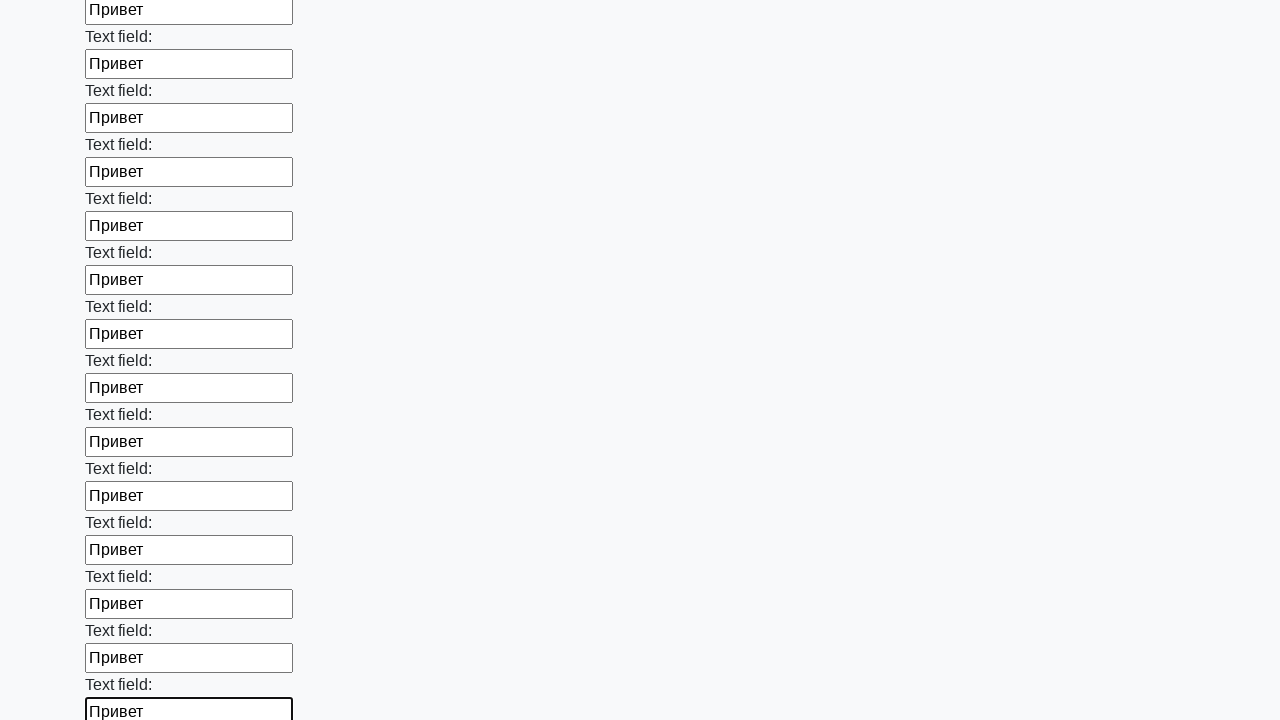

Filled input field with 'Привет' on input >> nth=83
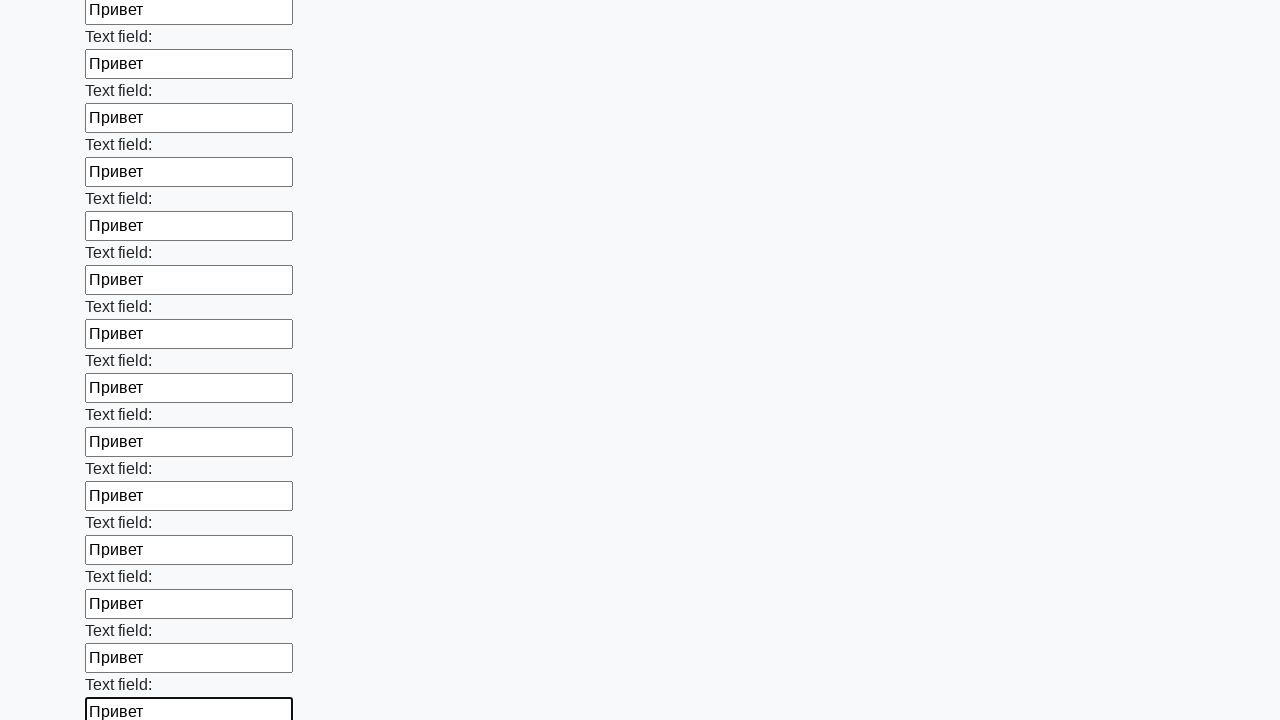

Filled input field with 'Привет' on input >> nth=84
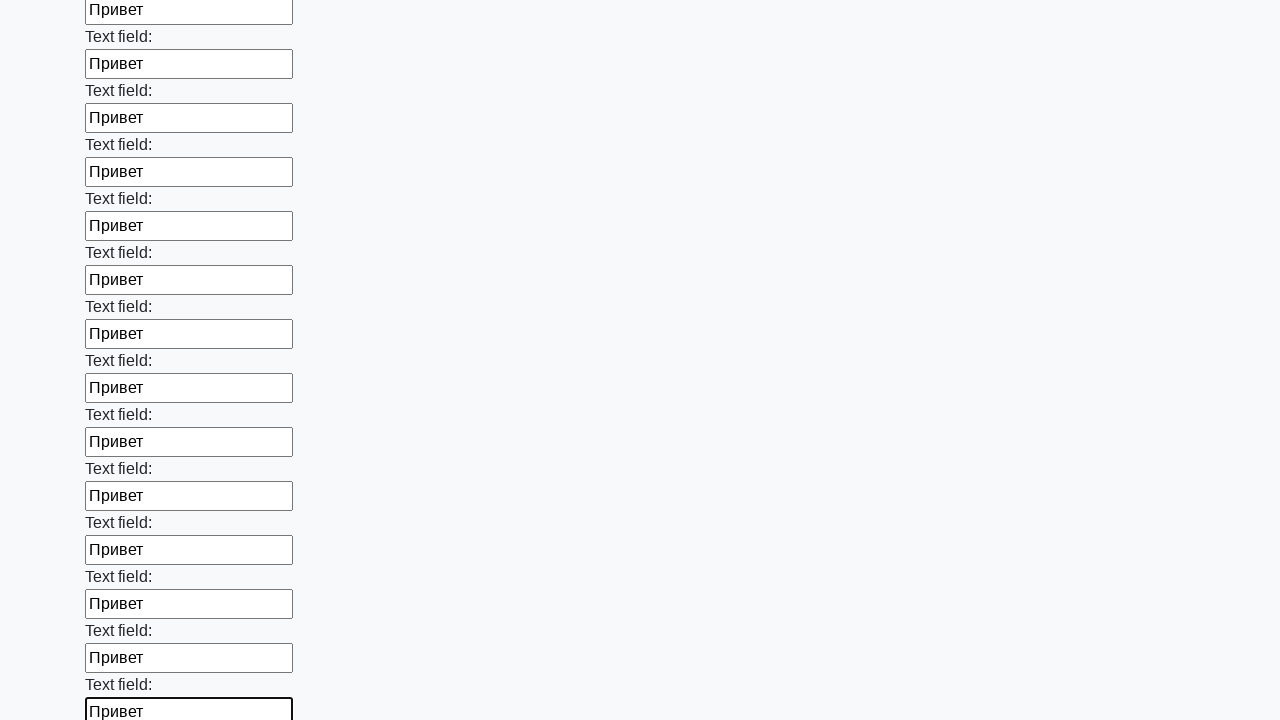

Filled input field with 'Привет' on input >> nth=85
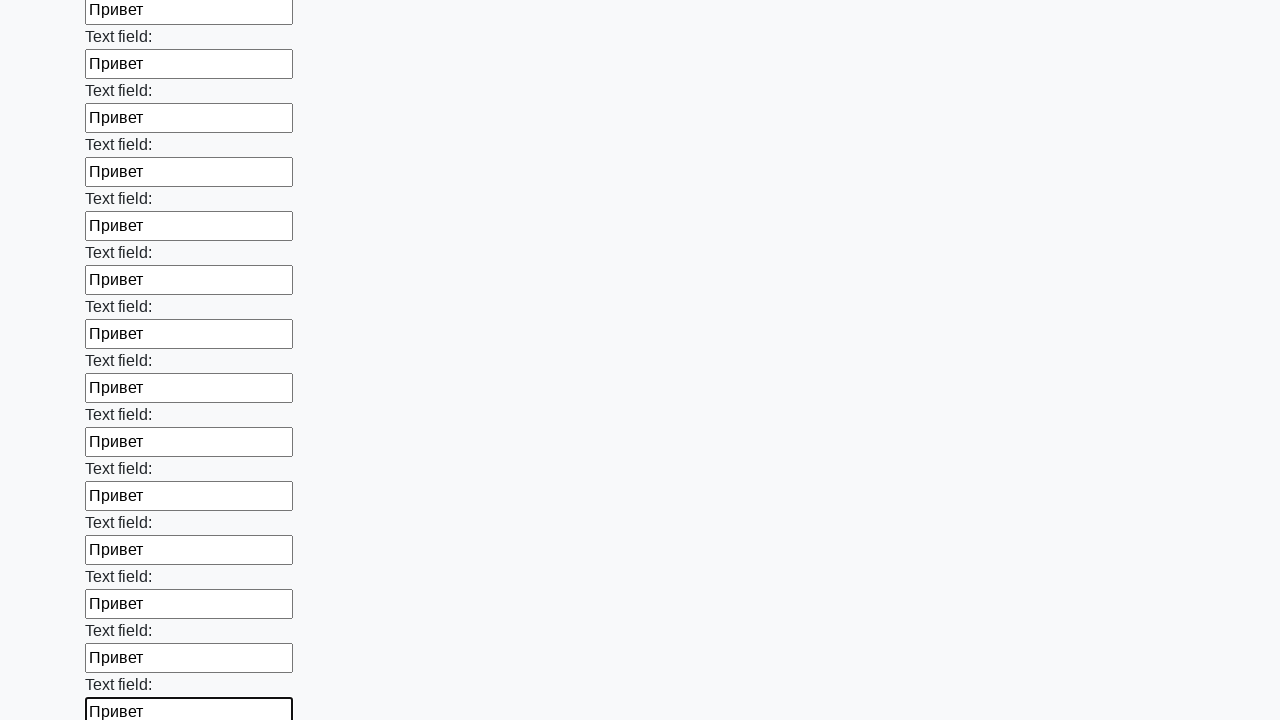

Filled input field with 'Привет' on input >> nth=86
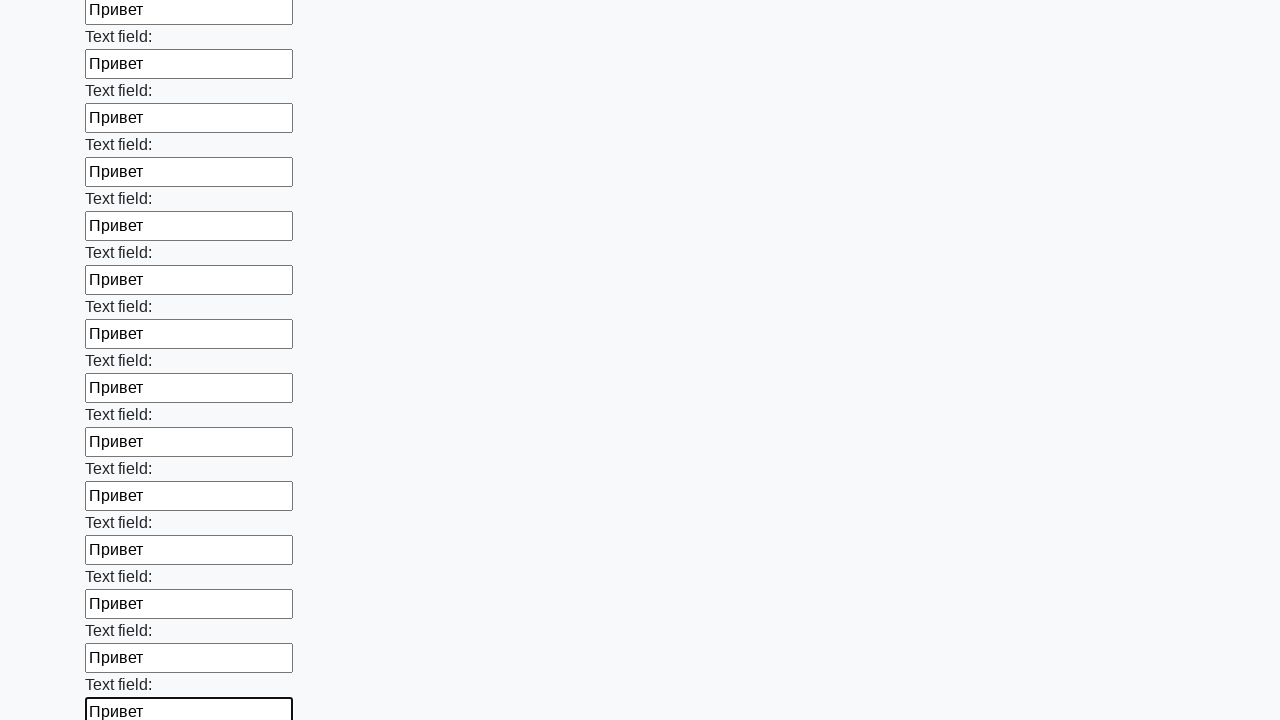

Filled input field with 'Привет' on input >> nth=87
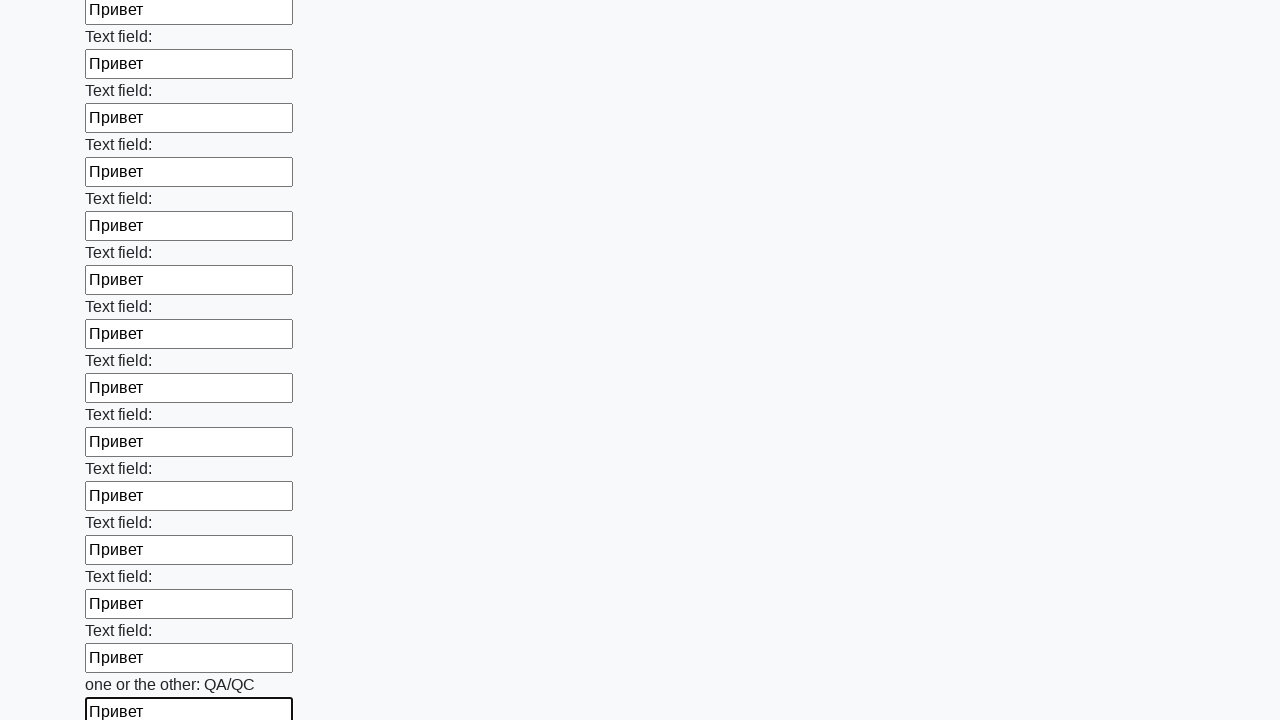

Filled input field with 'Привет' on input >> nth=88
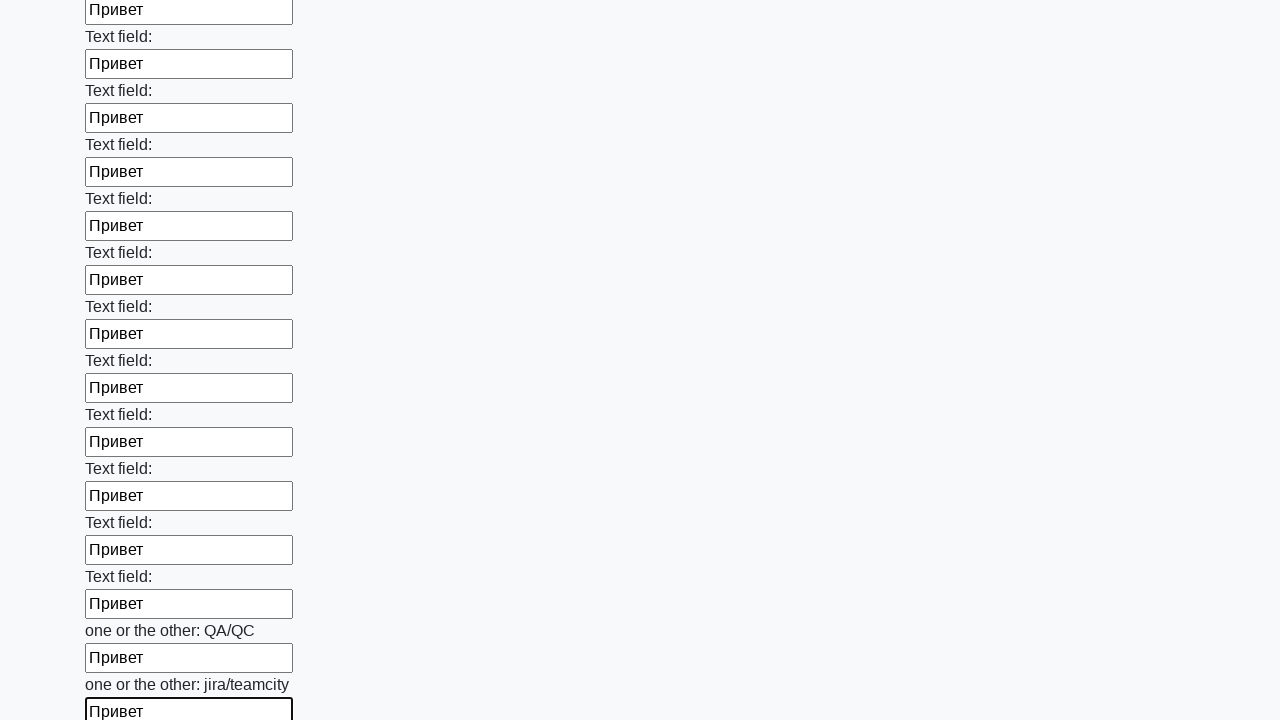

Filled input field with 'Привет' on input >> nth=89
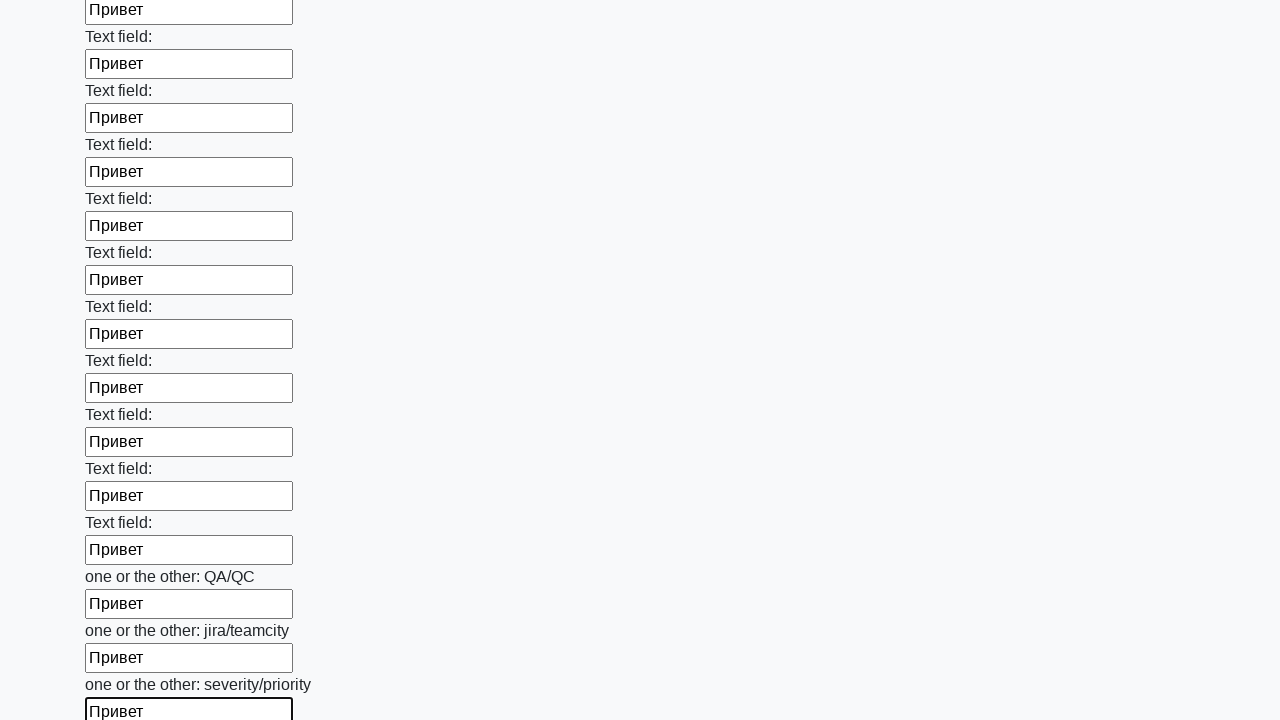

Filled input field with 'Привет' on input >> nth=90
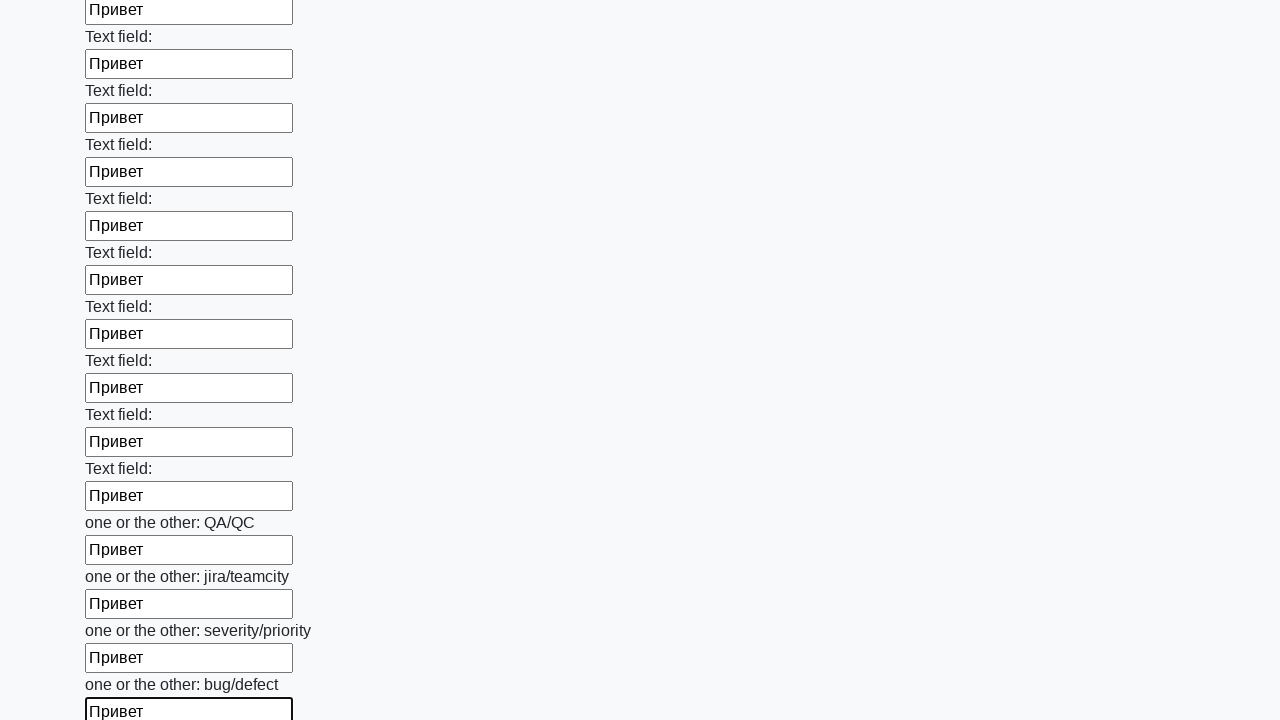

Filled input field with 'Привет' on input >> nth=91
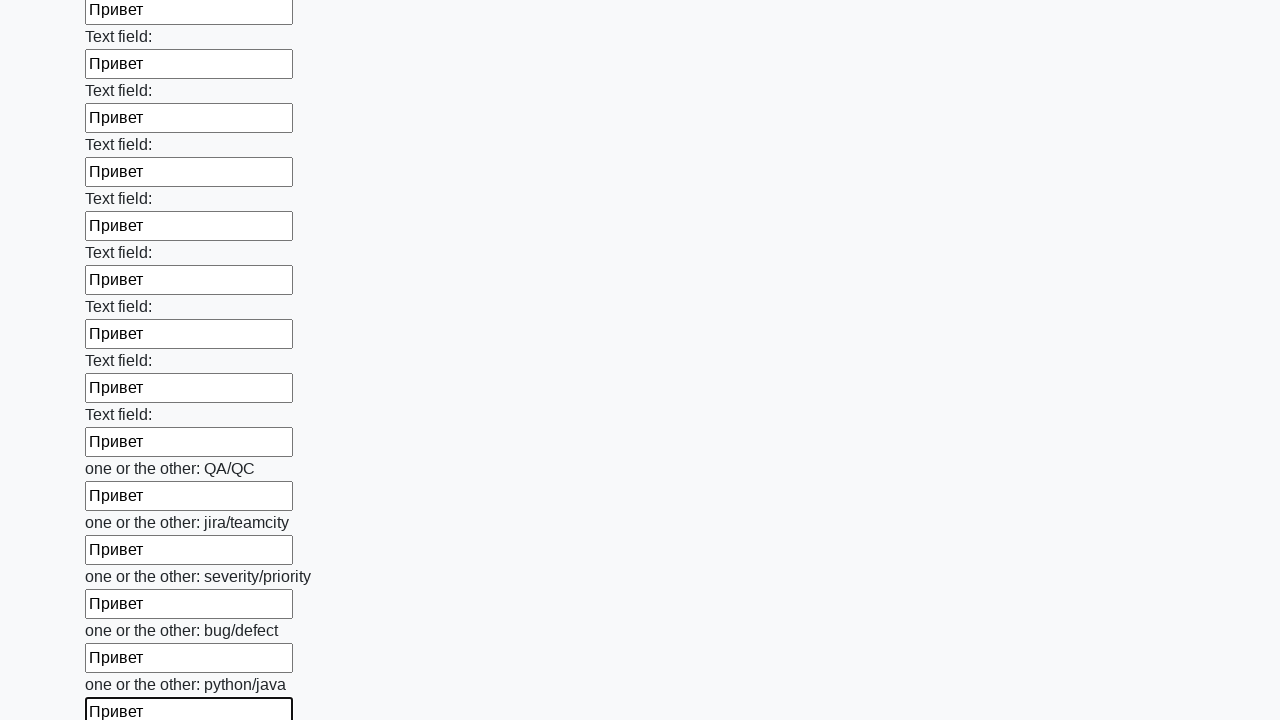

Filled input field with 'Привет' on input >> nth=92
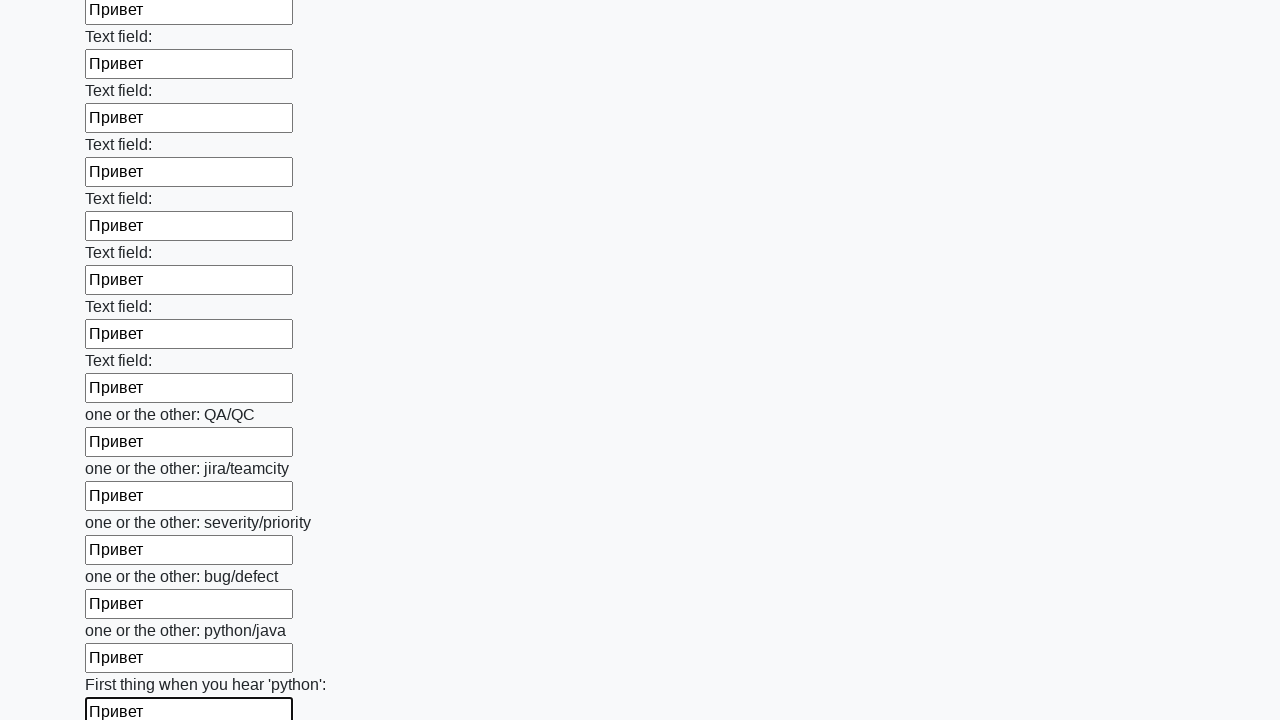

Filled input field with 'Привет' on input >> nth=93
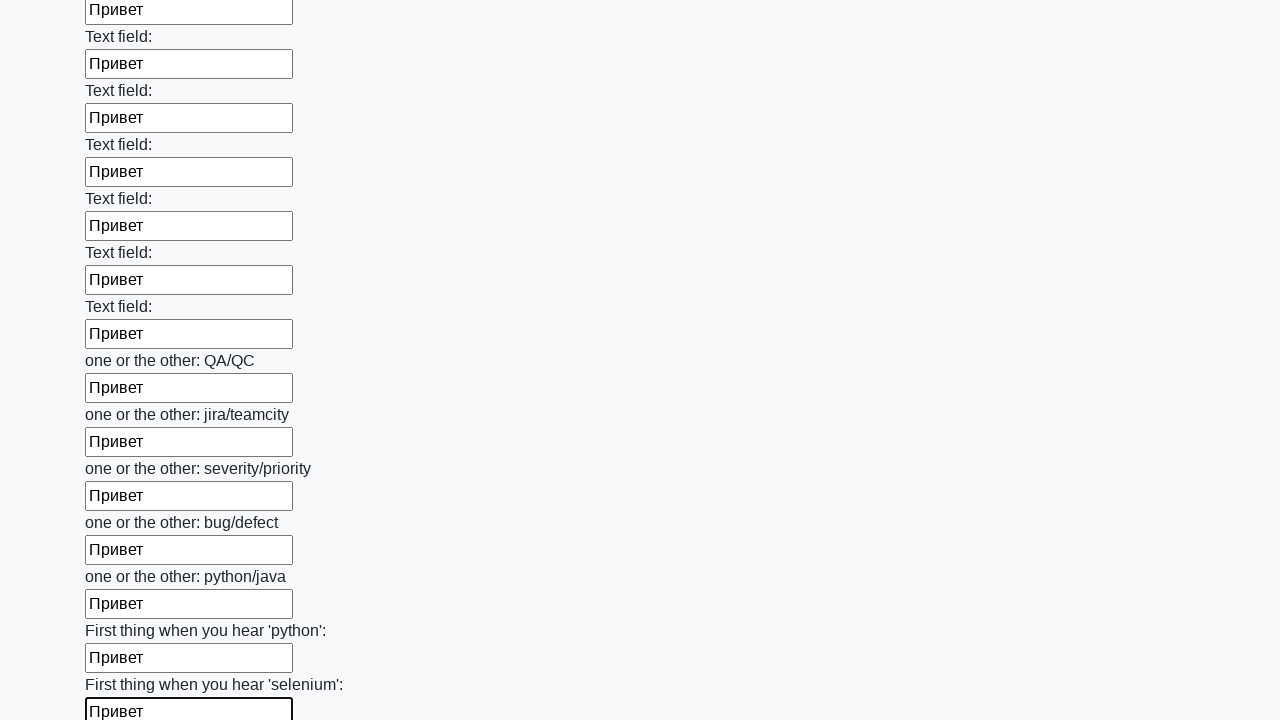

Filled input field with 'Привет' on input >> nth=94
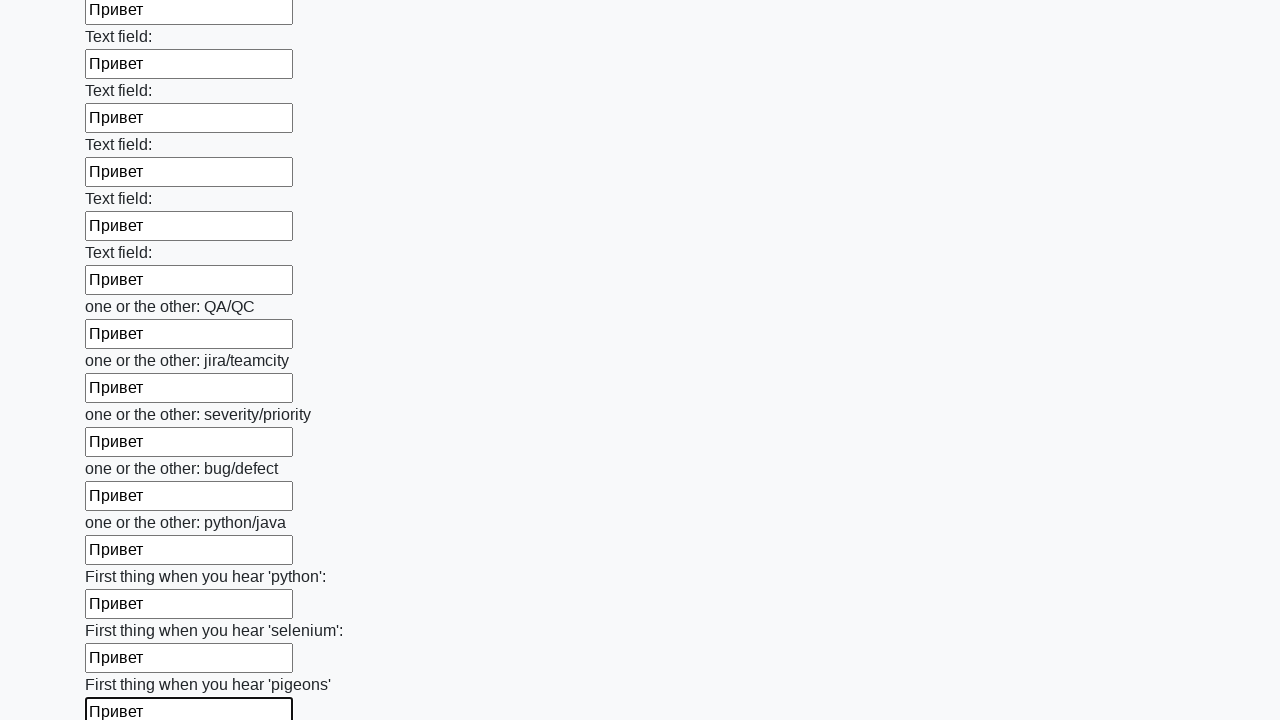

Filled input field with 'Привет' on input >> nth=95
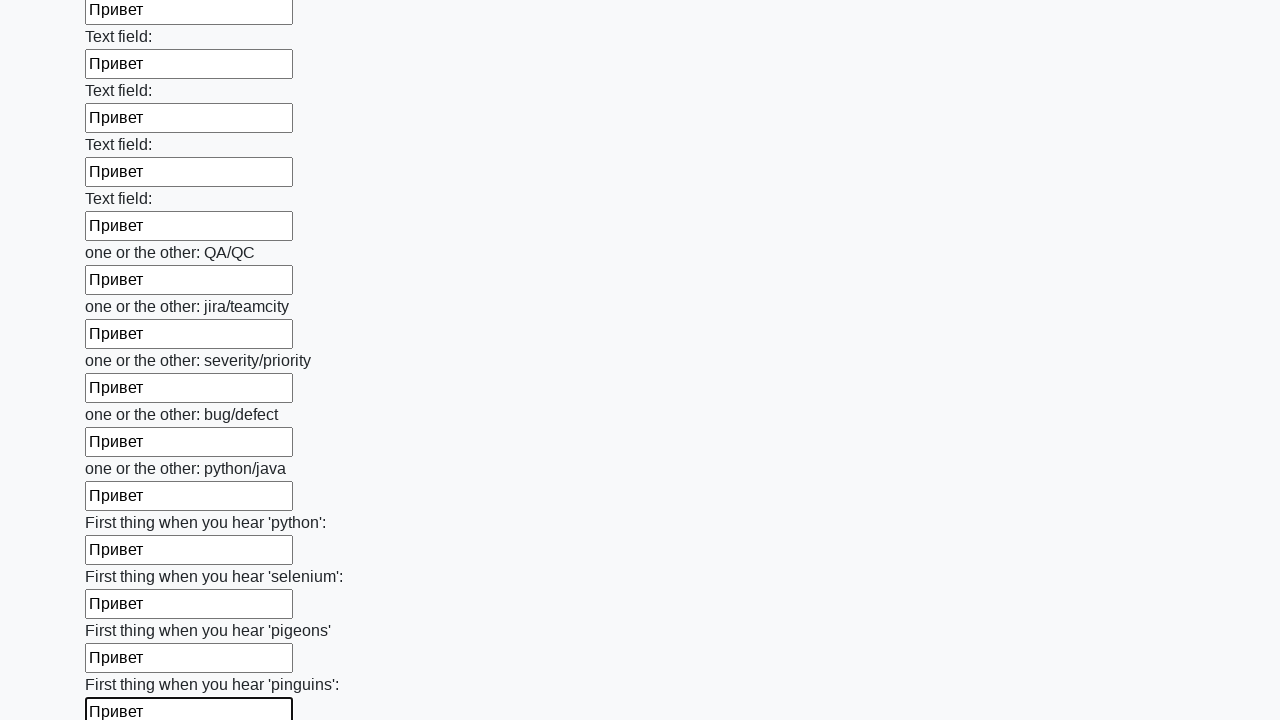

Filled input field with 'Привет' on input >> nth=96
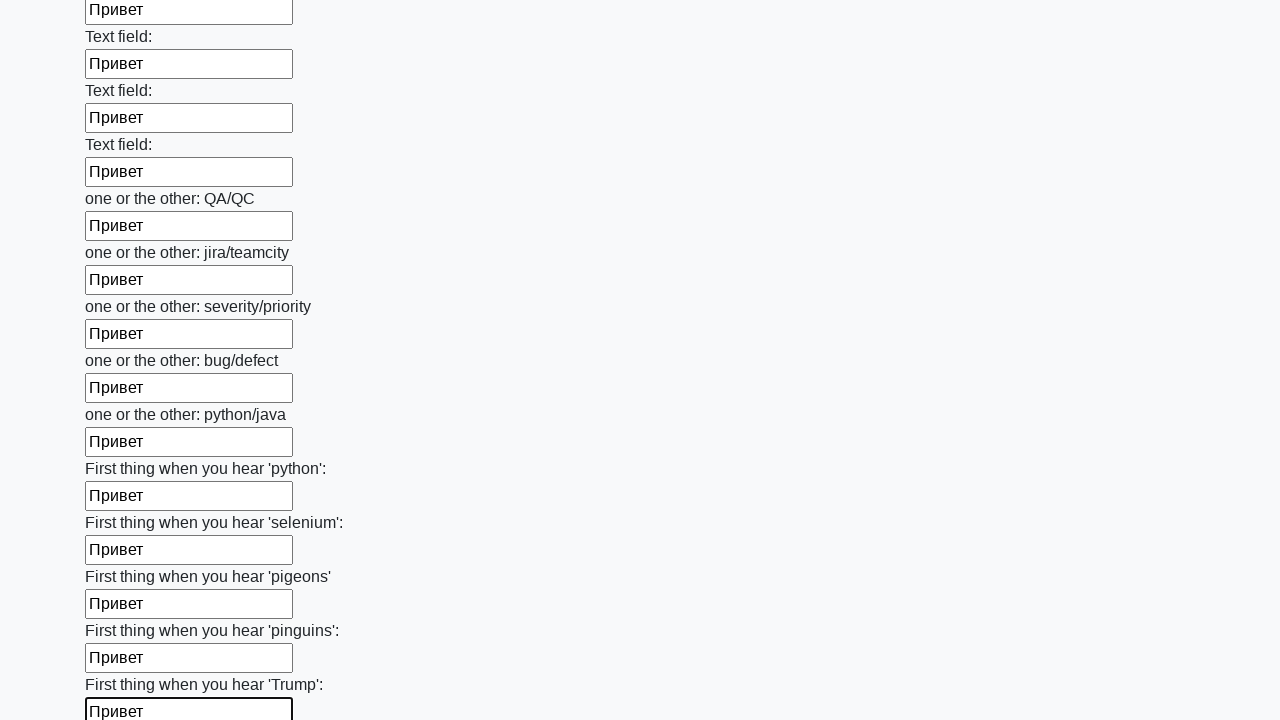

Filled input field with 'Привет' on input >> nth=97
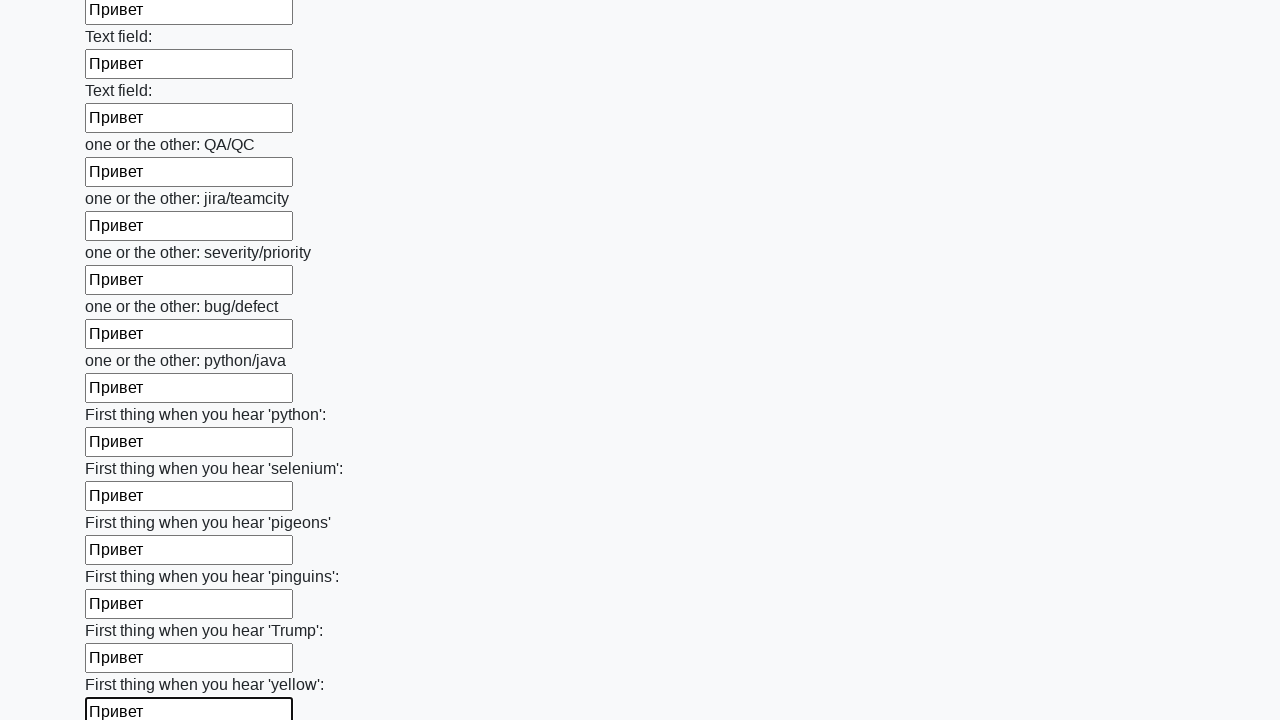

Filled input field with 'Привет' on input >> nth=98
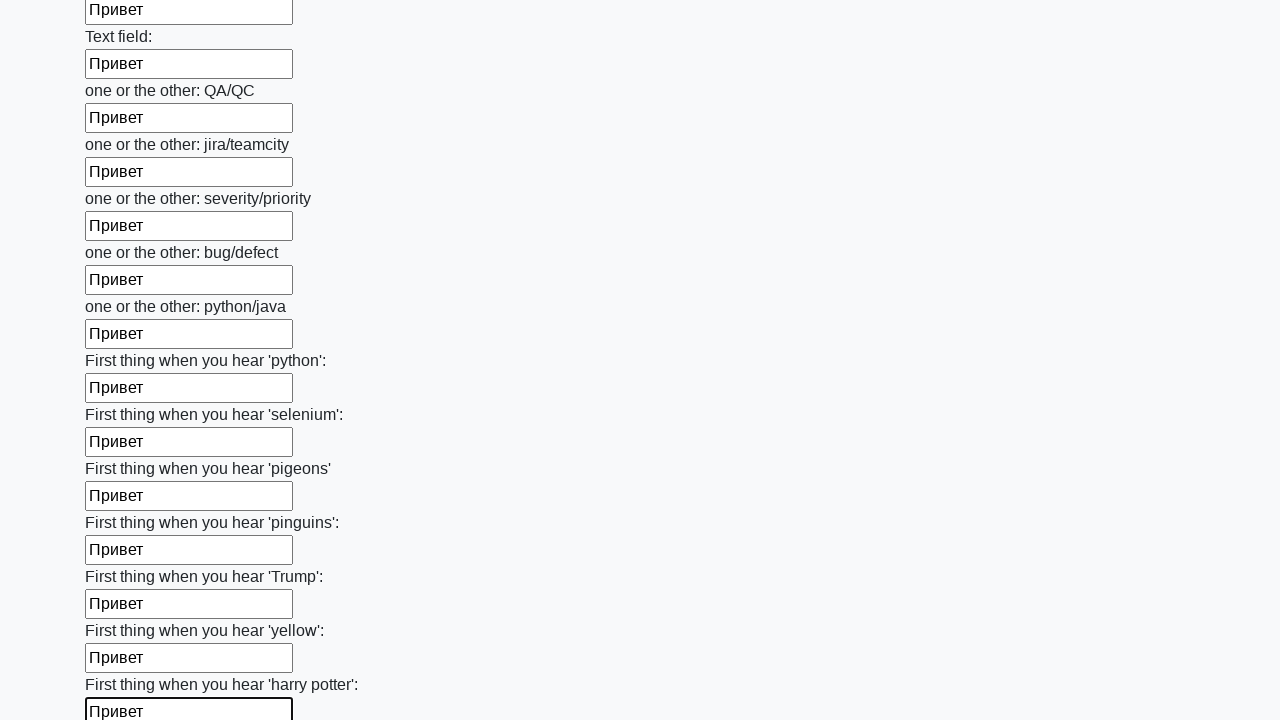

Filled input field with 'Привет' on input >> nth=99
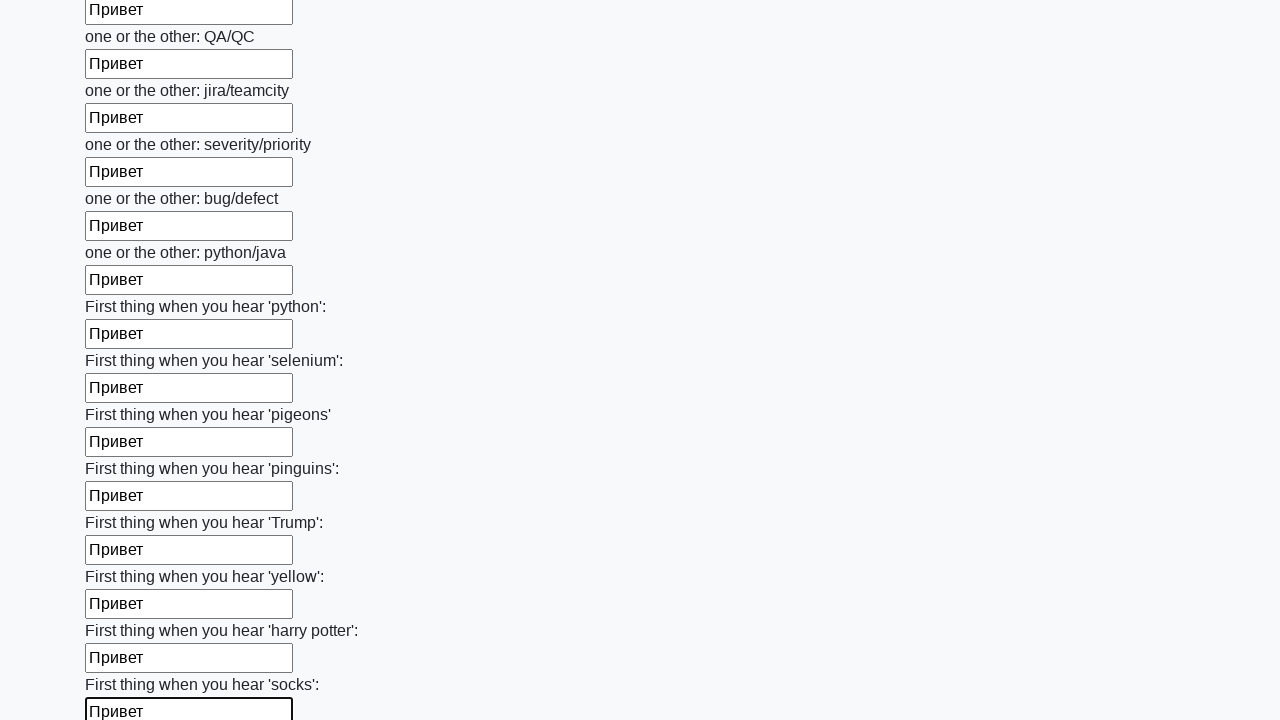

Clicked the submit button at (123, 611) on button
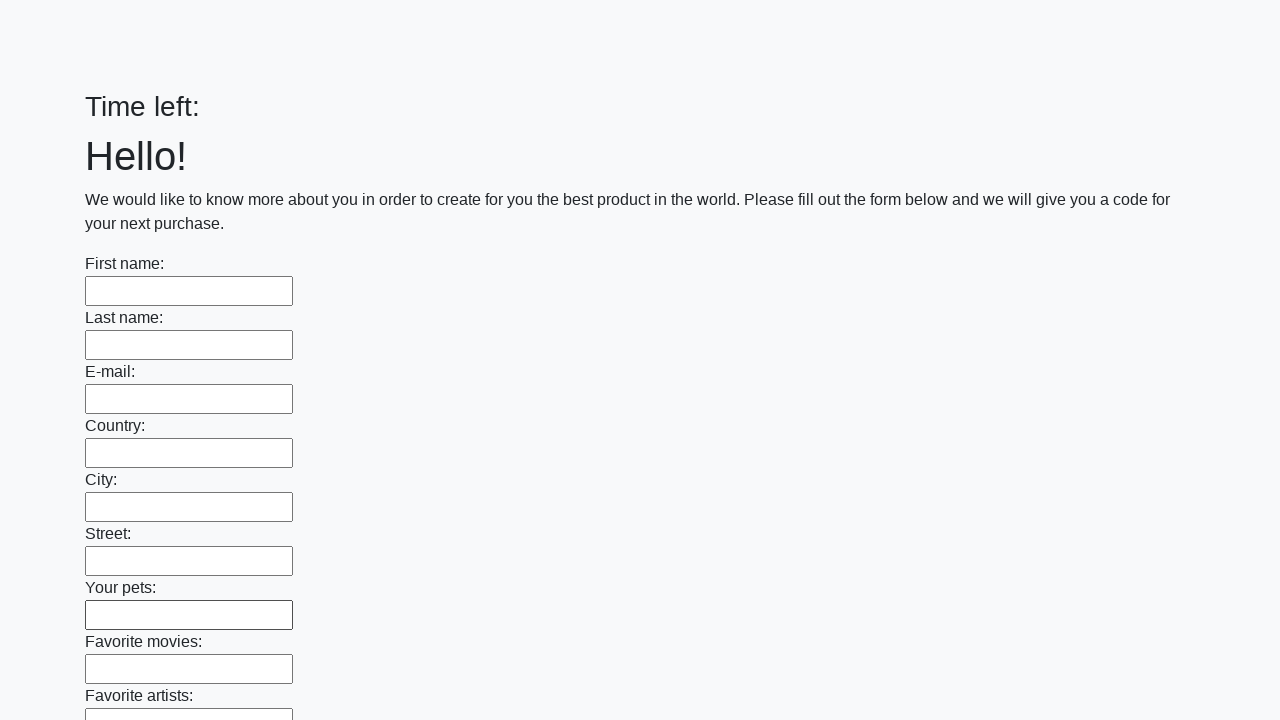

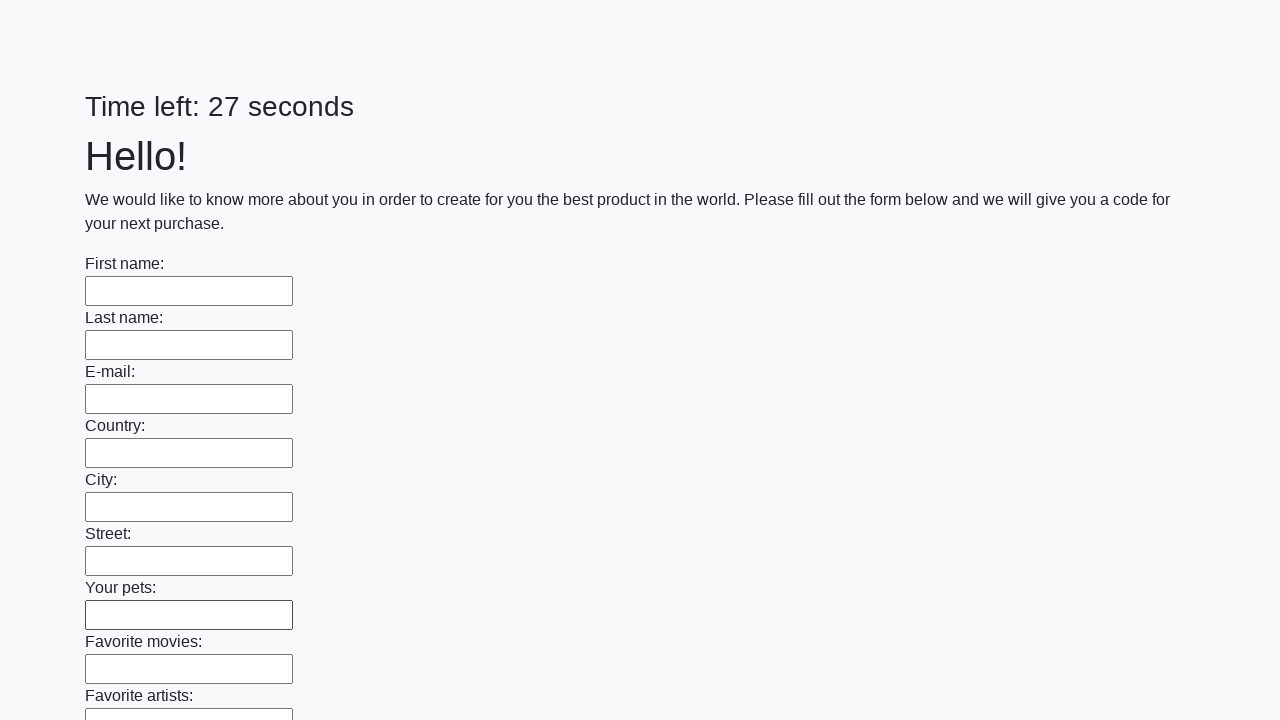